Tests dynamic element addition and removal by adding 100 elements and then deleting 20 of them

Starting URL: http://the-internet.herokuapp.com/add_remove_elements/

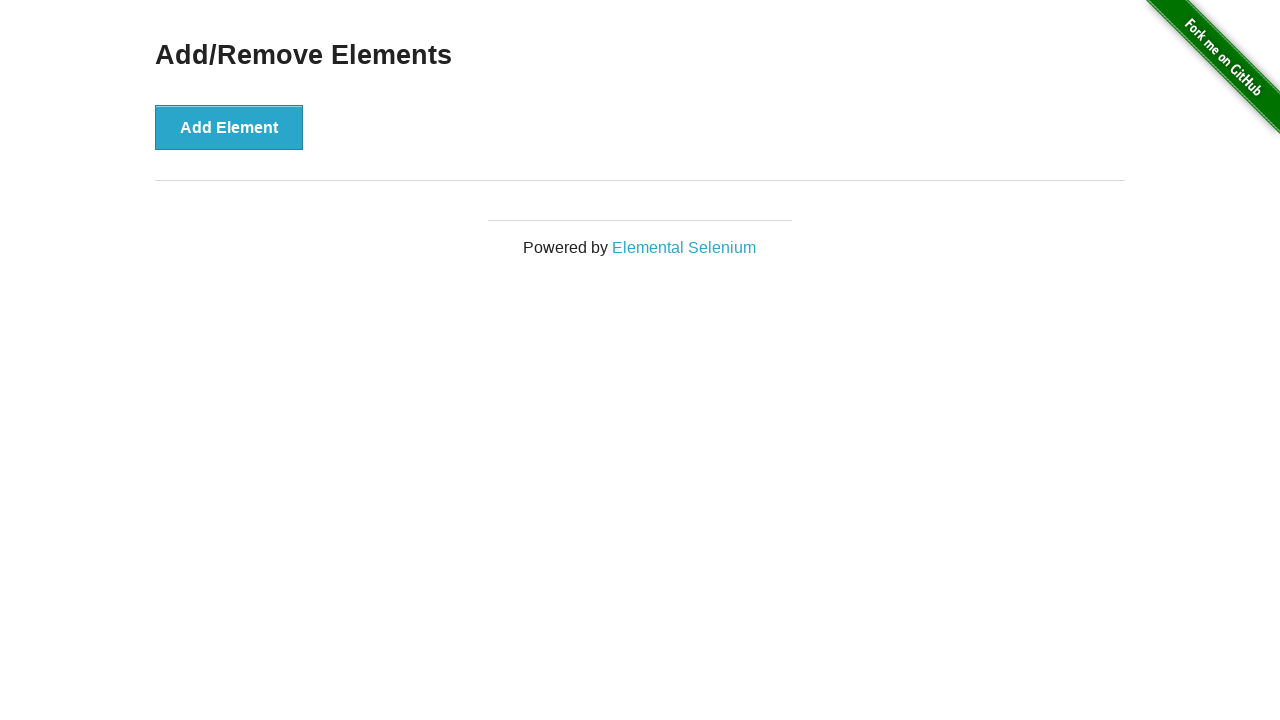

Navigated to add/remove elements page
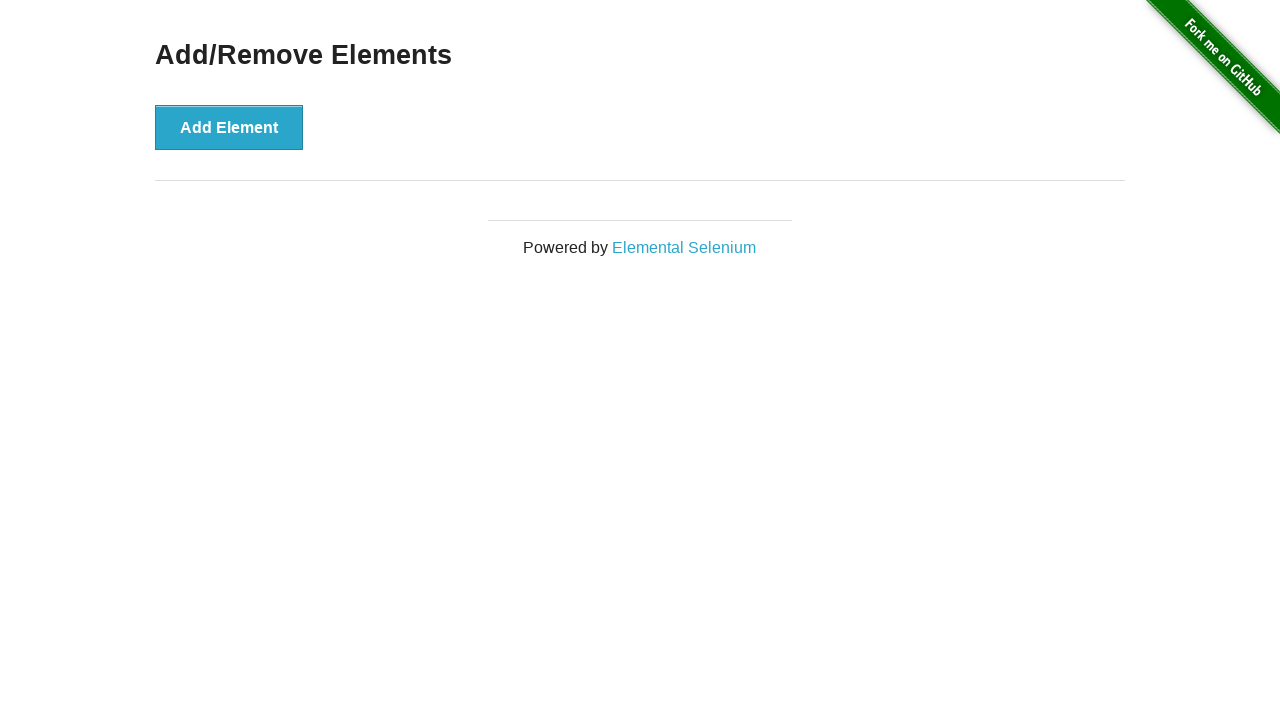

Clicked Add Element button (iteration 1/100) at (229, 127) on xpath=//button[@onclick='addElement()']
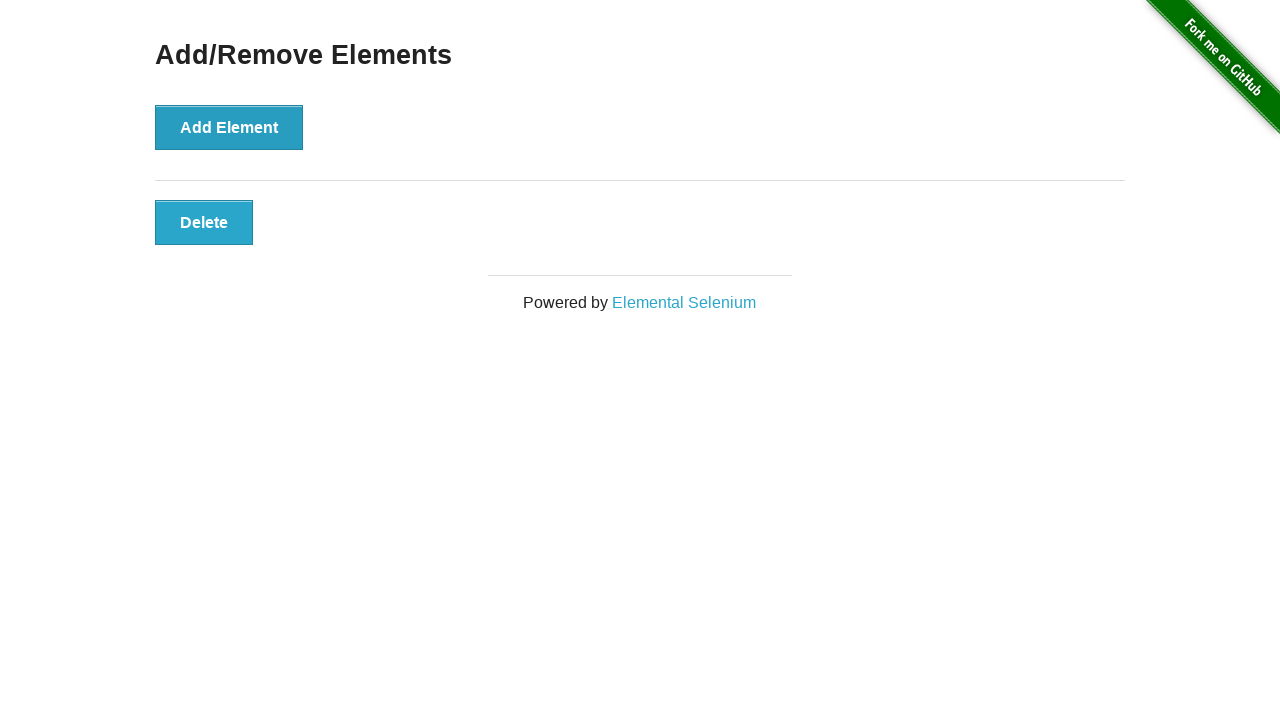

Clicked Add Element button (iteration 2/100) at (229, 127) on xpath=//button[@onclick='addElement()']
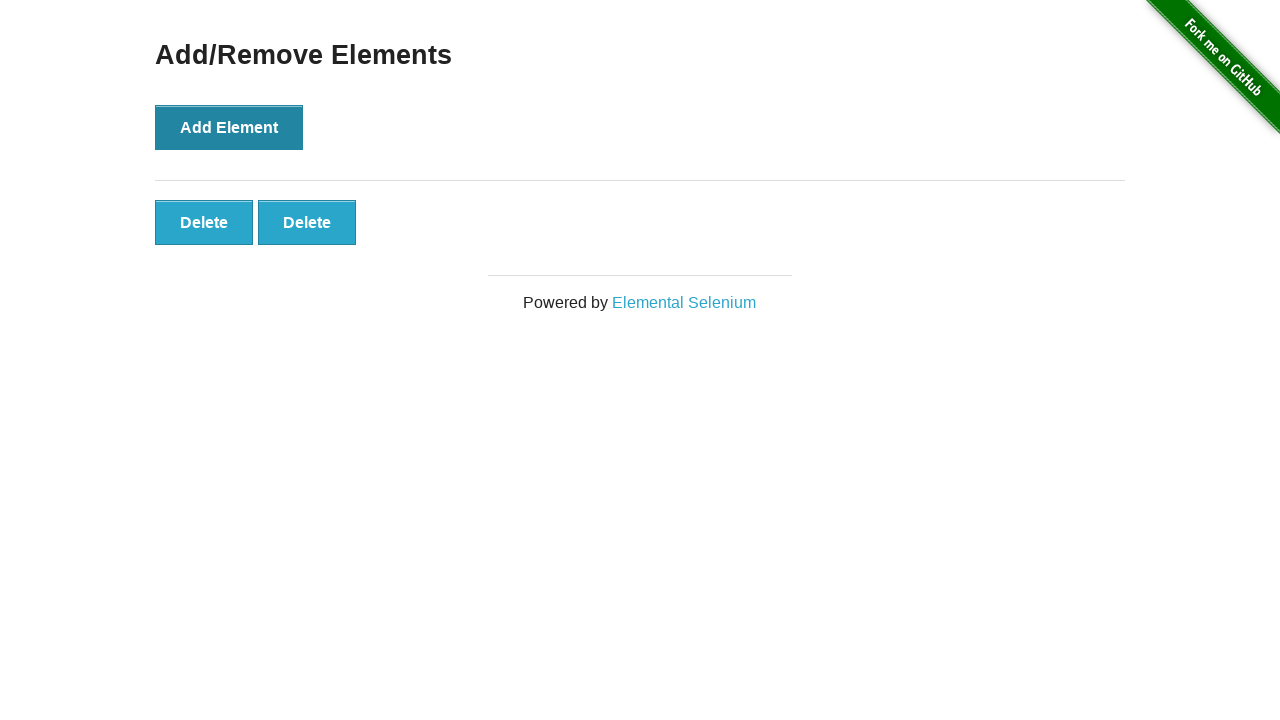

Clicked Add Element button (iteration 3/100) at (229, 127) on xpath=//button[@onclick='addElement()']
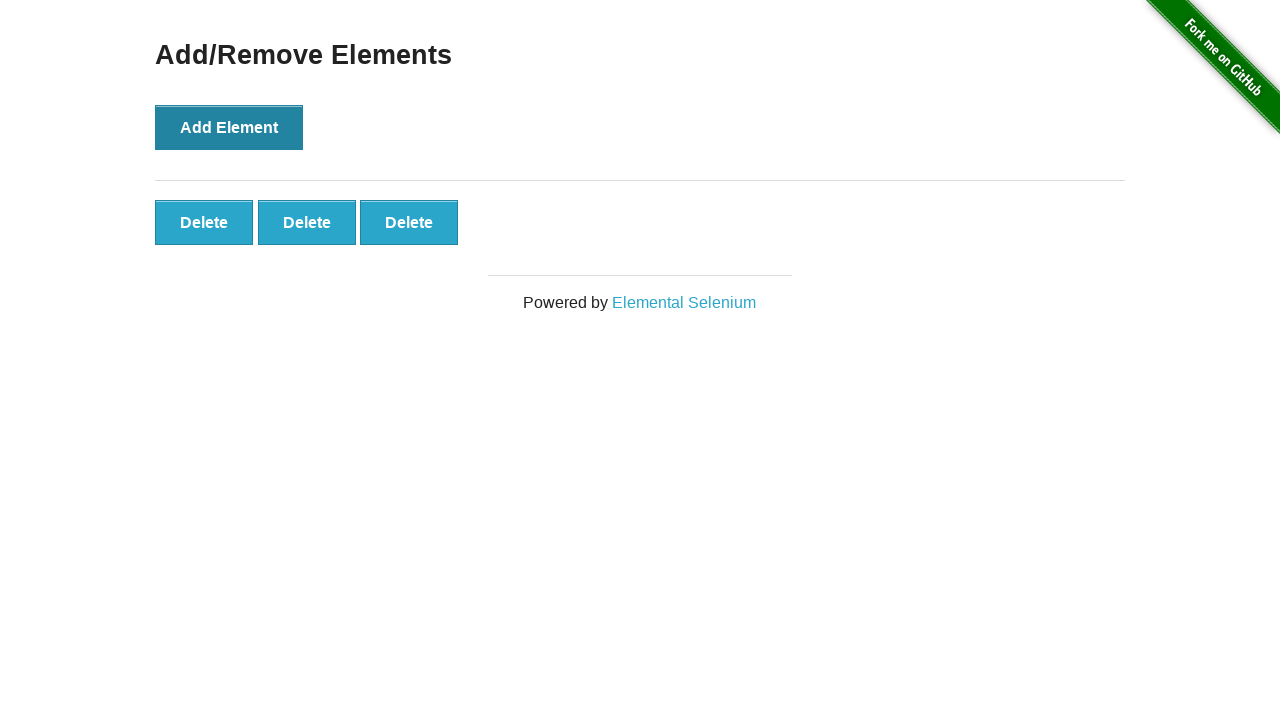

Clicked Add Element button (iteration 4/100) at (229, 127) on xpath=//button[@onclick='addElement()']
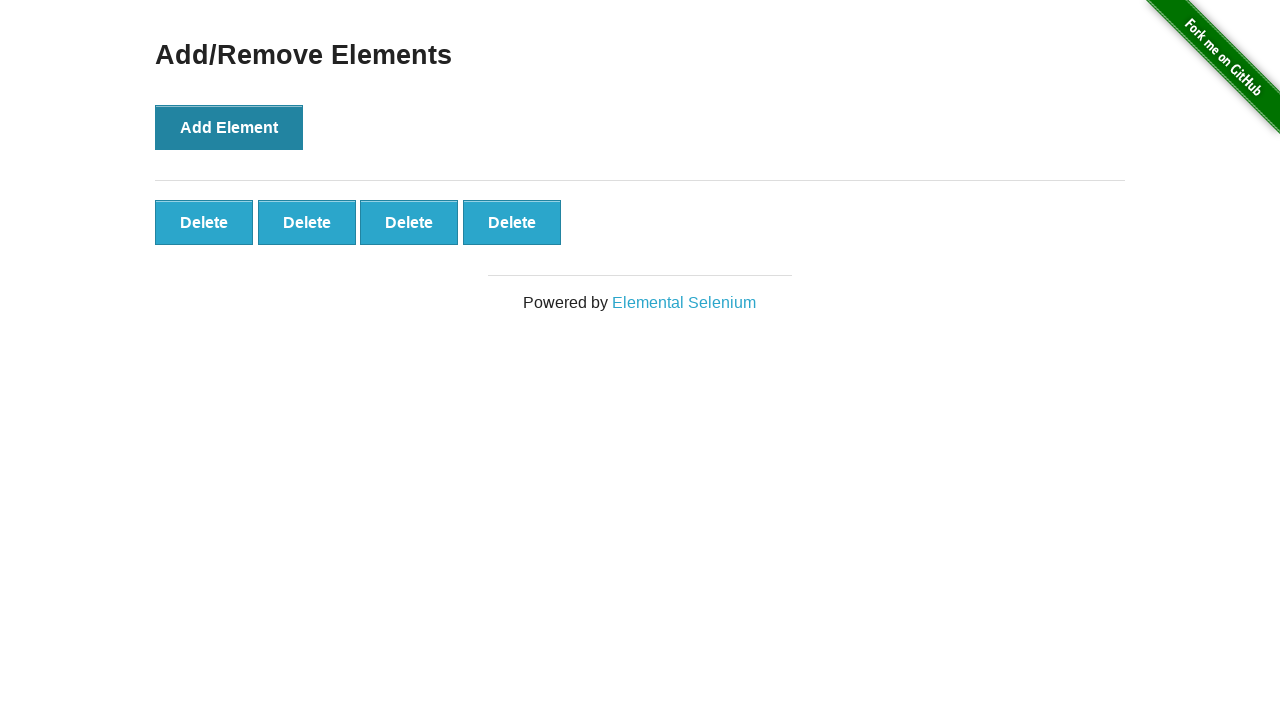

Clicked Add Element button (iteration 5/100) at (229, 127) on xpath=//button[@onclick='addElement()']
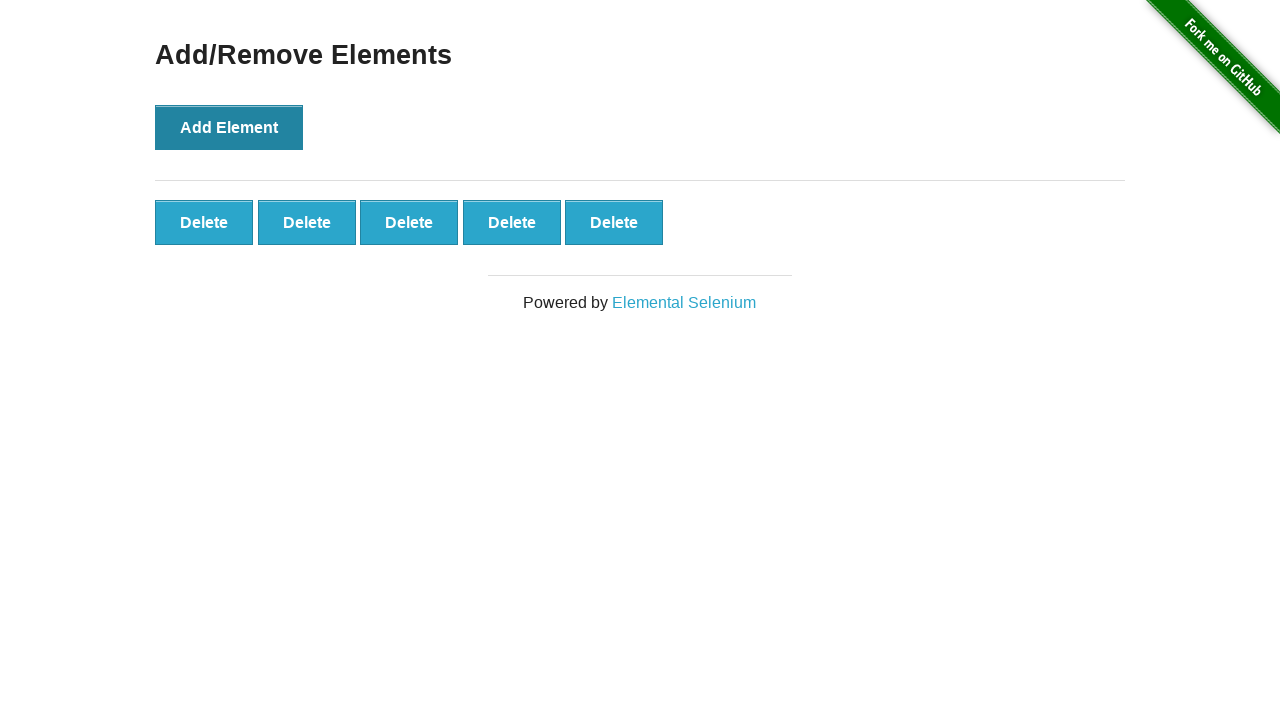

Clicked Add Element button (iteration 6/100) at (229, 127) on xpath=//button[@onclick='addElement()']
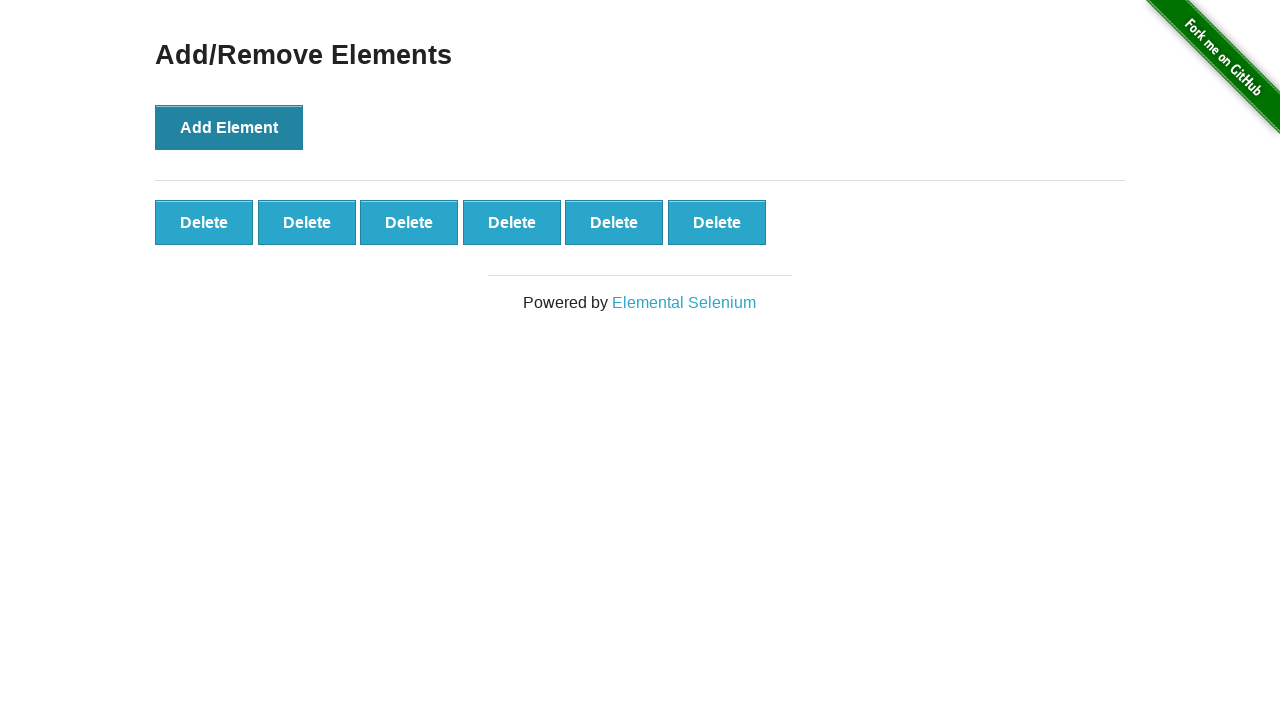

Clicked Add Element button (iteration 7/100) at (229, 127) on xpath=//button[@onclick='addElement()']
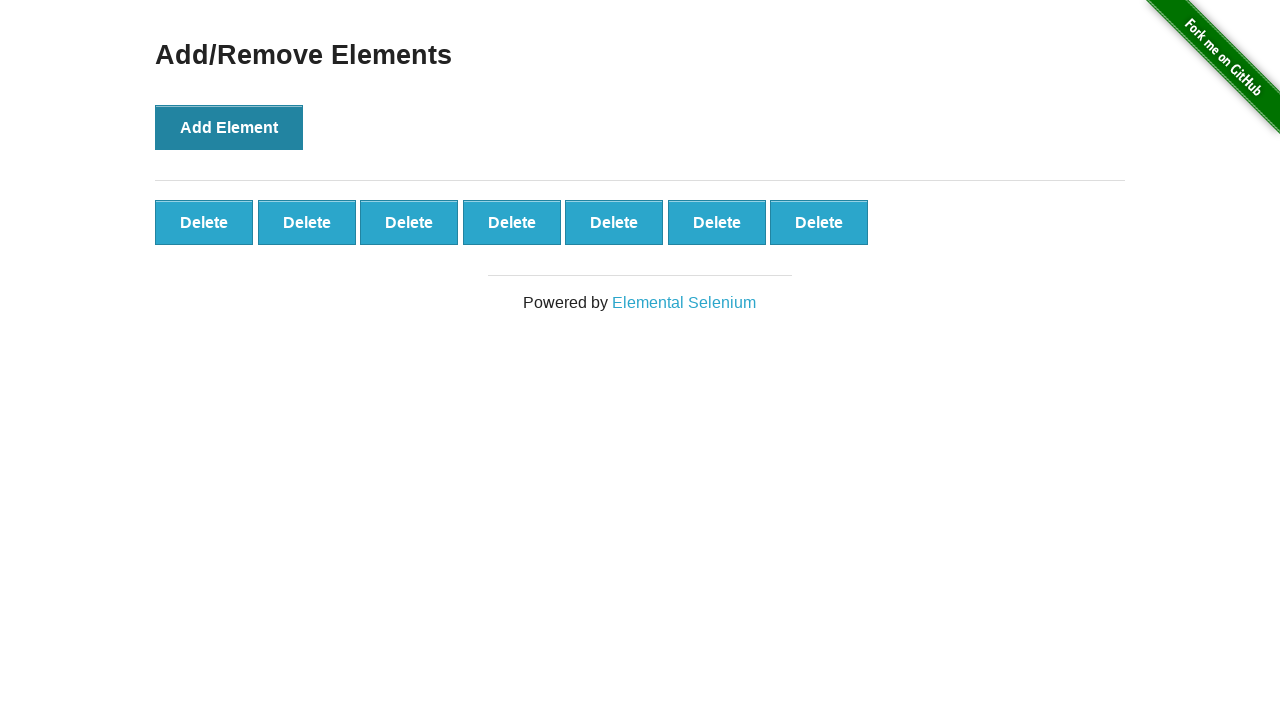

Clicked Add Element button (iteration 8/100) at (229, 127) on xpath=//button[@onclick='addElement()']
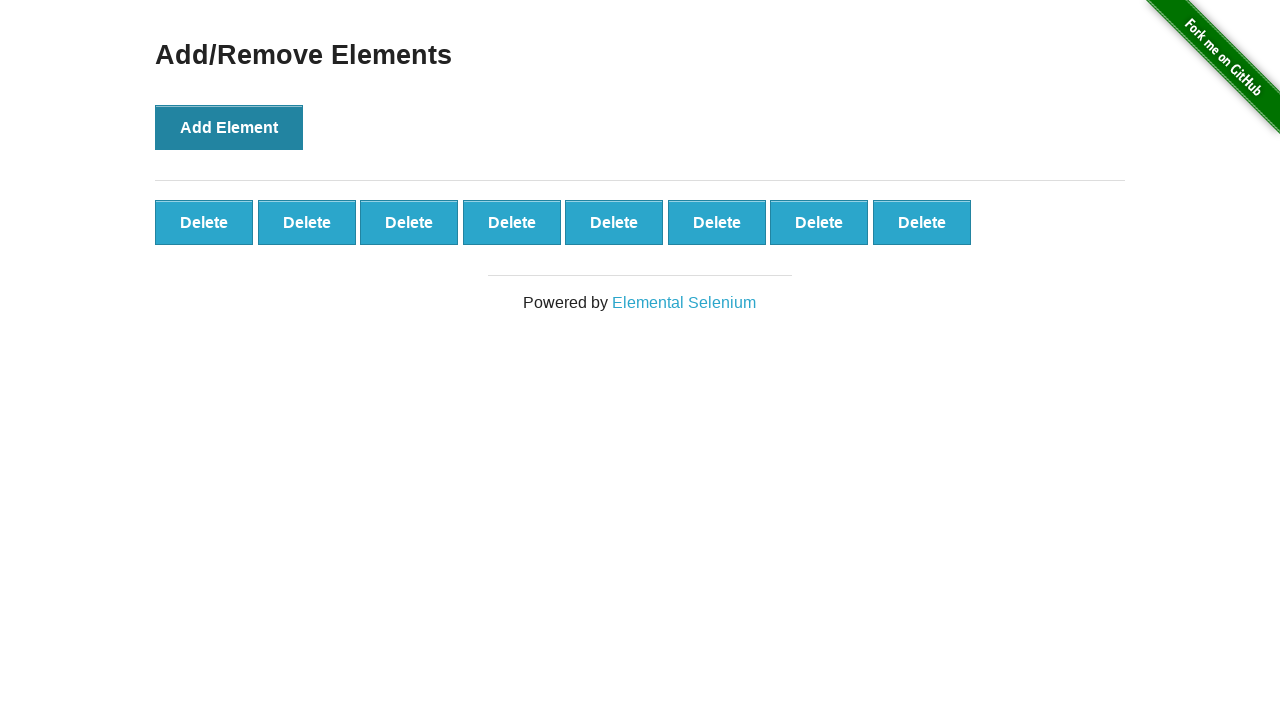

Clicked Add Element button (iteration 9/100) at (229, 127) on xpath=//button[@onclick='addElement()']
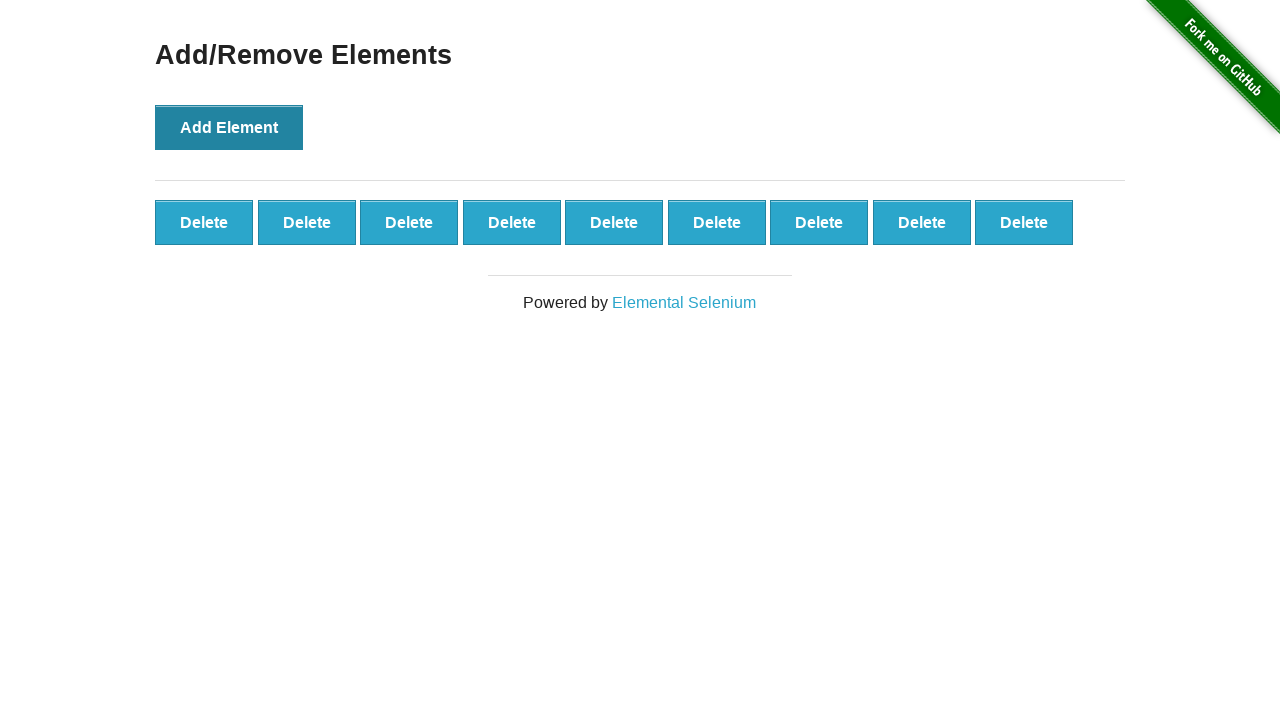

Clicked Add Element button (iteration 10/100) at (229, 127) on xpath=//button[@onclick='addElement()']
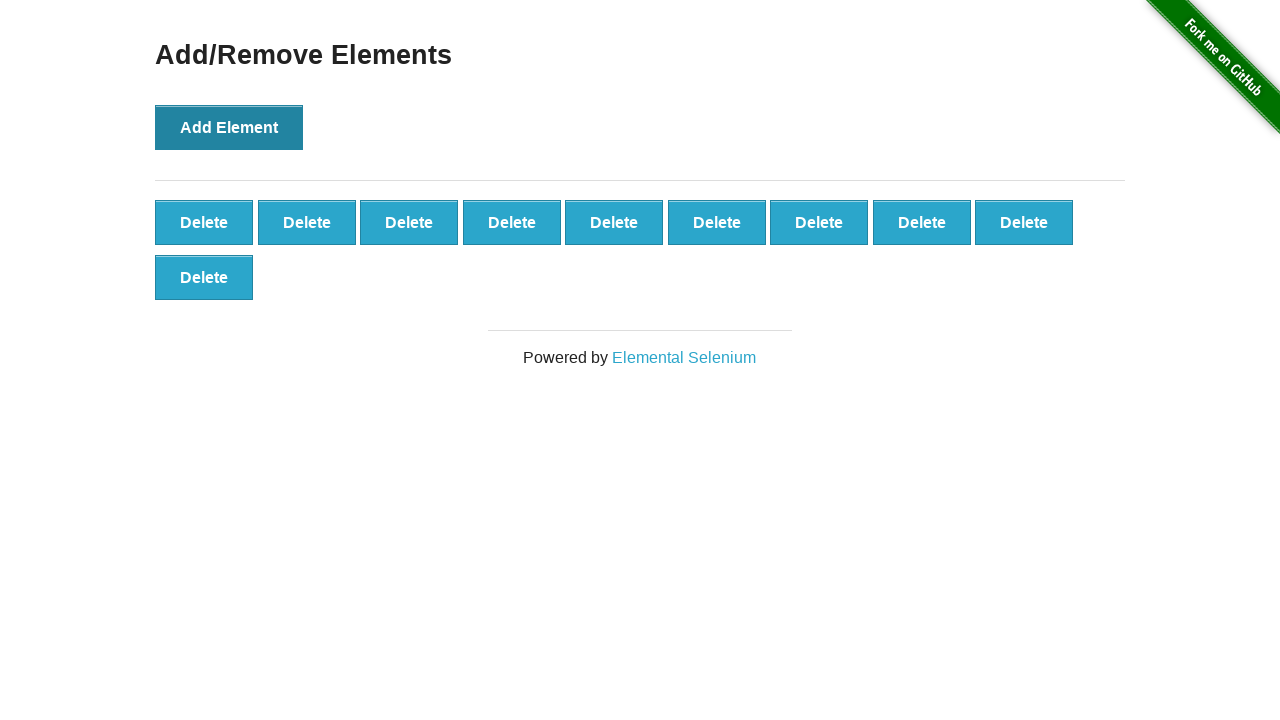

Clicked Add Element button (iteration 11/100) at (229, 127) on xpath=//button[@onclick='addElement()']
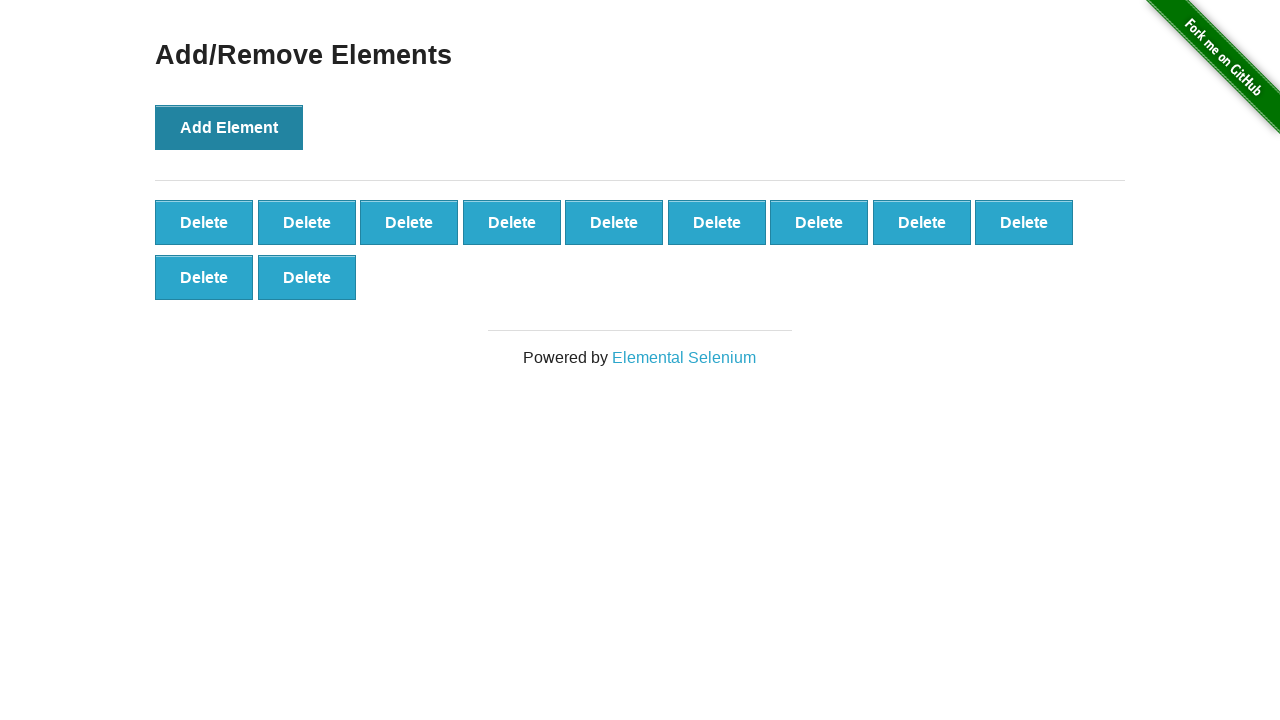

Clicked Add Element button (iteration 12/100) at (229, 127) on xpath=//button[@onclick='addElement()']
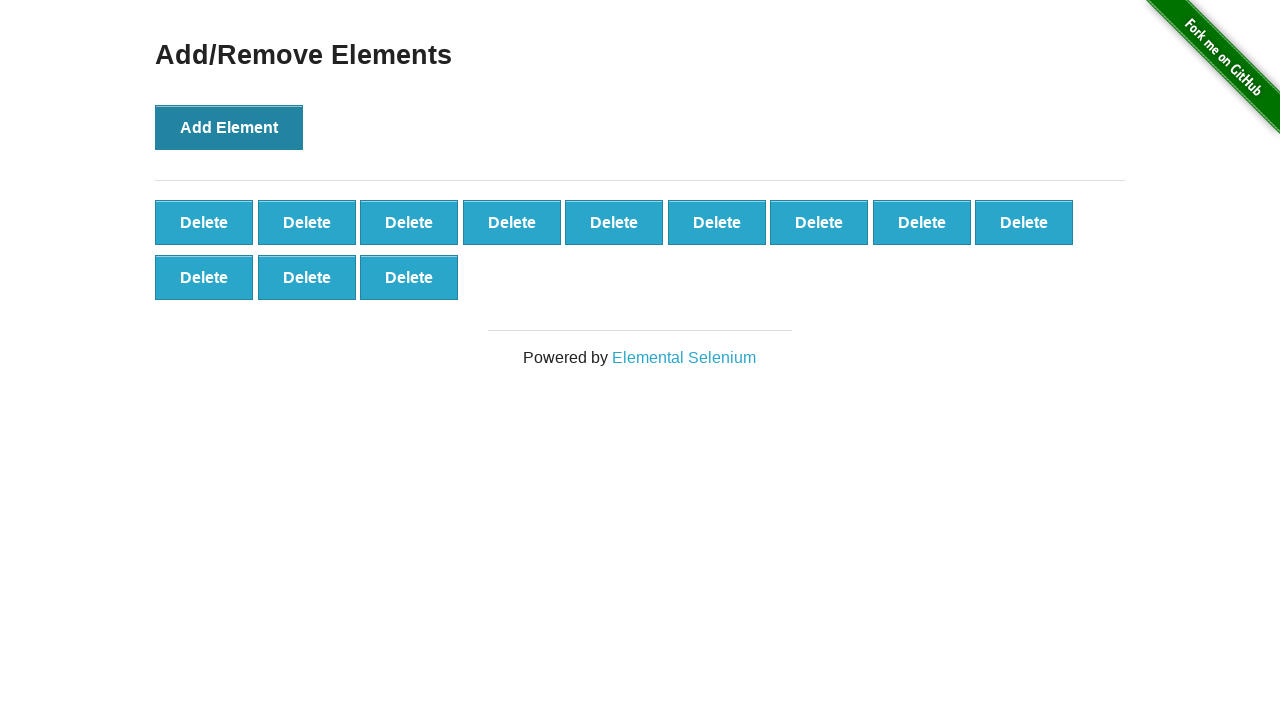

Clicked Add Element button (iteration 13/100) at (229, 127) on xpath=//button[@onclick='addElement()']
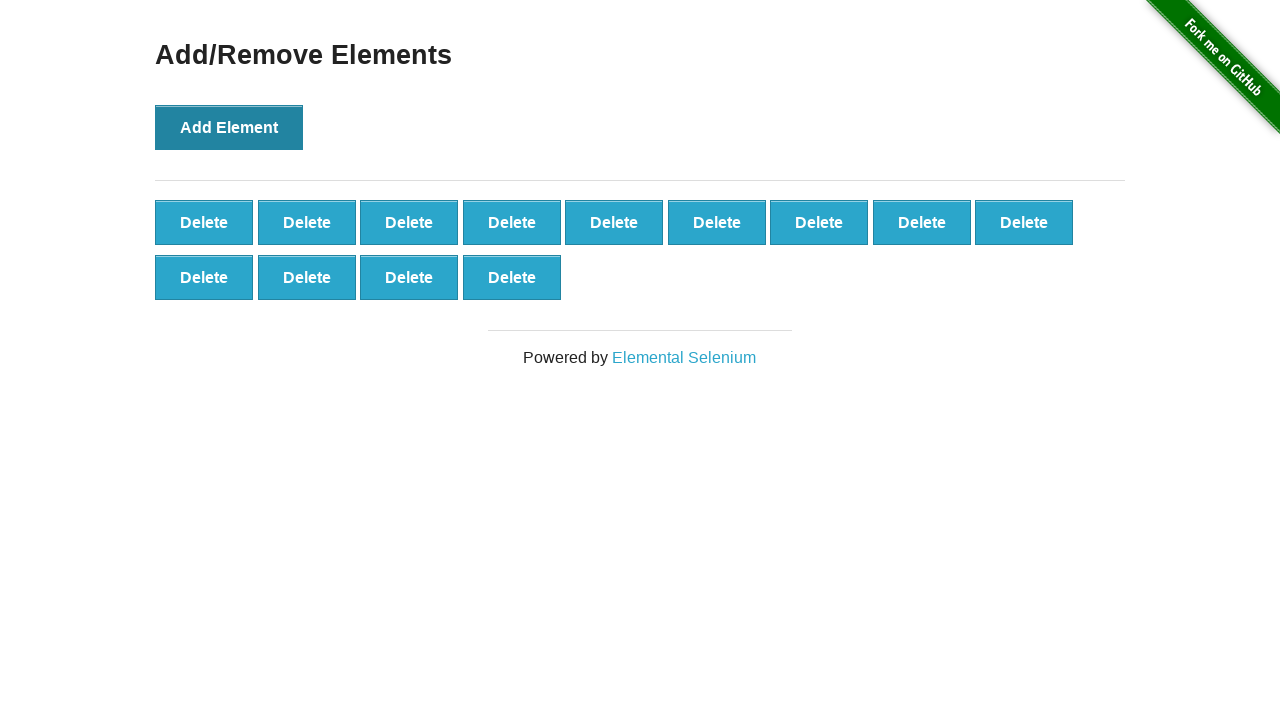

Clicked Add Element button (iteration 14/100) at (229, 127) on xpath=//button[@onclick='addElement()']
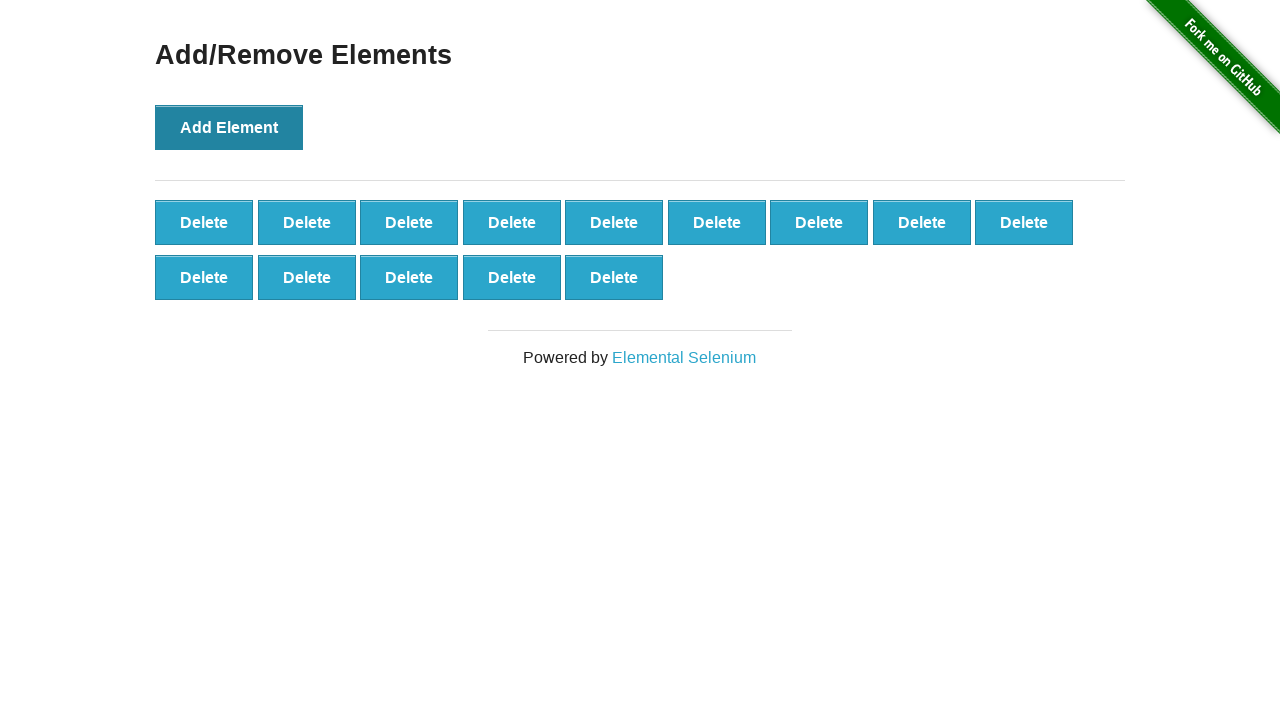

Clicked Add Element button (iteration 15/100) at (229, 127) on xpath=//button[@onclick='addElement()']
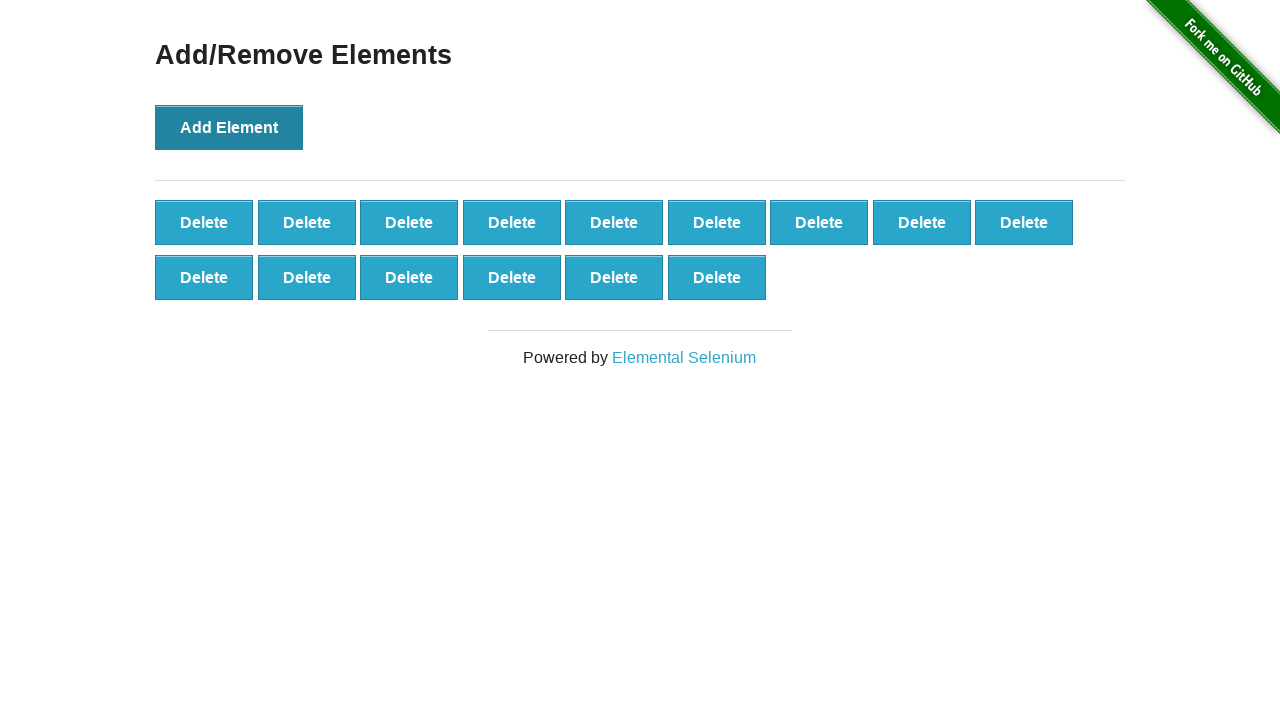

Clicked Add Element button (iteration 16/100) at (229, 127) on xpath=//button[@onclick='addElement()']
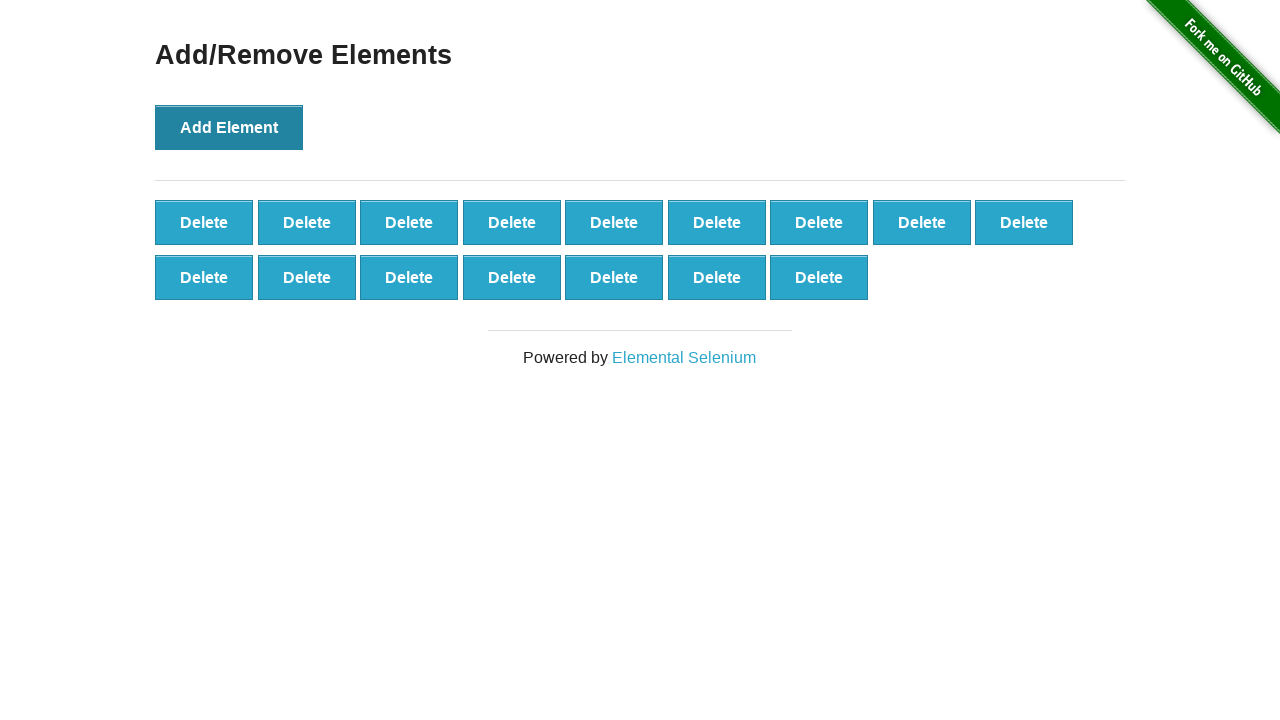

Clicked Add Element button (iteration 17/100) at (229, 127) on xpath=//button[@onclick='addElement()']
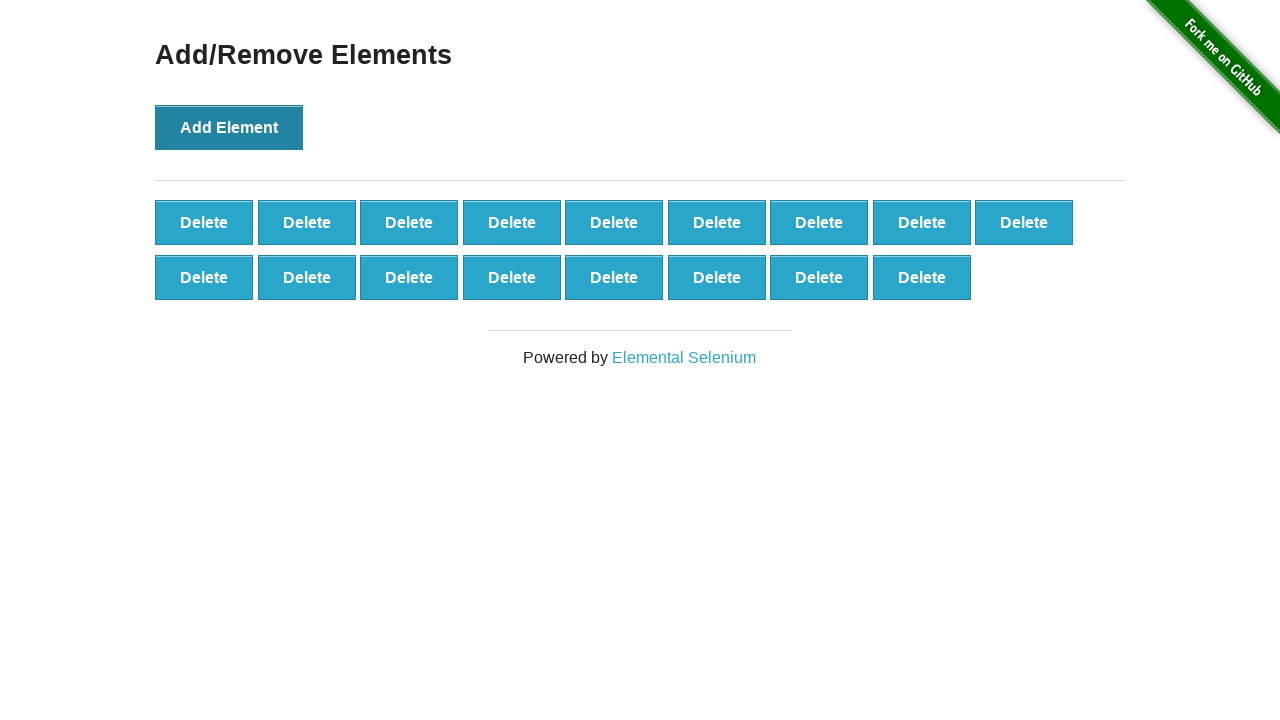

Clicked Add Element button (iteration 18/100) at (229, 127) on xpath=//button[@onclick='addElement()']
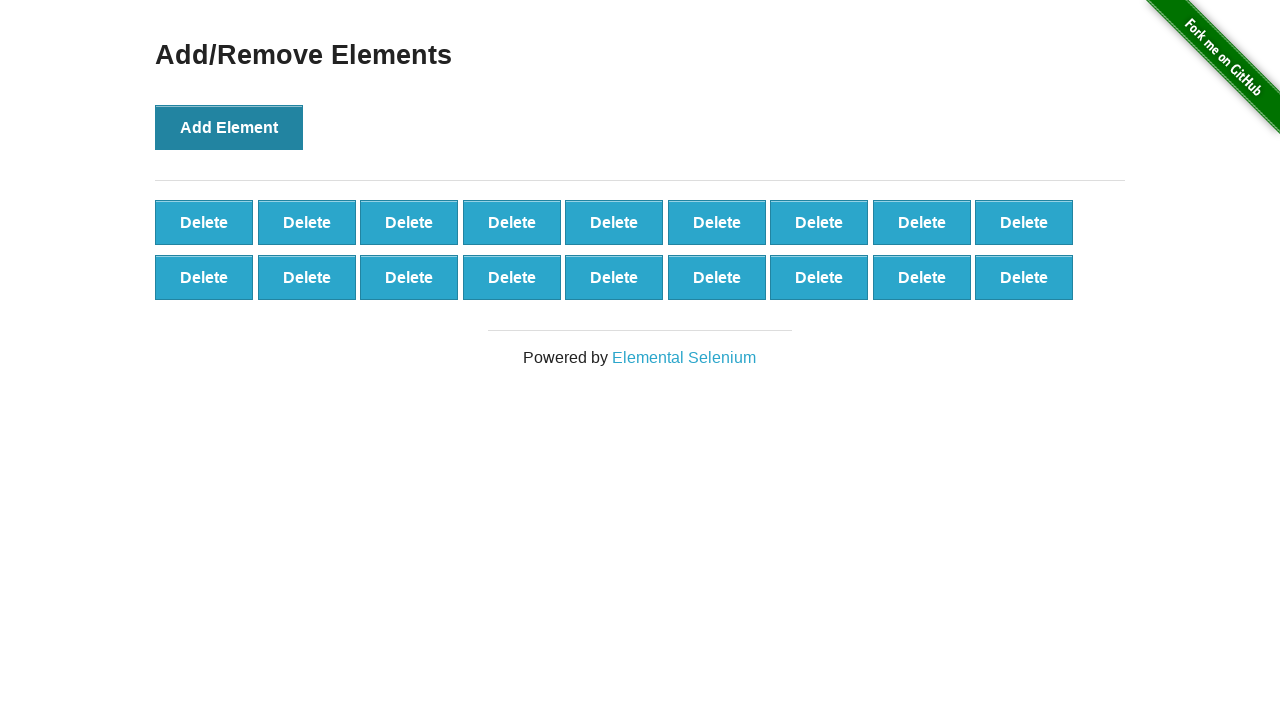

Clicked Add Element button (iteration 19/100) at (229, 127) on xpath=//button[@onclick='addElement()']
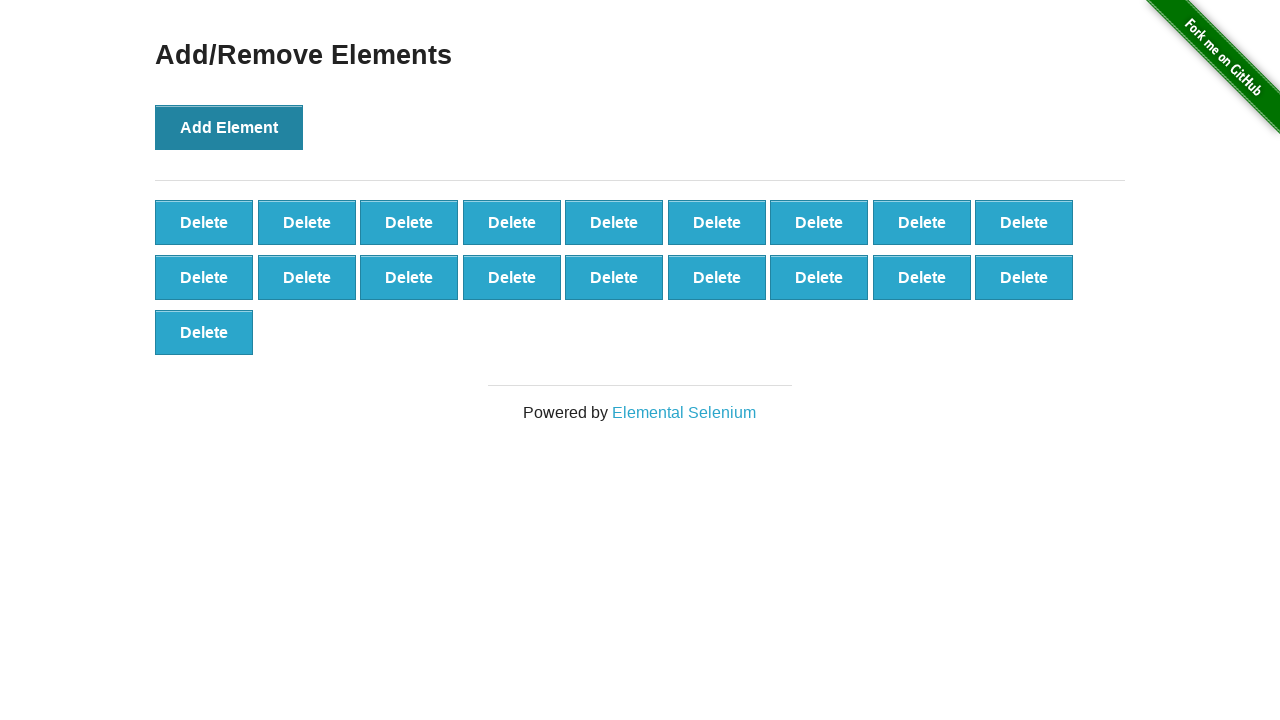

Clicked Add Element button (iteration 20/100) at (229, 127) on xpath=//button[@onclick='addElement()']
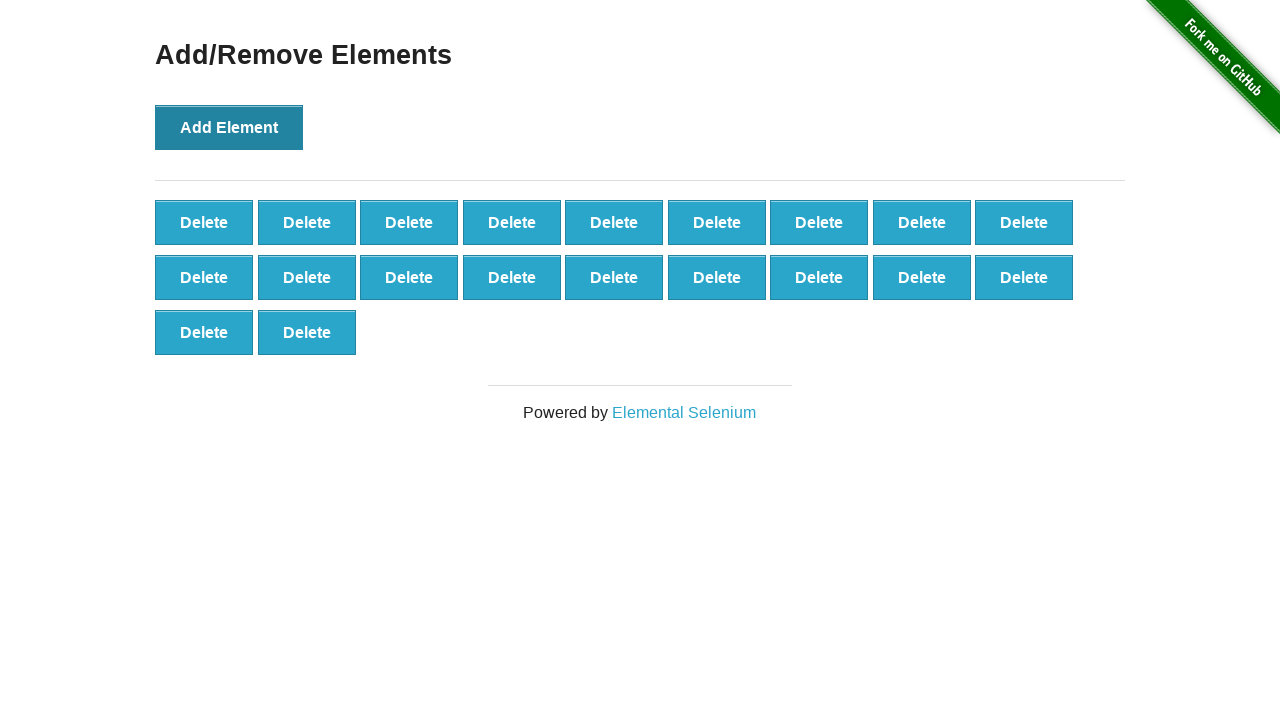

Clicked Add Element button (iteration 21/100) at (229, 127) on xpath=//button[@onclick='addElement()']
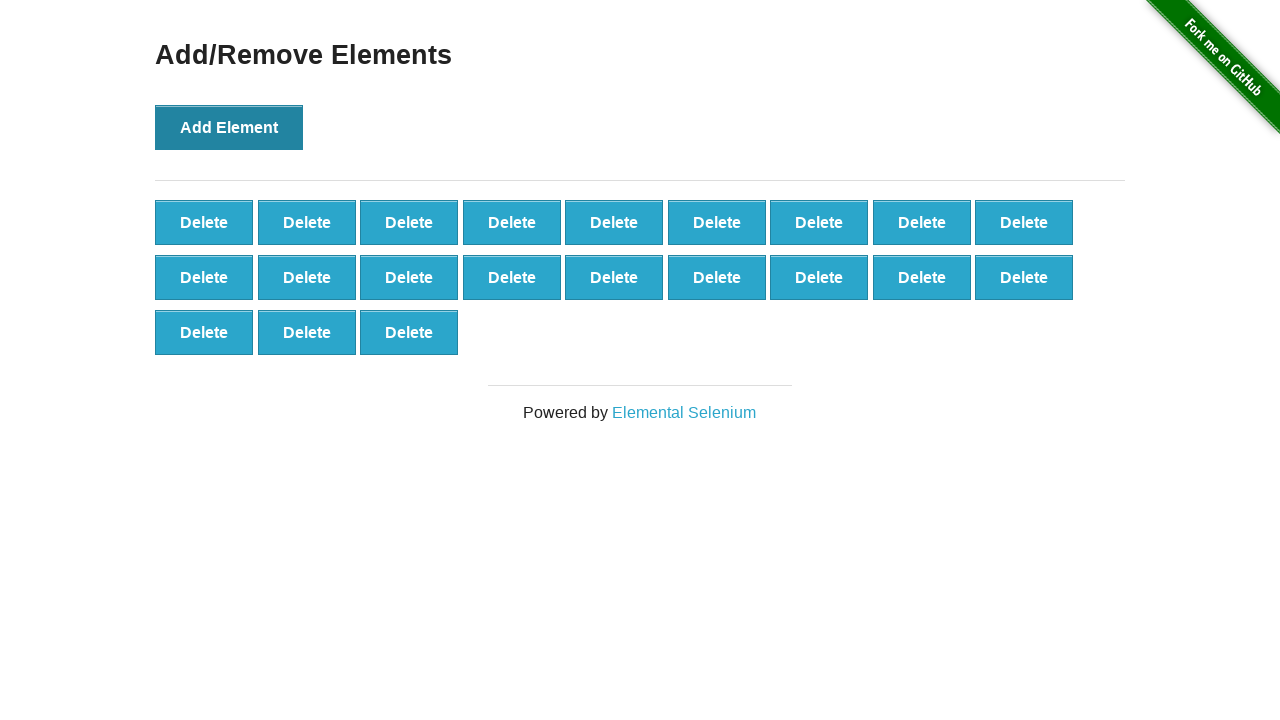

Clicked Add Element button (iteration 22/100) at (229, 127) on xpath=//button[@onclick='addElement()']
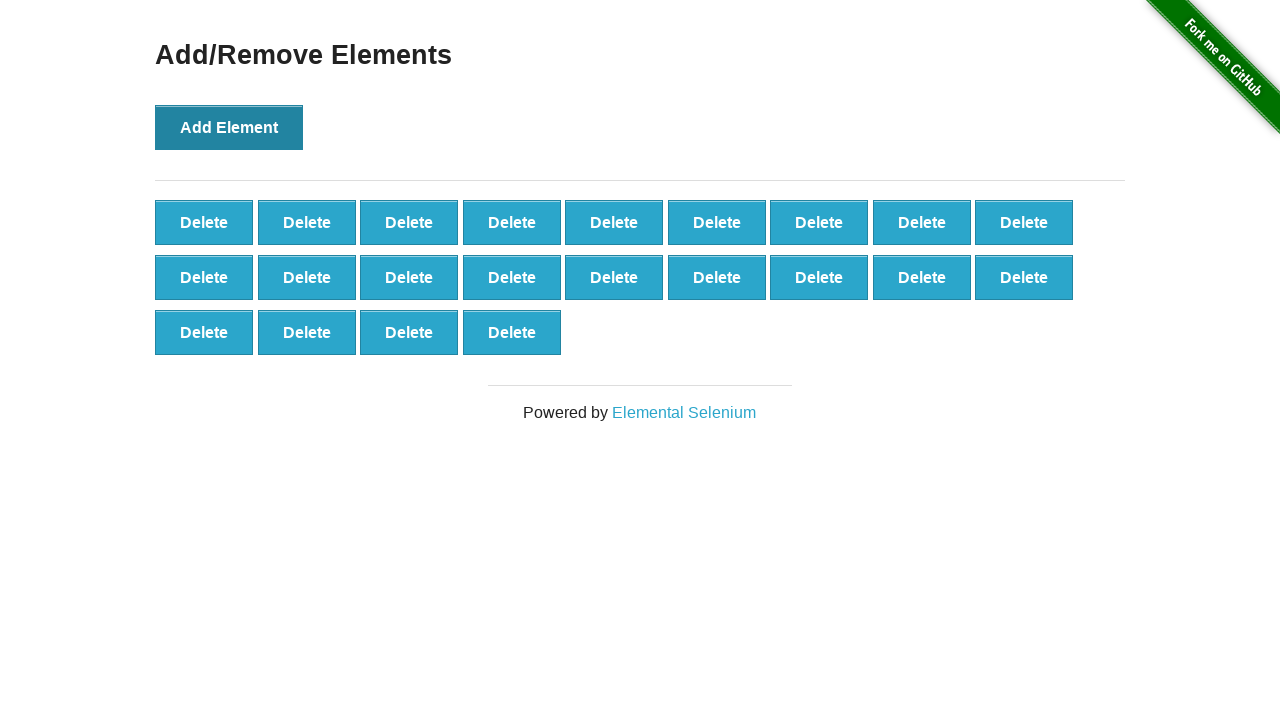

Clicked Add Element button (iteration 23/100) at (229, 127) on xpath=//button[@onclick='addElement()']
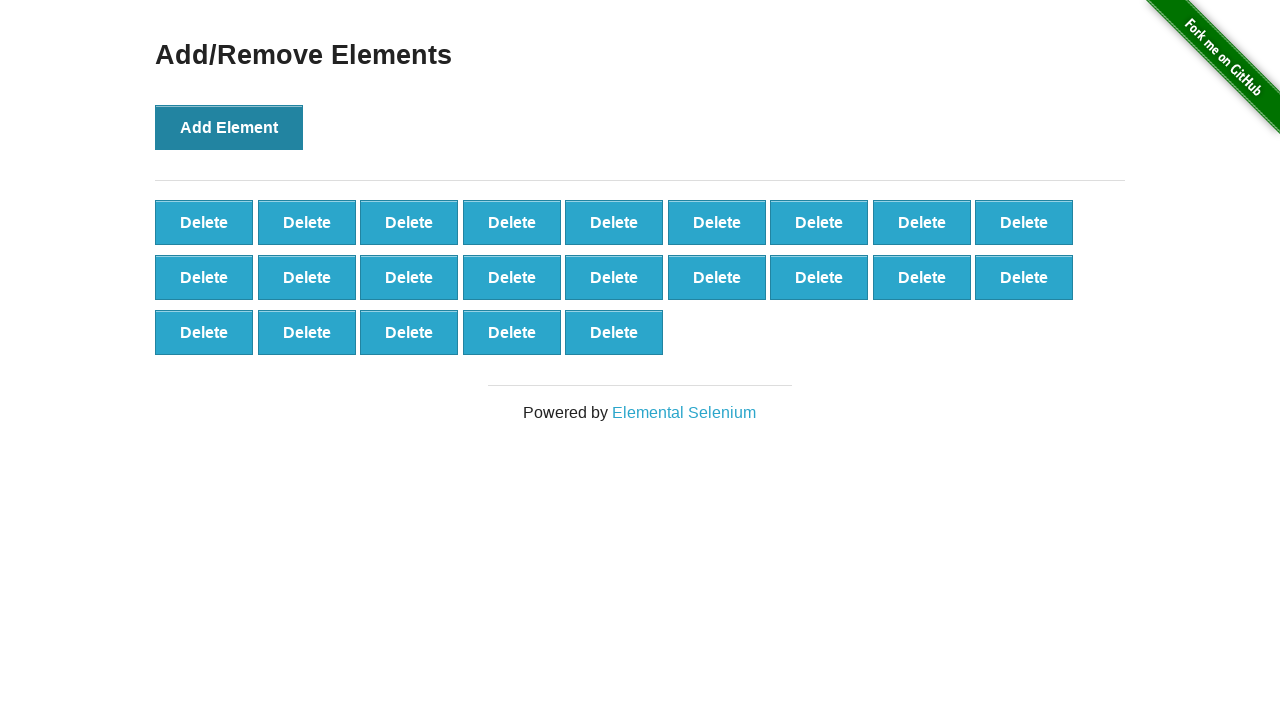

Clicked Add Element button (iteration 24/100) at (229, 127) on xpath=//button[@onclick='addElement()']
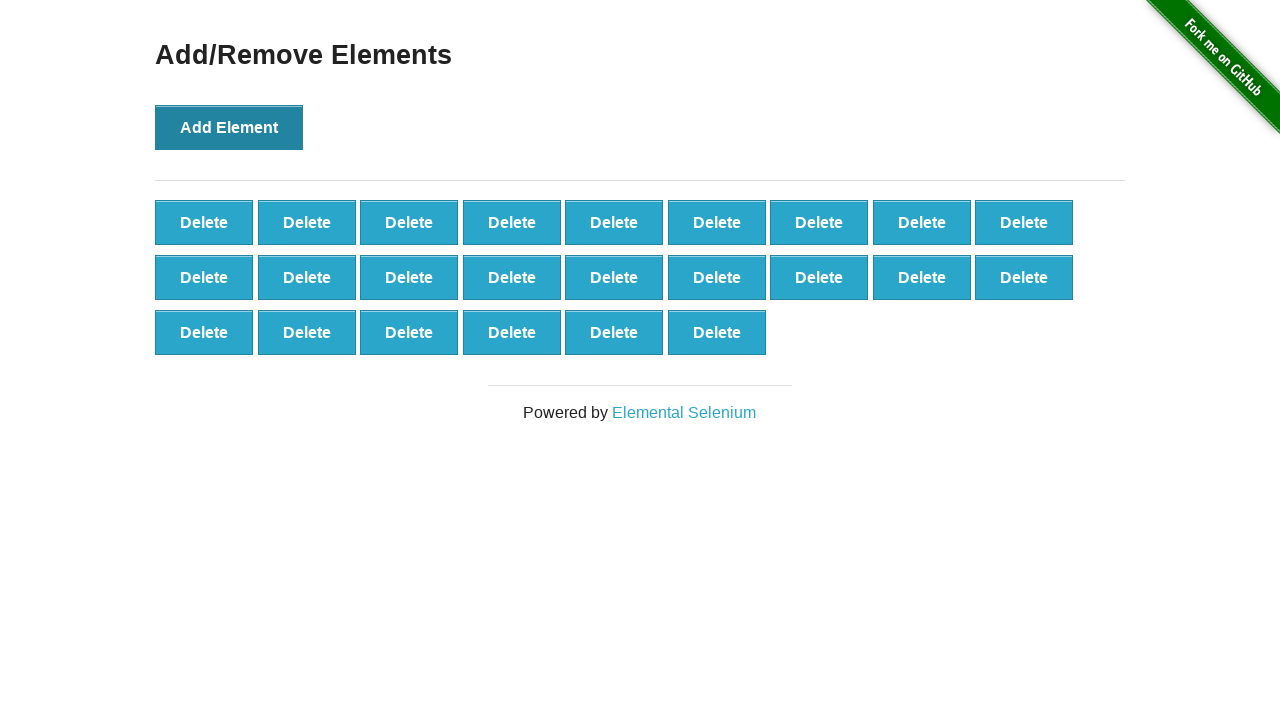

Clicked Add Element button (iteration 25/100) at (229, 127) on xpath=//button[@onclick='addElement()']
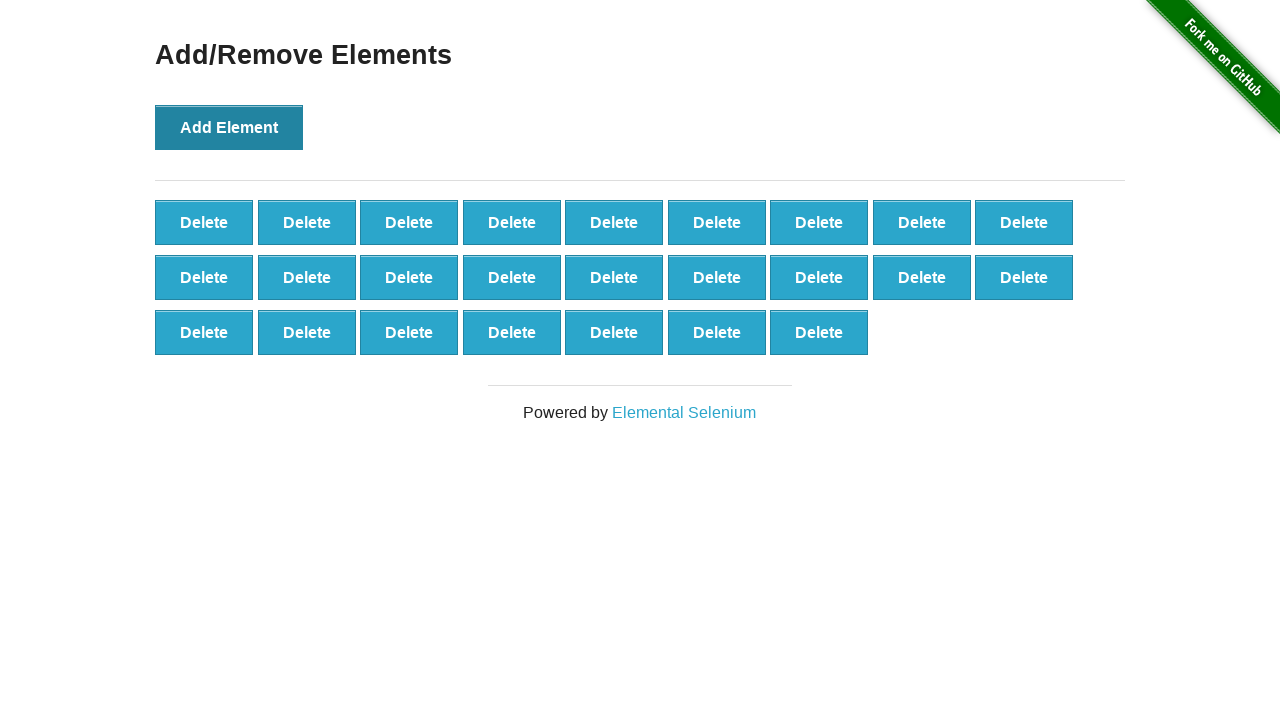

Clicked Add Element button (iteration 26/100) at (229, 127) on xpath=//button[@onclick='addElement()']
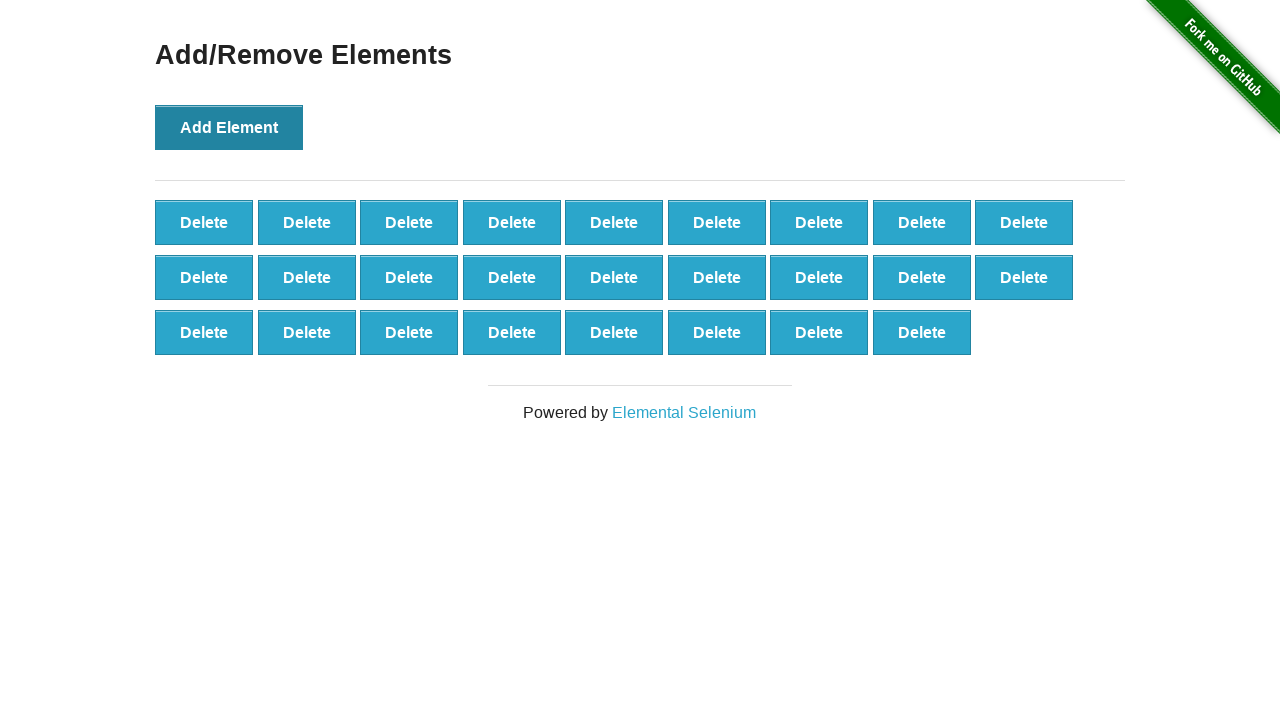

Clicked Add Element button (iteration 27/100) at (229, 127) on xpath=//button[@onclick='addElement()']
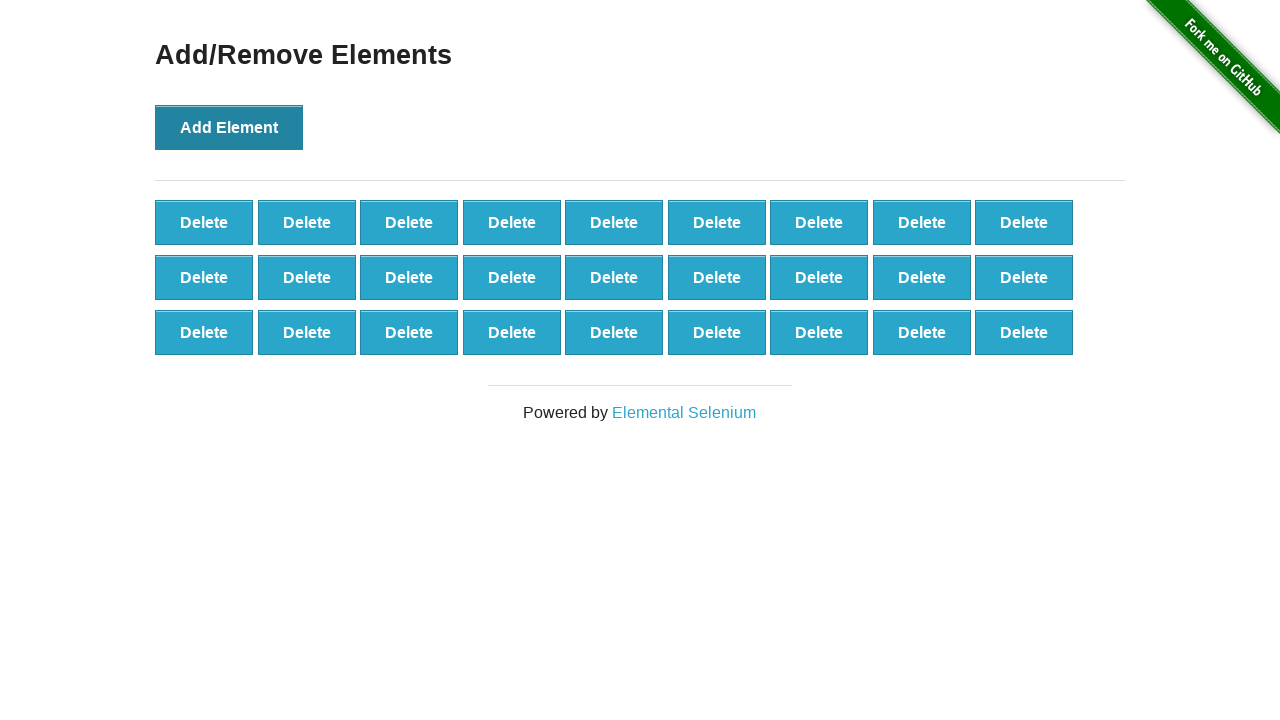

Clicked Add Element button (iteration 28/100) at (229, 127) on xpath=//button[@onclick='addElement()']
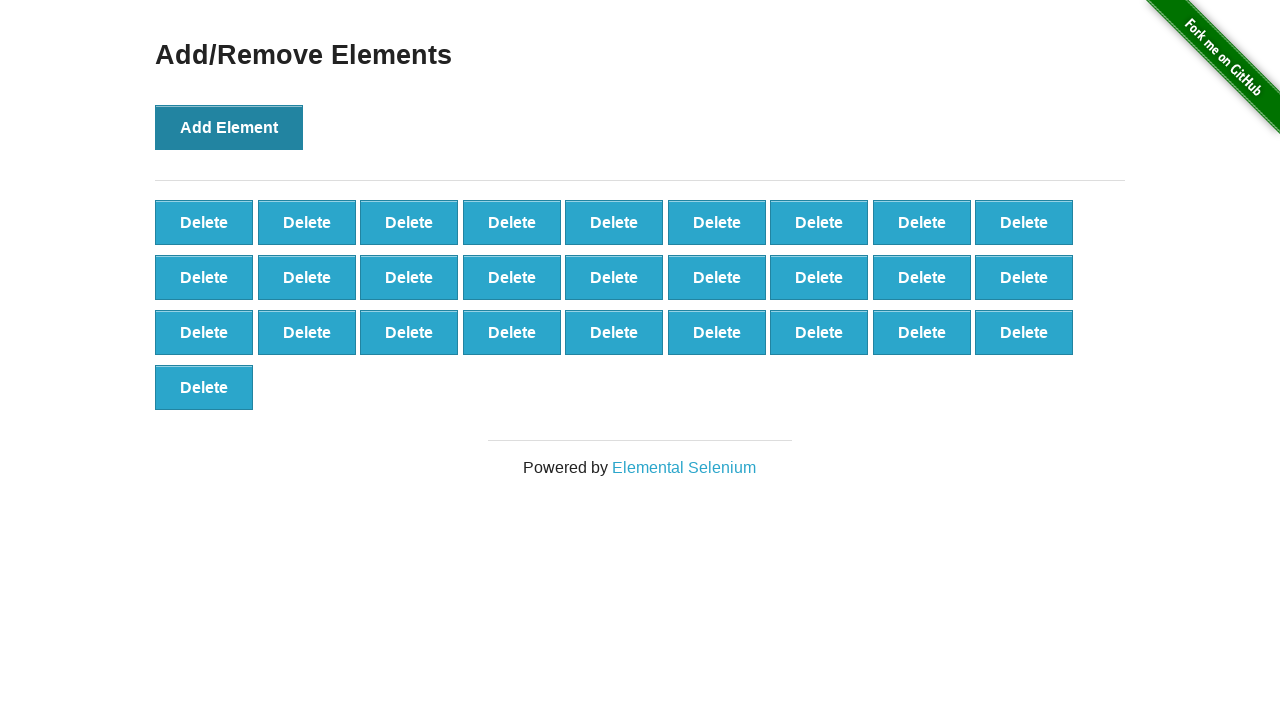

Clicked Add Element button (iteration 29/100) at (229, 127) on xpath=//button[@onclick='addElement()']
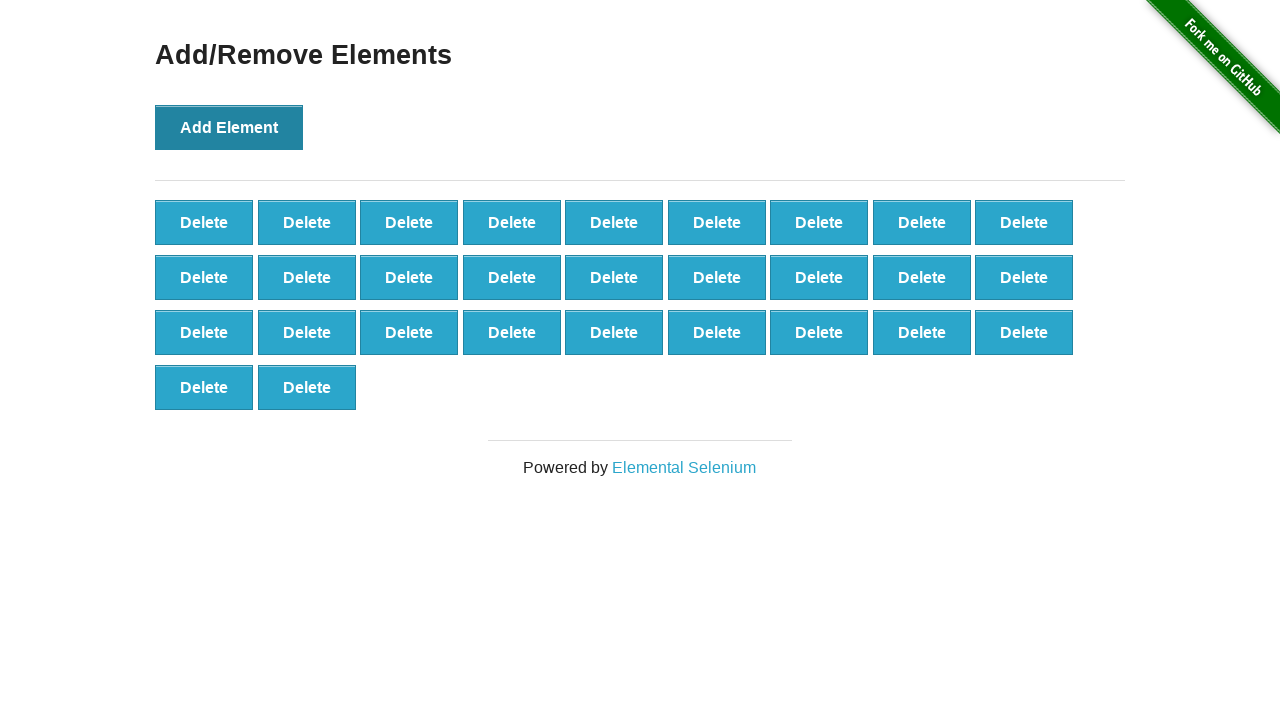

Clicked Add Element button (iteration 30/100) at (229, 127) on xpath=//button[@onclick='addElement()']
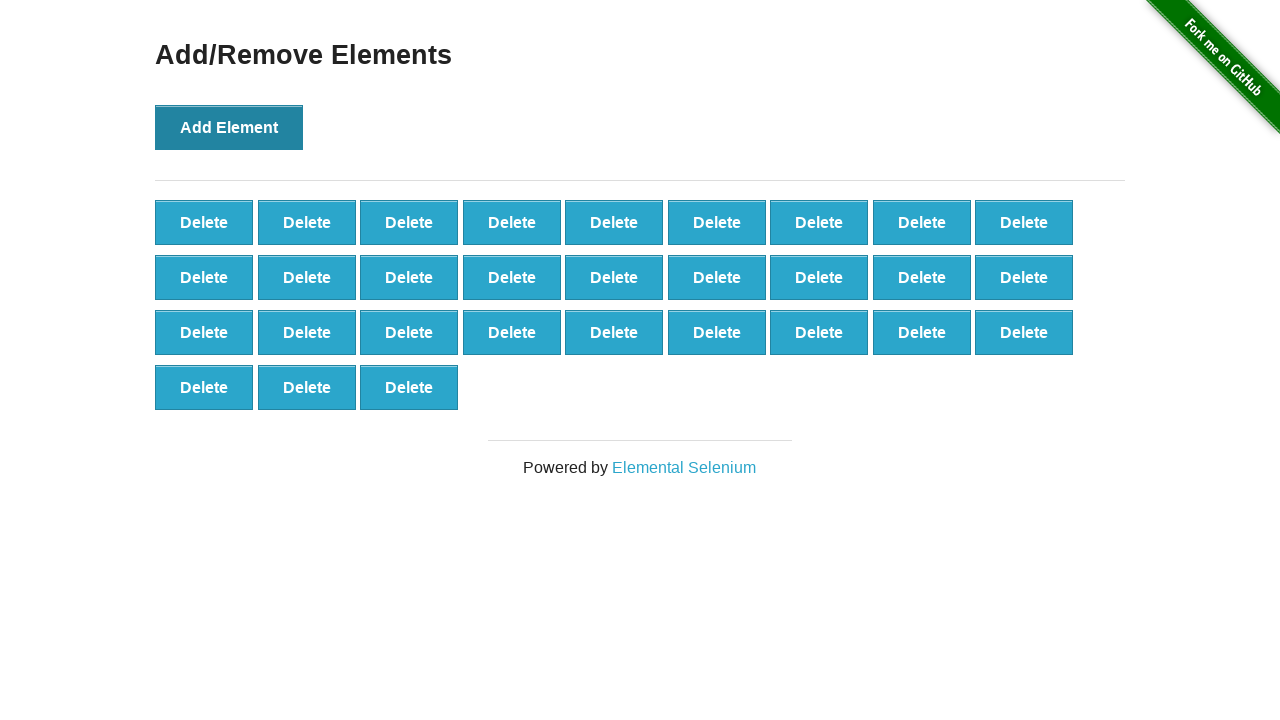

Clicked Add Element button (iteration 31/100) at (229, 127) on xpath=//button[@onclick='addElement()']
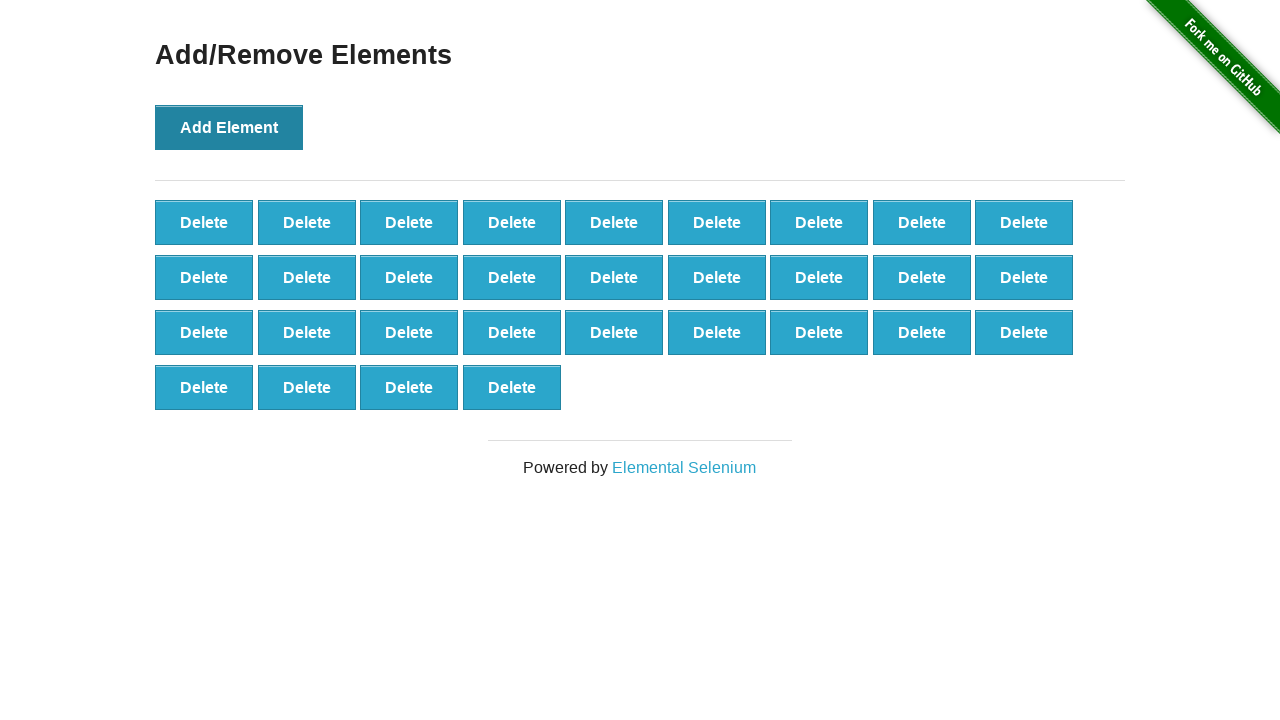

Clicked Add Element button (iteration 32/100) at (229, 127) on xpath=//button[@onclick='addElement()']
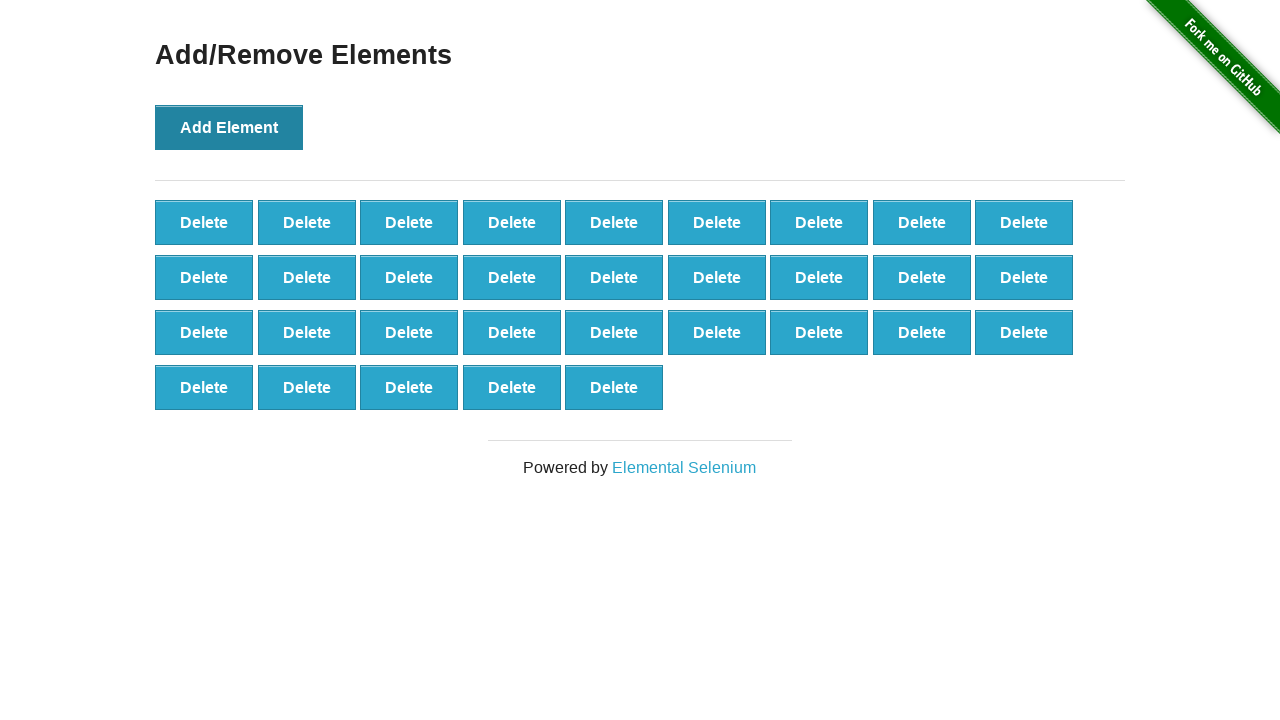

Clicked Add Element button (iteration 33/100) at (229, 127) on xpath=//button[@onclick='addElement()']
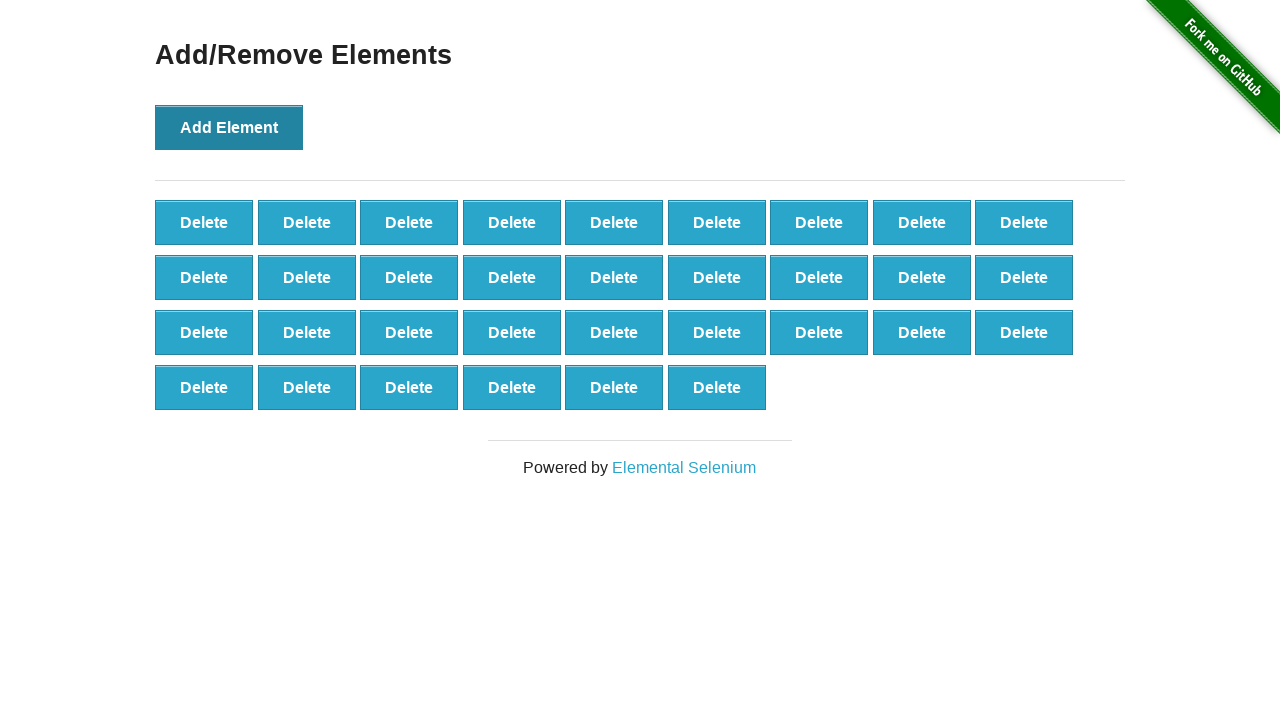

Clicked Add Element button (iteration 34/100) at (229, 127) on xpath=//button[@onclick='addElement()']
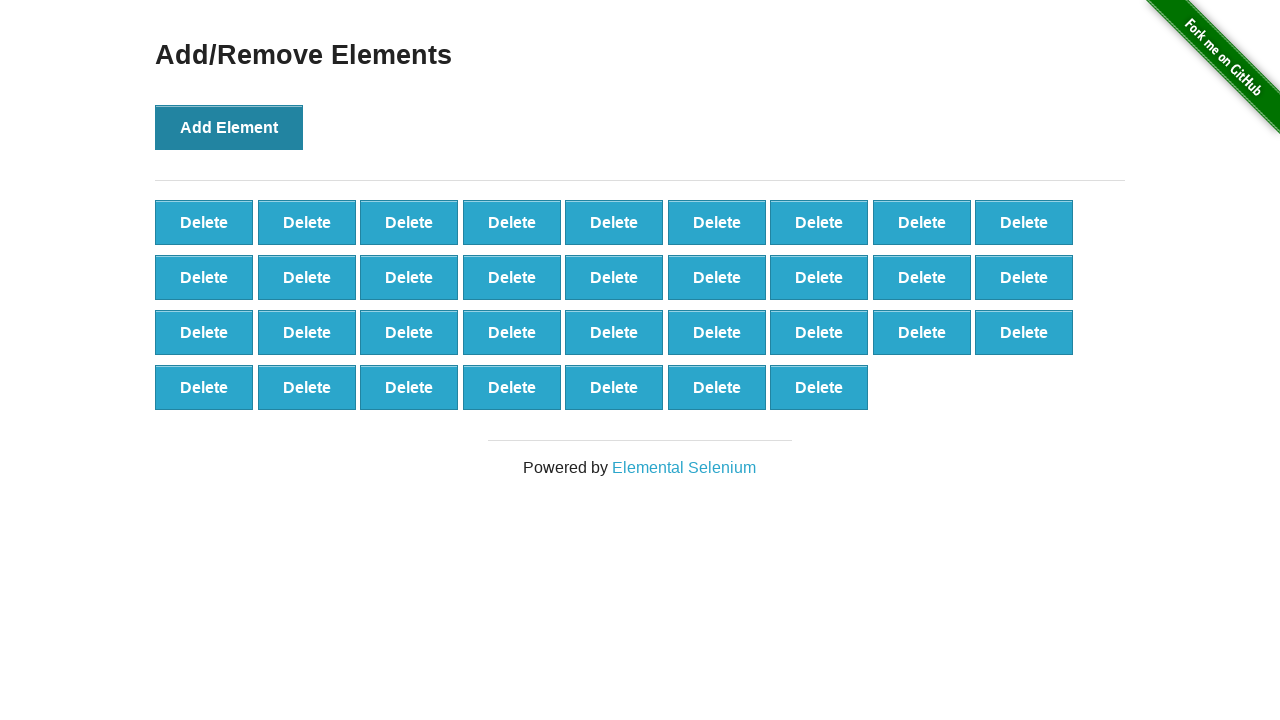

Clicked Add Element button (iteration 35/100) at (229, 127) on xpath=//button[@onclick='addElement()']
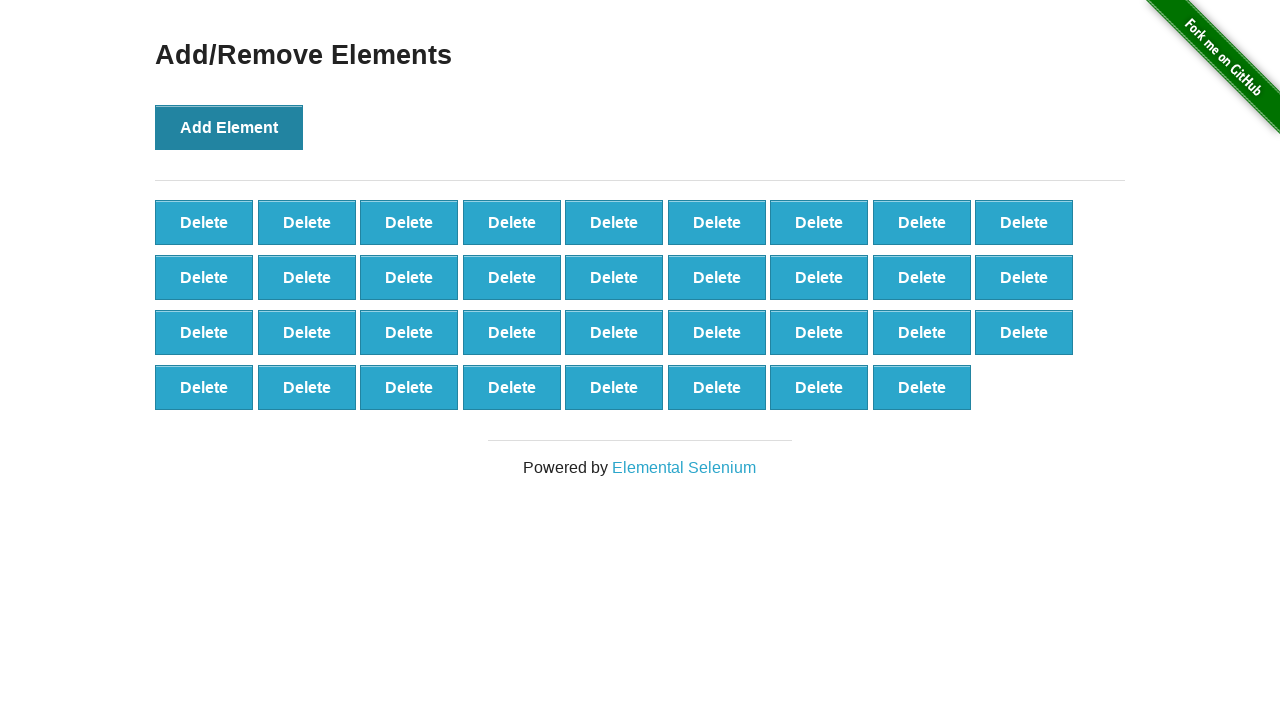

Clicked Add Element button (iteration 36/100) at (229, 127) on xpath=//button[@onclick='addElement()']
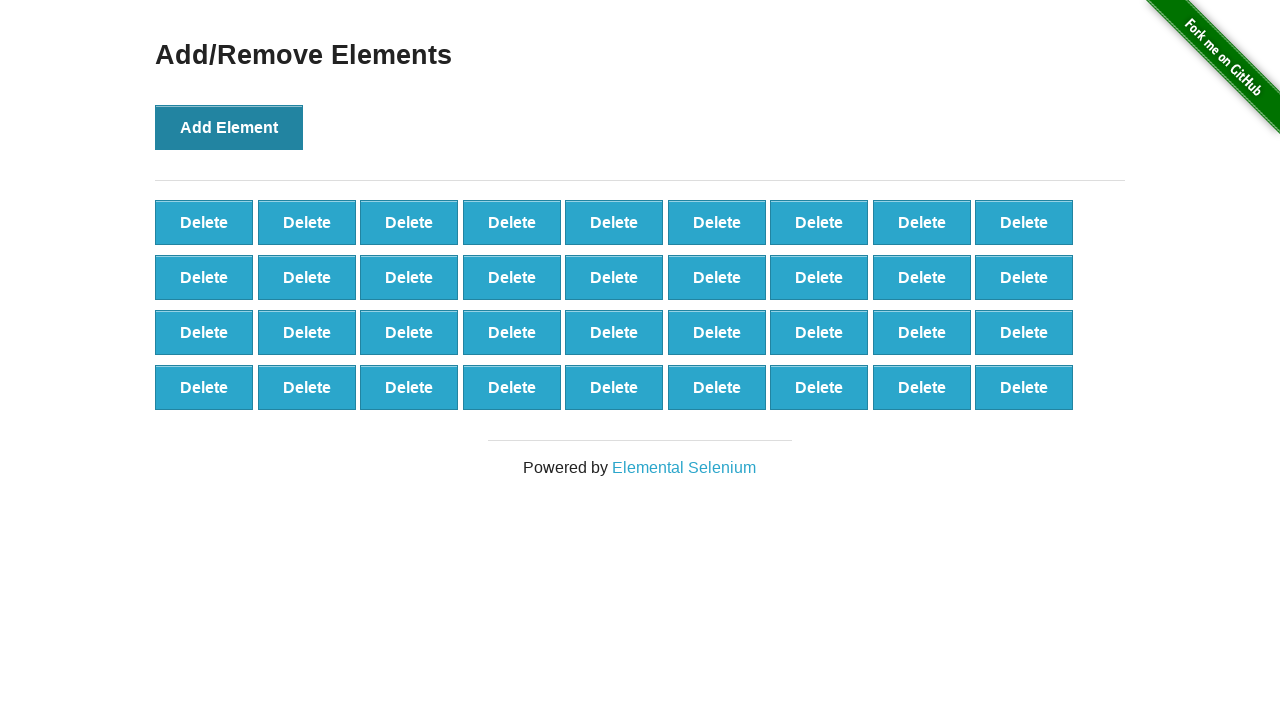

Clicked Add Element button (iteration 37/100) at (229, 127) on xpath=//button[@onclick='addElement()']
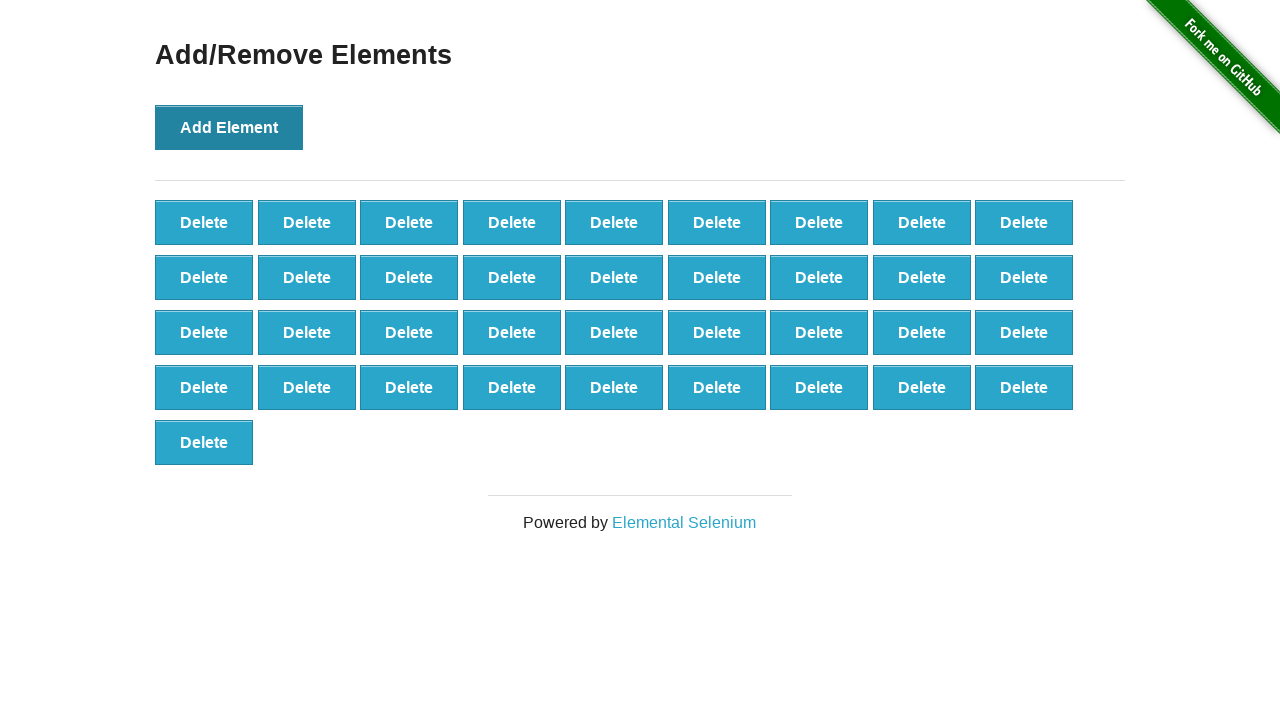

Clicked Add Element button (iteration 38/100) at (229, 127) on xpath=//button[@onclick='addElement()']
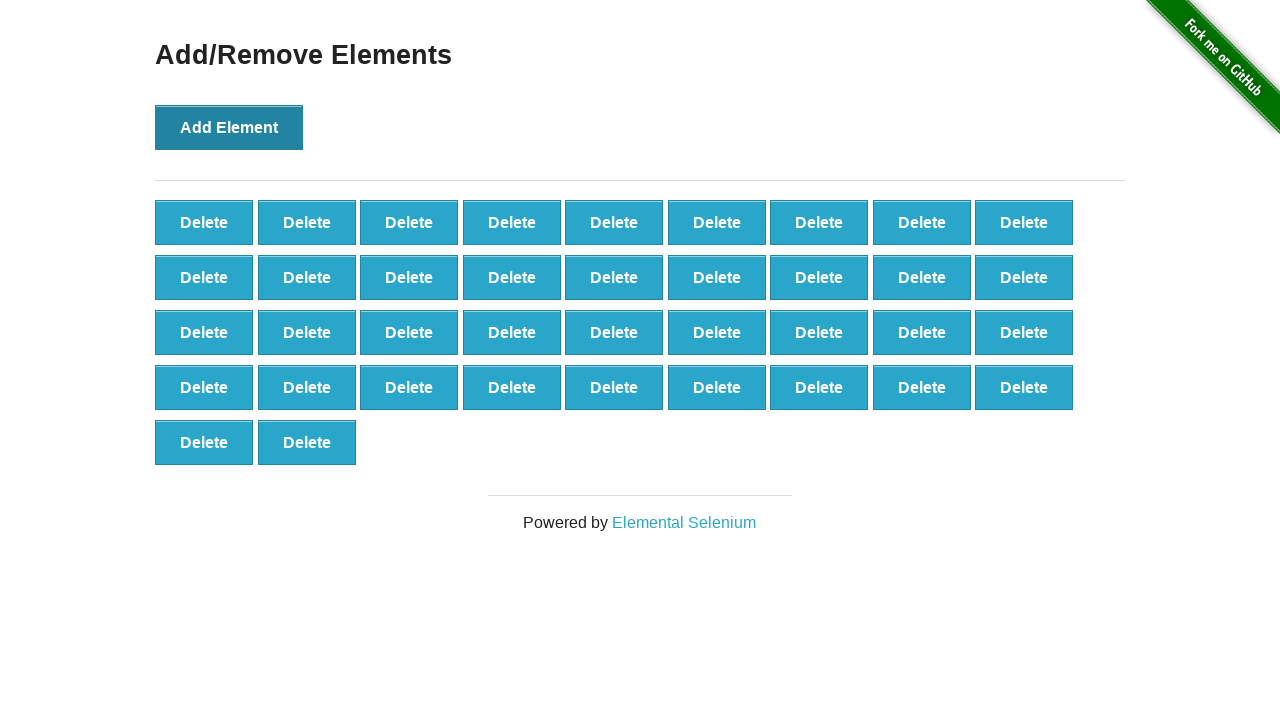

Clicked Add Element button (iteration 39/100) at (229, 127) on xpath=//button[@onclick='addElement()']
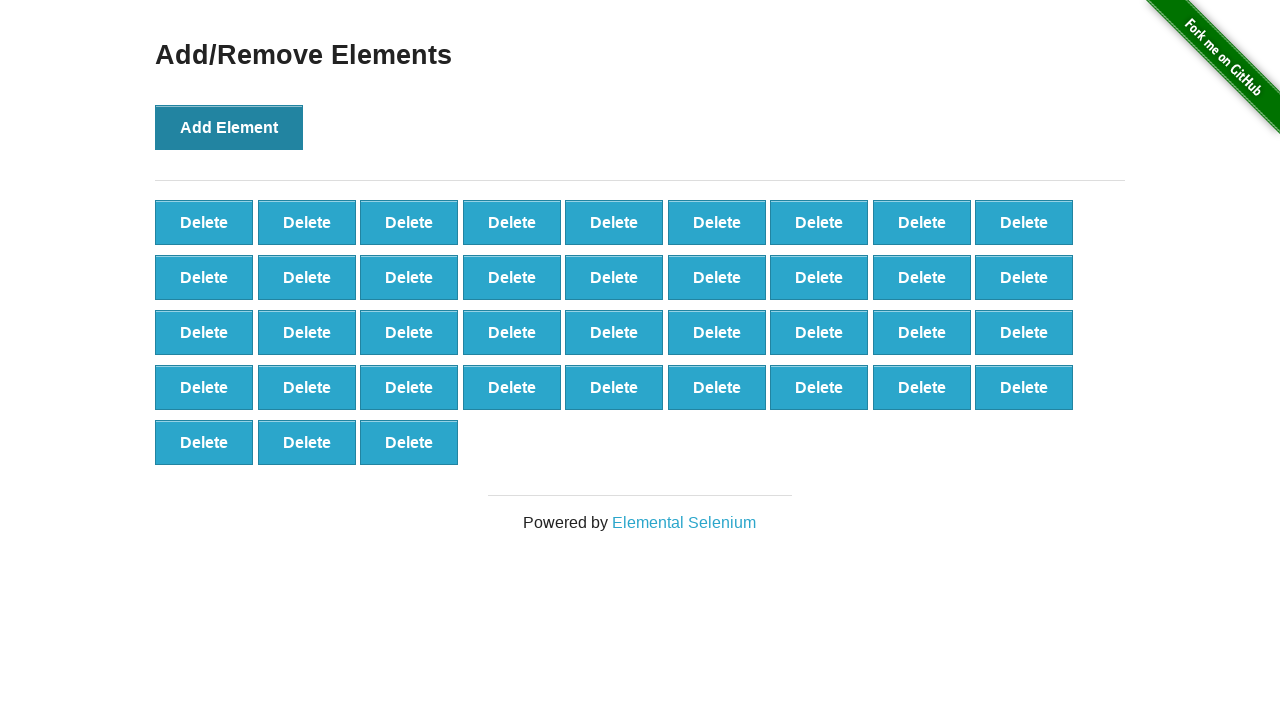

Clicked Add Element button (iteration 40/100) at (229, 127) on xpath=//button[@onclick='addElement()']
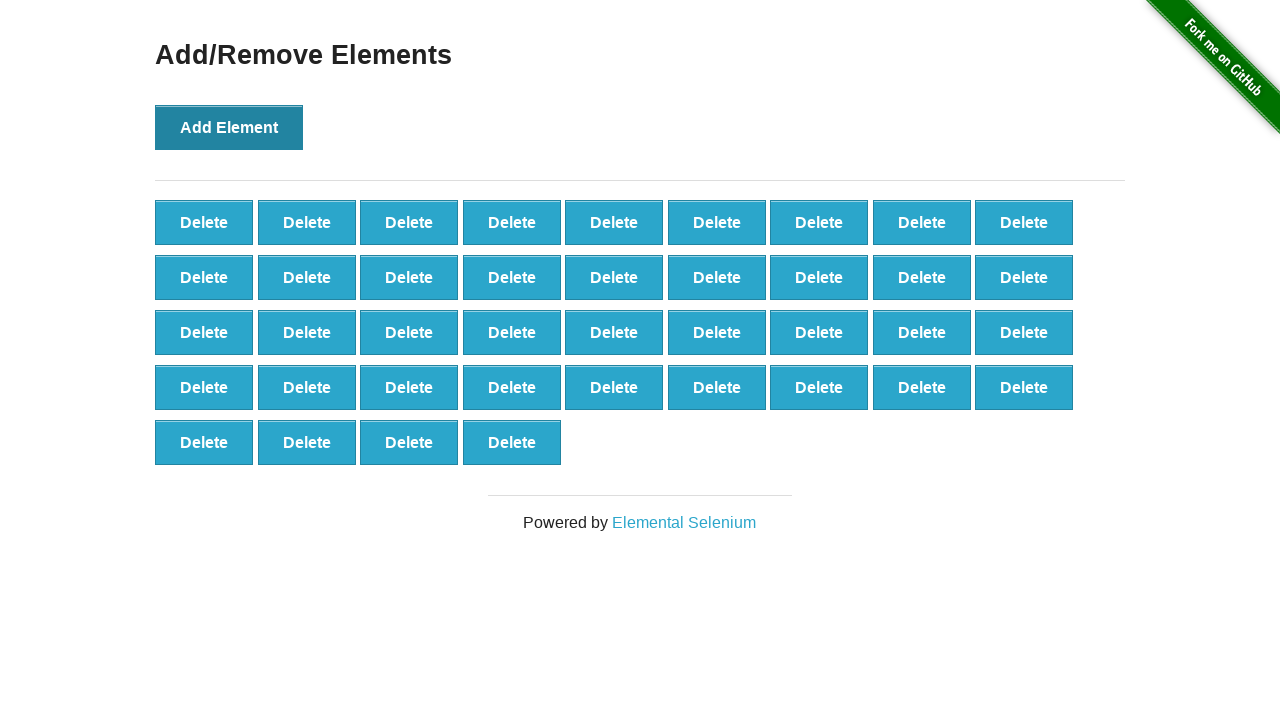

Clicked Add Element button (iteration 41/100) at (229, 127) on xpath=//button[@onclick='addElement()']
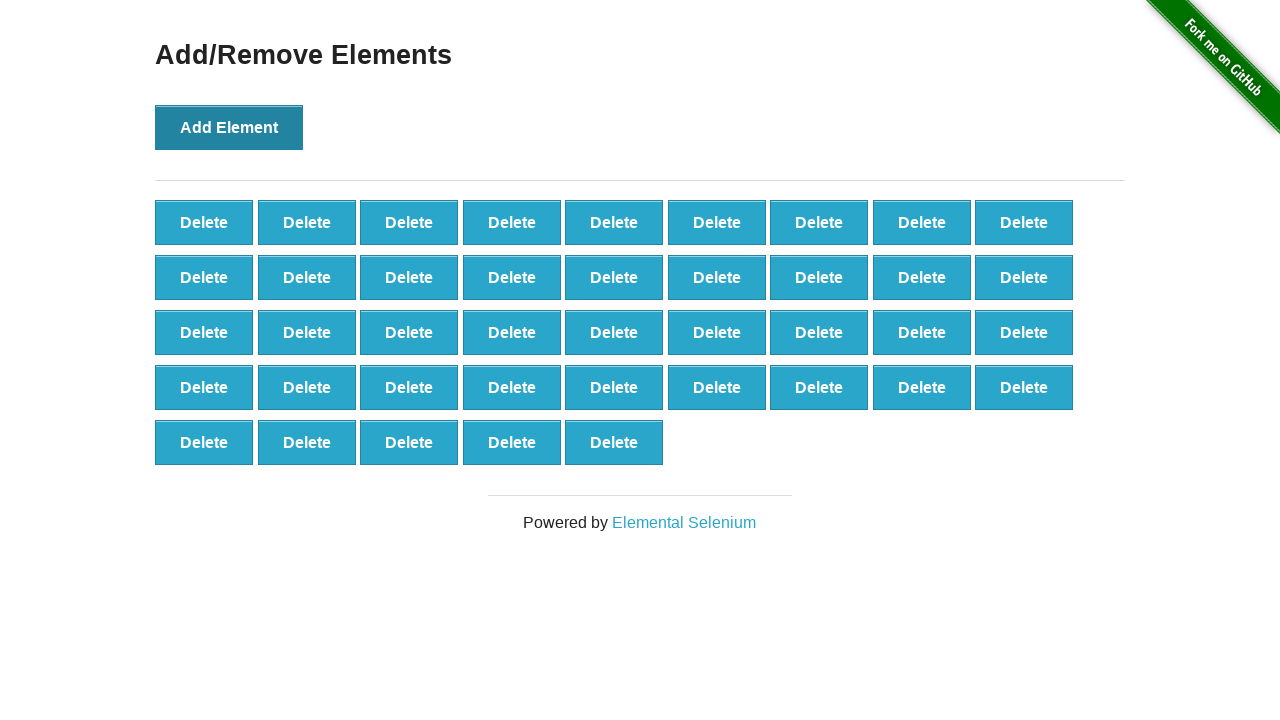

Clicked Add Element button (iteration 42/100) at (229, 127) on xpath=//button[@onclick='addElement()']
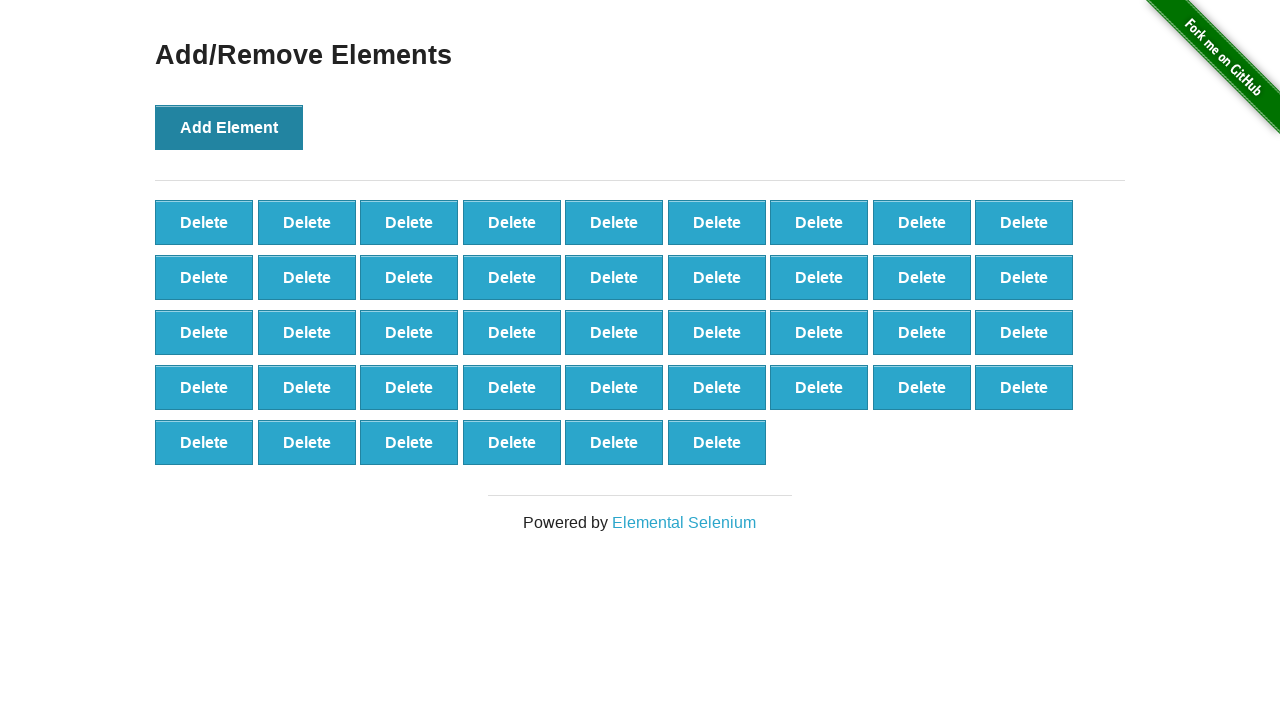

Clicked Add Element button (iteration 43/100) at (229, 127) on xpath=//button[@onclick='addElement()']
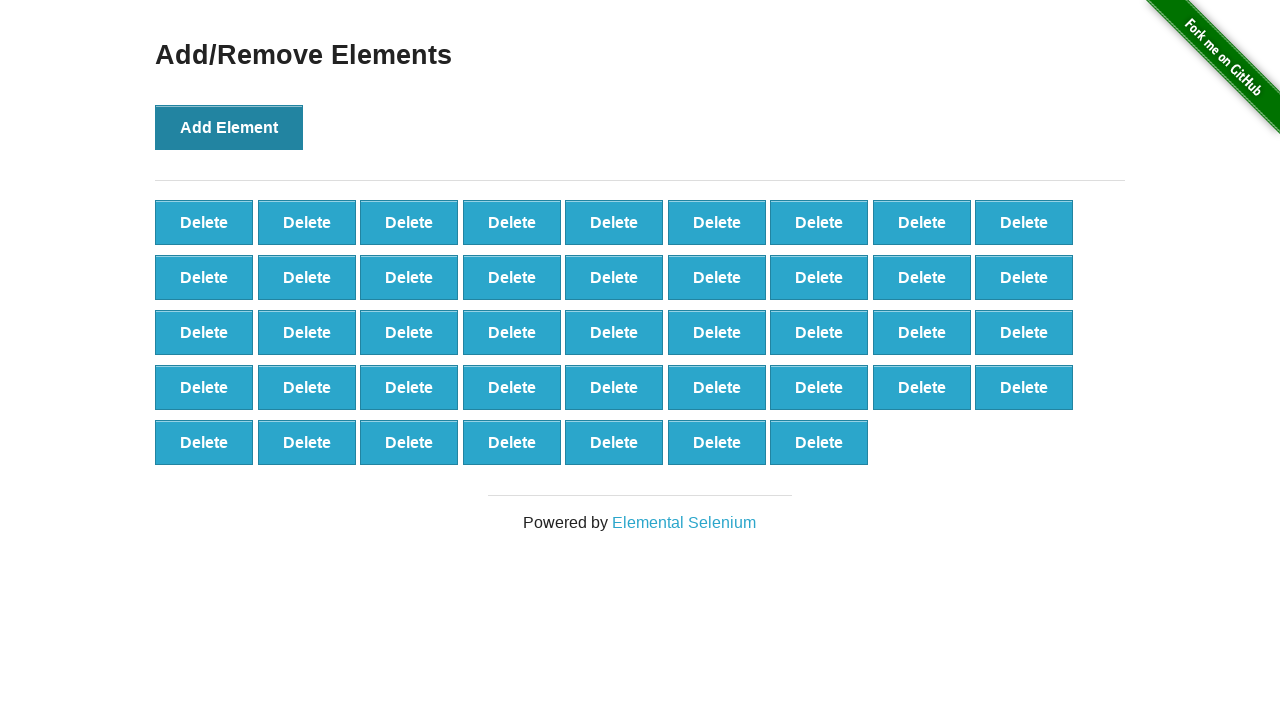

Clicked Add Element button (iteration 44/100) at (229, 127) on xpath=//button[@onclick='addElement()']
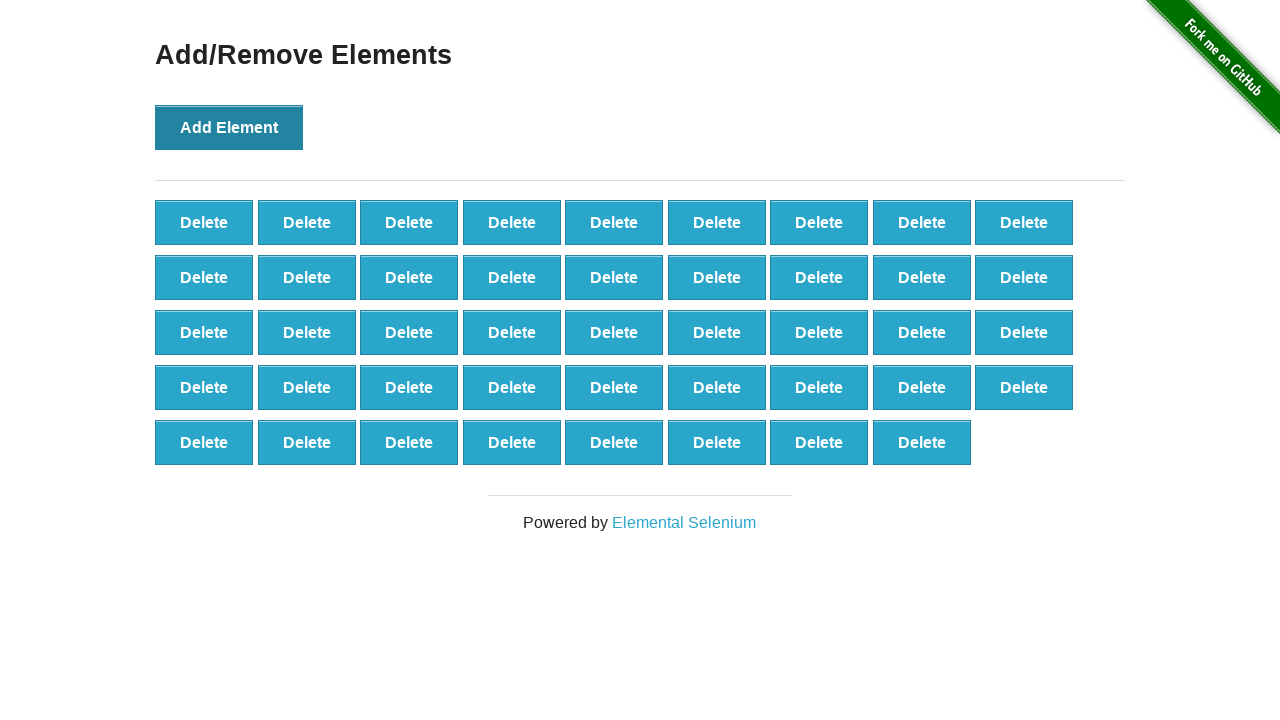

Clicked Add Element button (iteration 45/100) at (229, 127) on xpath=//button[@onclick='addElement()']
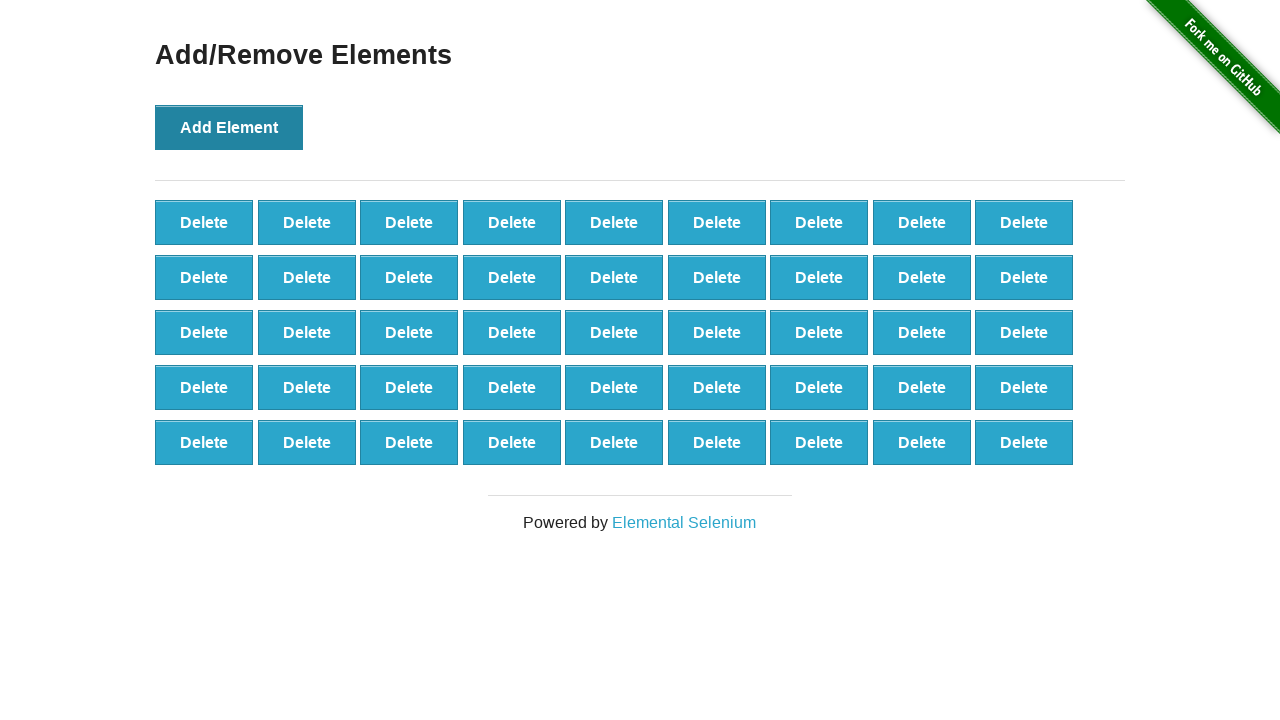

Clicked Add Element button (iteration 46/100) at (229, 127) on xpath=//button[@onclick='addElement()']
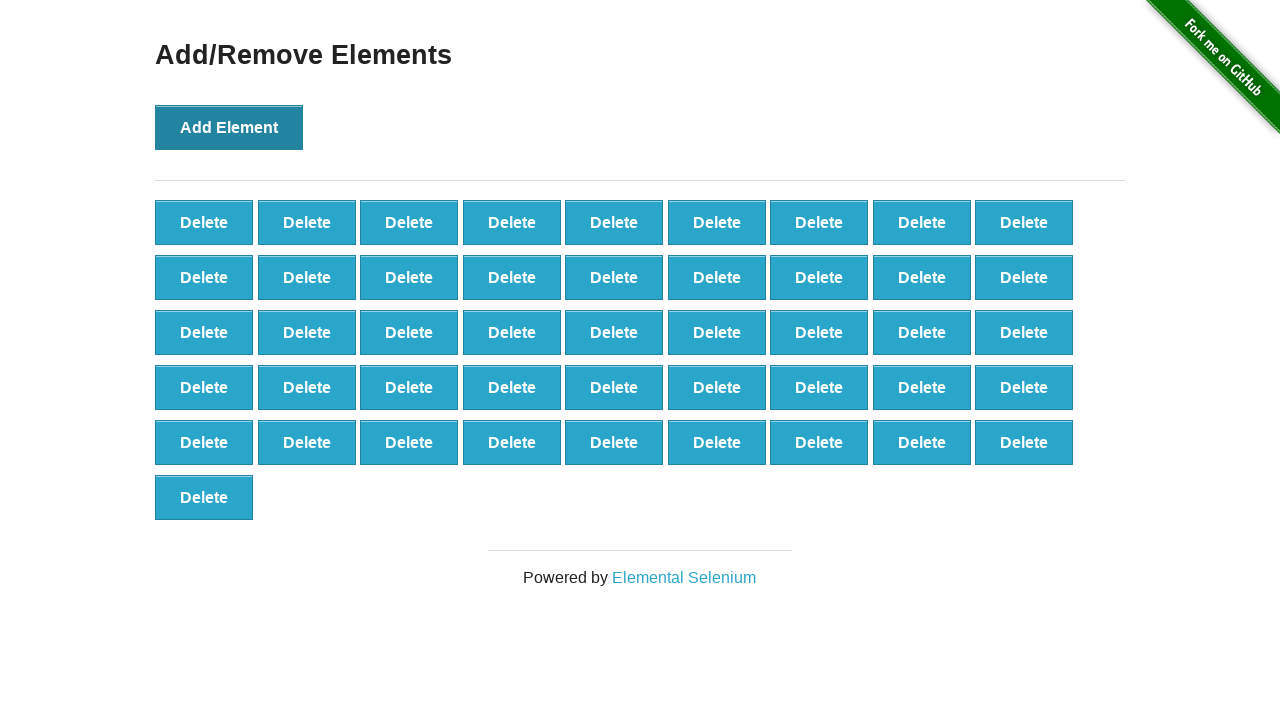

Clicked Add Element button (iteration 47/100) at (229, 127) on xpath=//button[@onclick='addElement()']
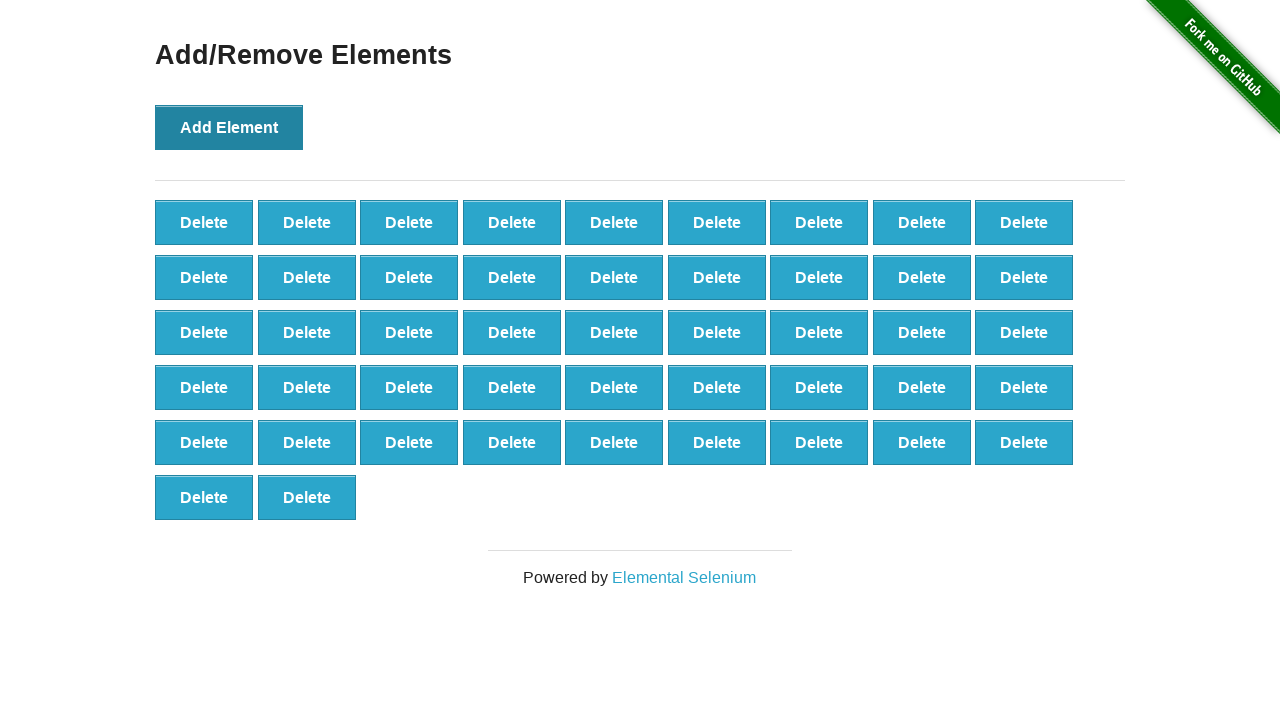

Clicked Add Element button (iteration 48/100) at (229, 127) on xpath=//button[@onclick='addElement()']
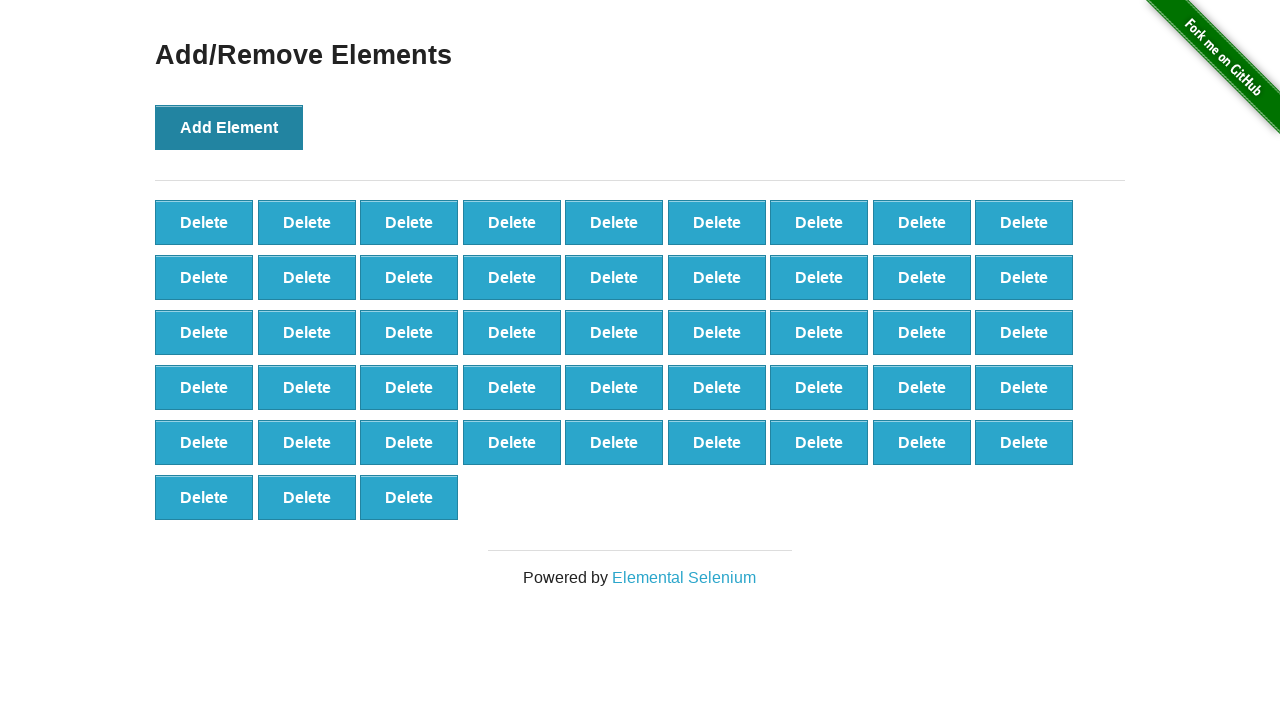

Clicked Add Element button (iteration 49/100) at (229, 127) on xpath=//button[@onclick='addElement()']
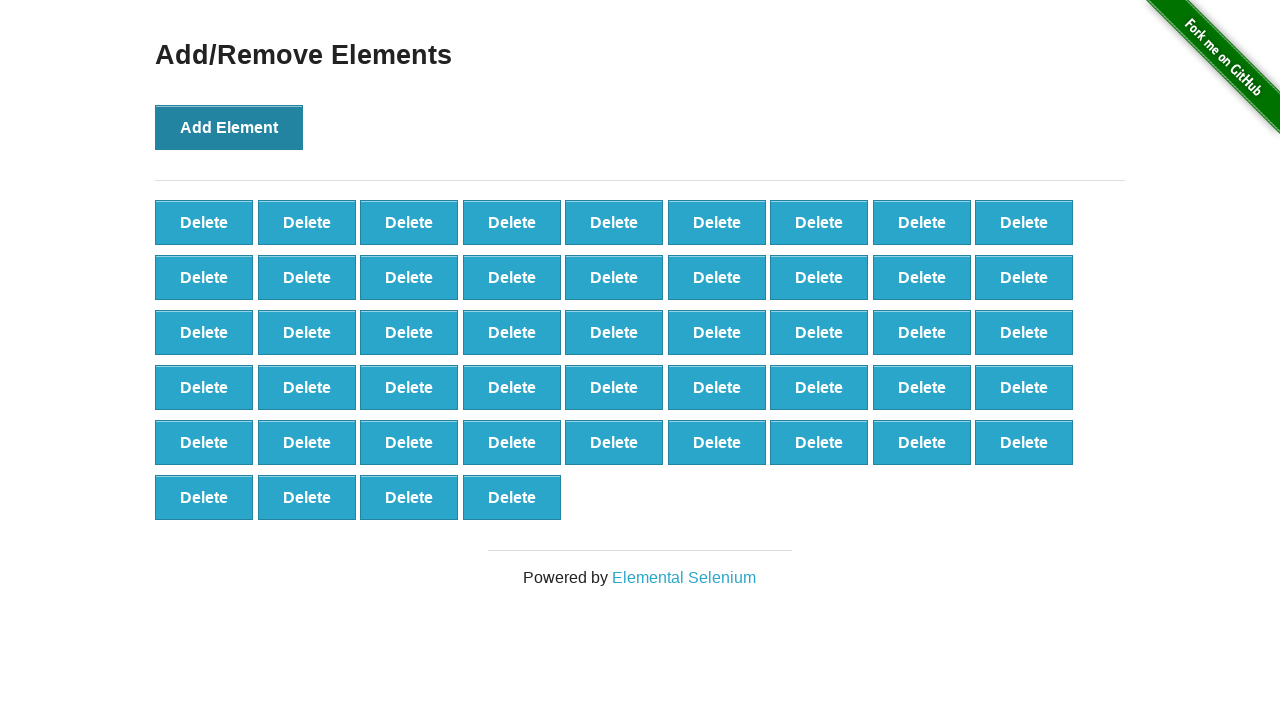

Clicked Add Element button (iteration 50/100) at (229, 127) on xpath=//button[@onclick='addElement()']
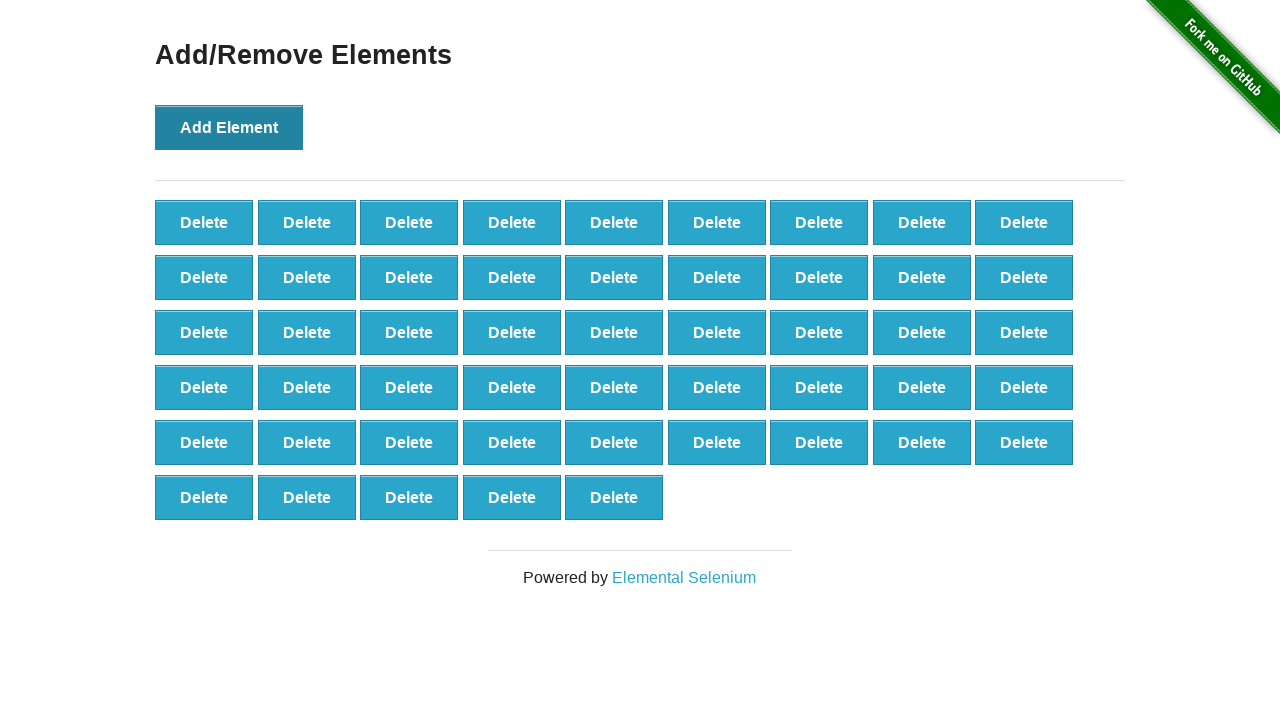

Clicked Add Element button (iteration 51/100) at (229, 127) on xpath=//button[@onclick='addElement()']
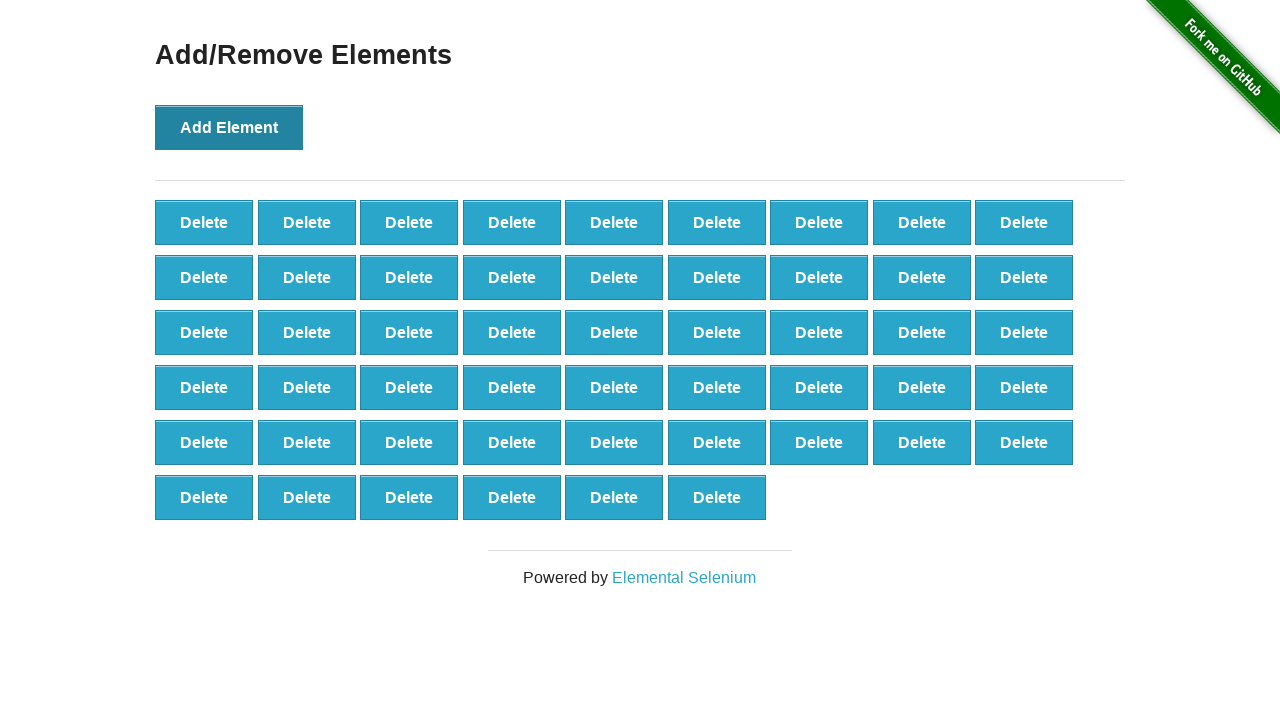

Clicked Add Element button (iteration 52/100) at (229, 127) on xpath=//button[@onclick='addElement()']
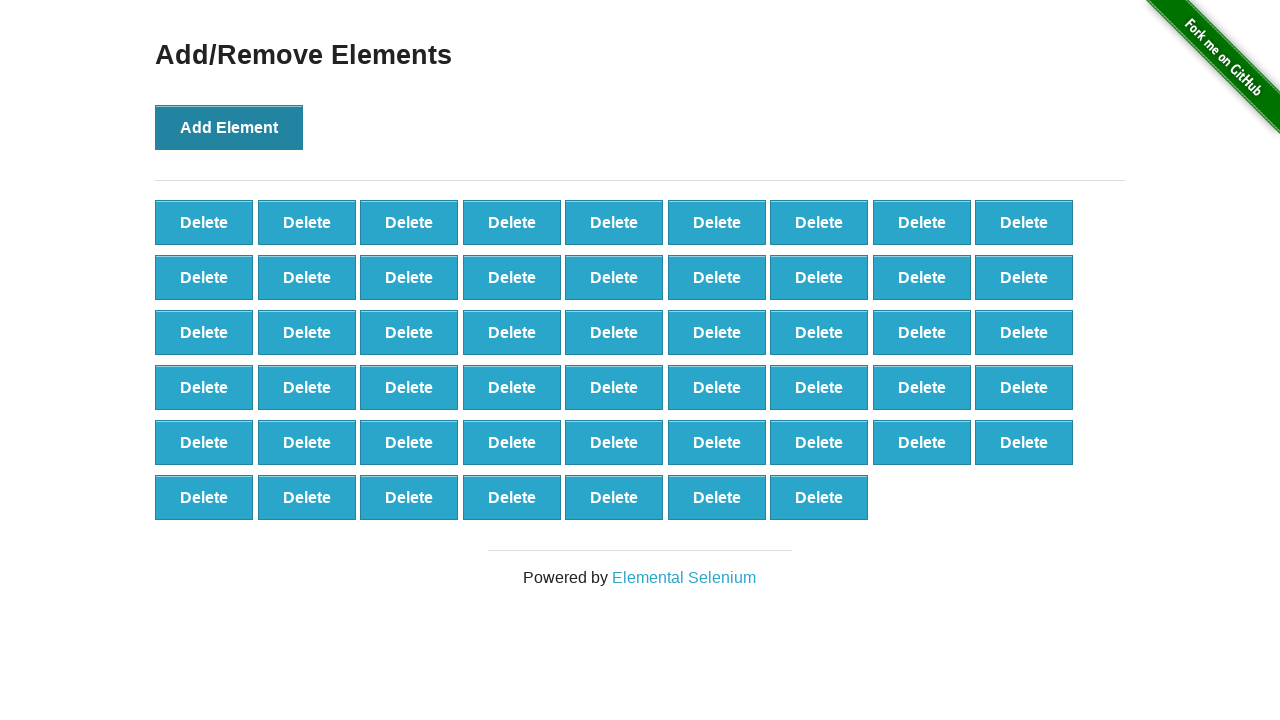

Clicked Add Element button (iteration 53/100) at (229, 127) on xpath=//button[@onclick='addElement()']
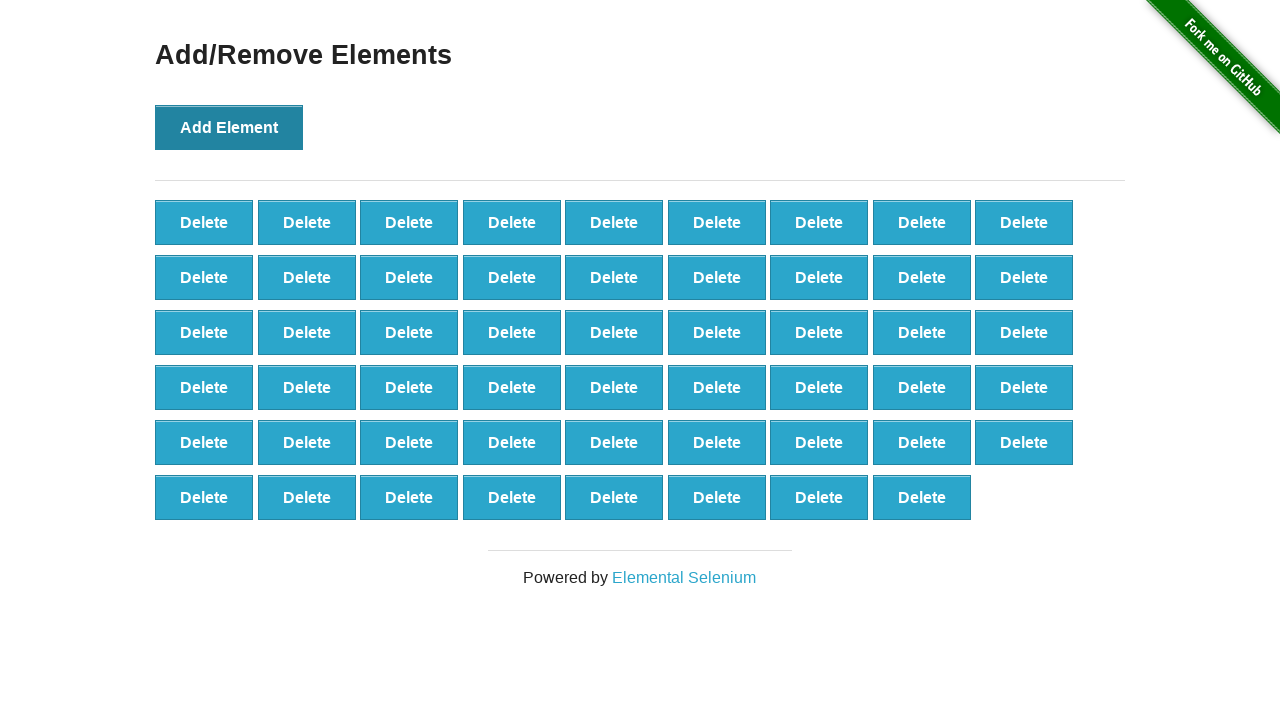

Clicked Add Element button (iteration 54/100) at (229, 127) on xpath=//button[@onclick='addElement()']
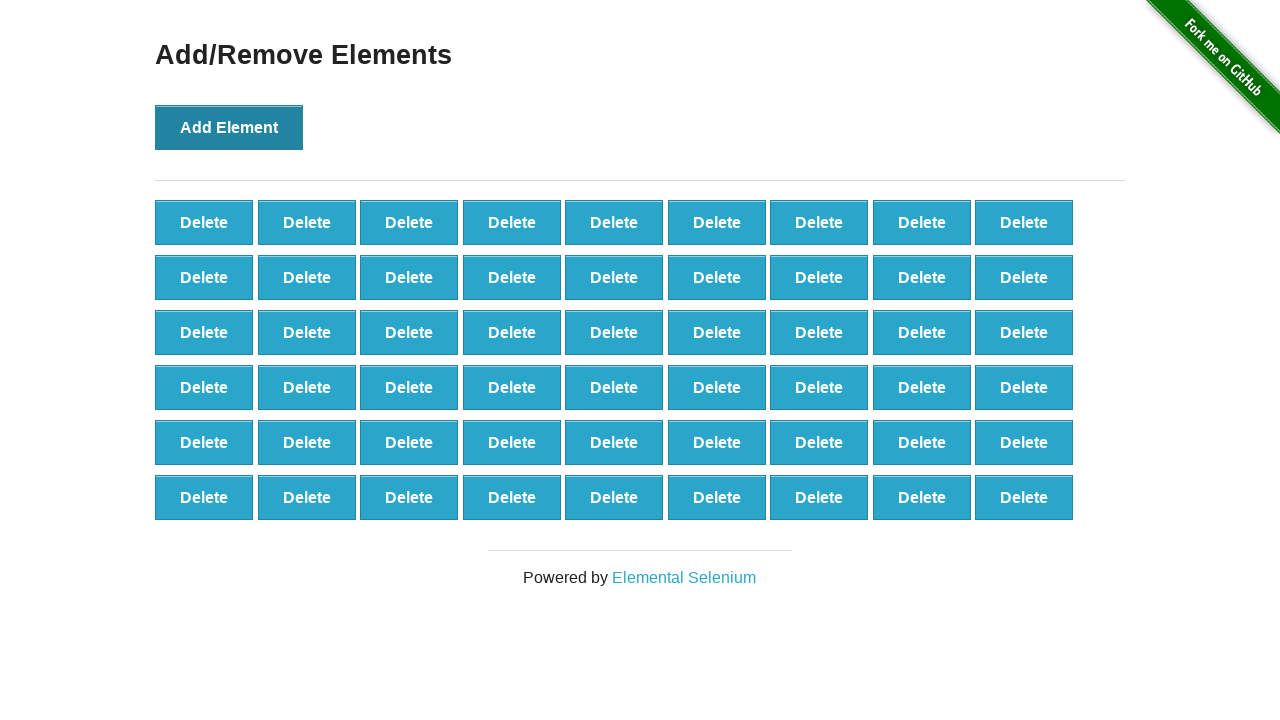

Clicked Add Element button (iteration 55/100) at (229, 127) on xpath=//button[@onclick='addElement()']
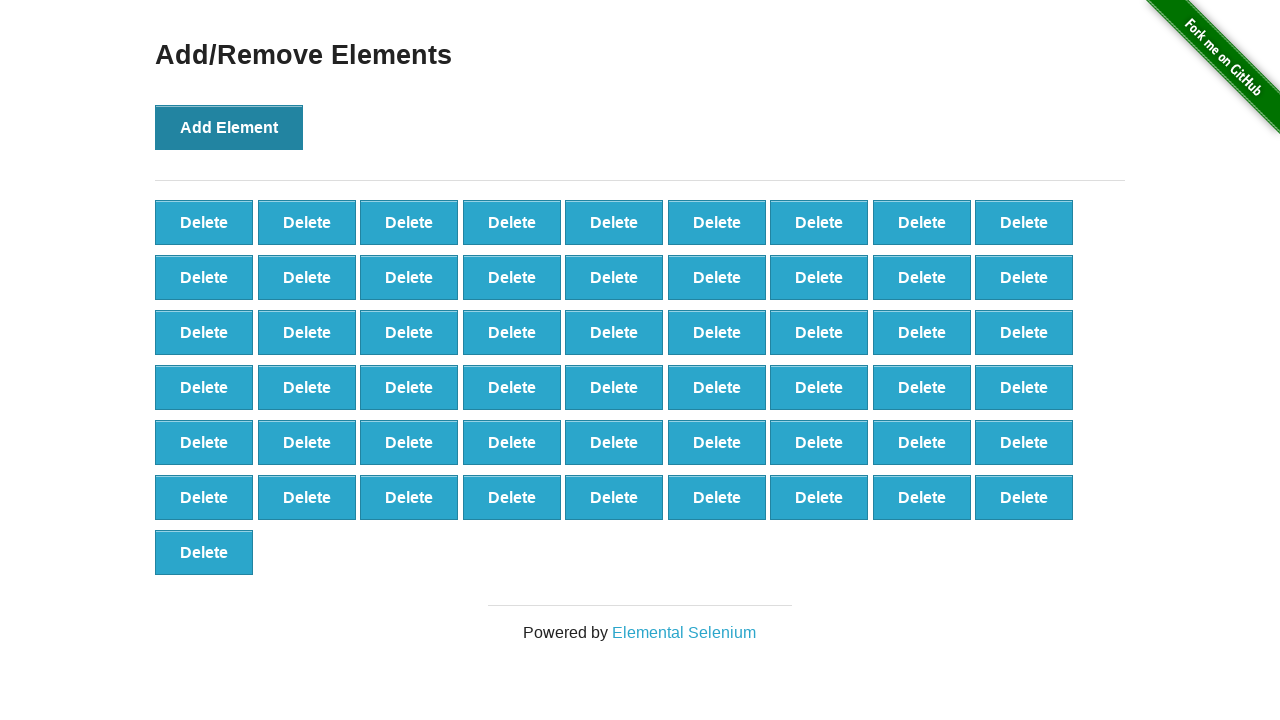

Clicked Add Element button (iteration 56/100) at (229, 127) on xpath=//button[@onclick='addElement()']
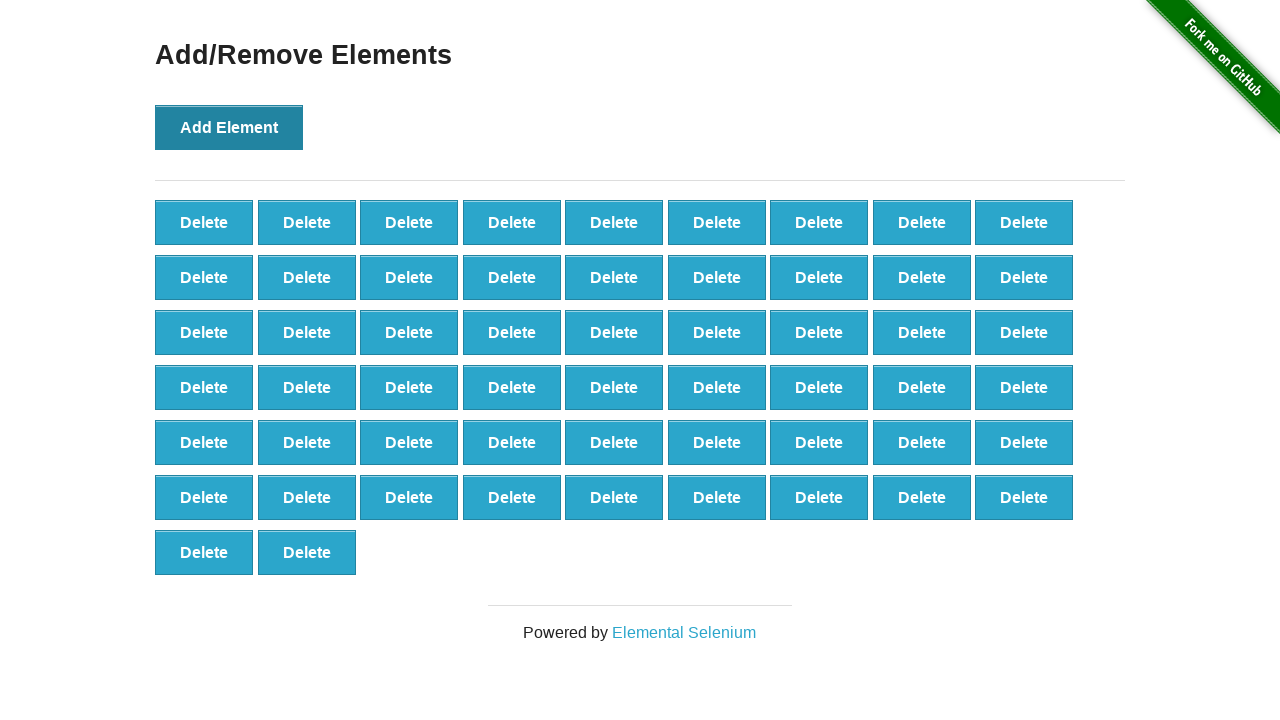

Clicked Add Element button (iteration 57/100) at (229, 127) on xpath=//button[@onclick='addElement()']
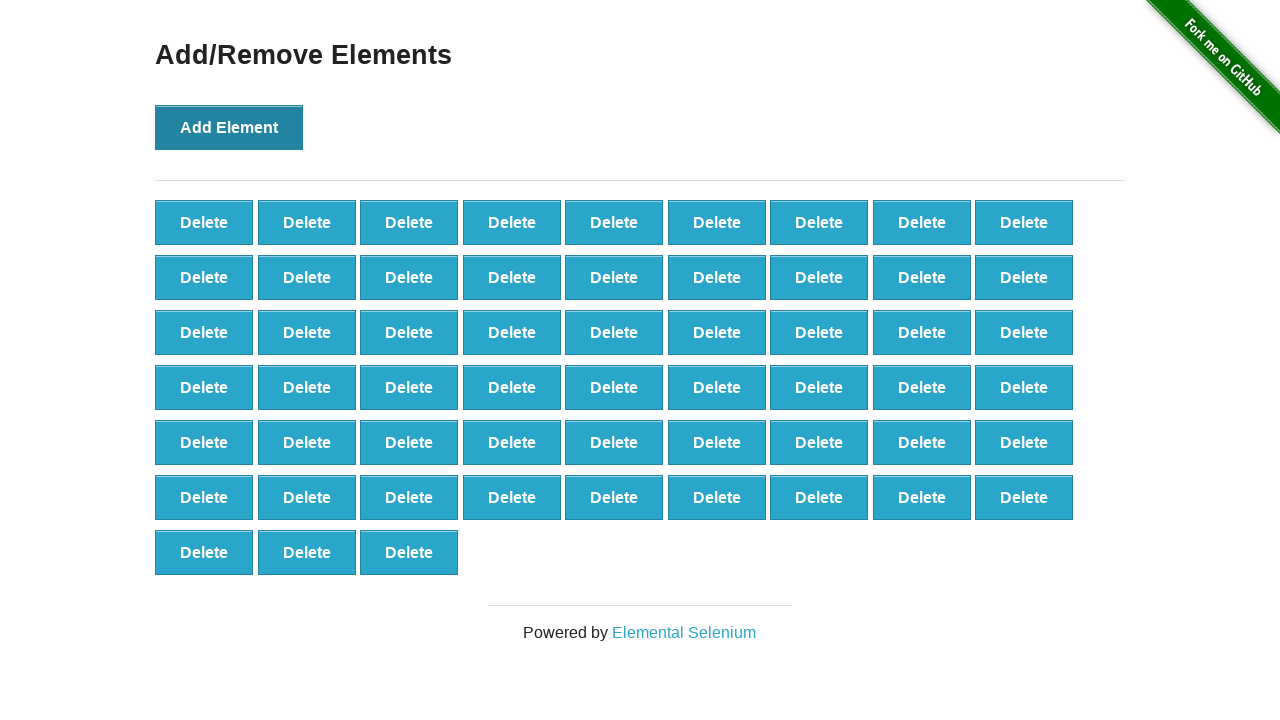

Clicked Add Element button (iteration 58/100) at (229, 127) on xpath=//button[@onclick='addElement()']
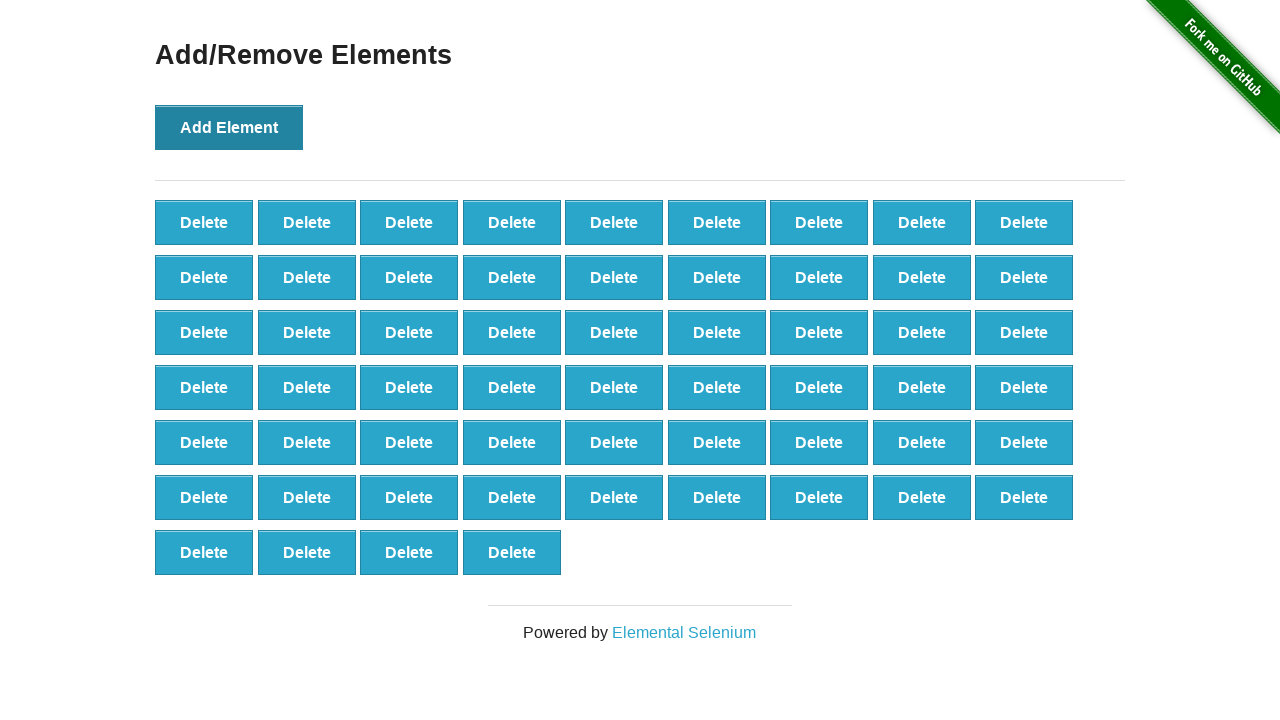

Clicked Add Element button (iteration 59/100) at (229, 127) on xpath=//button[@onclick='addElement()']
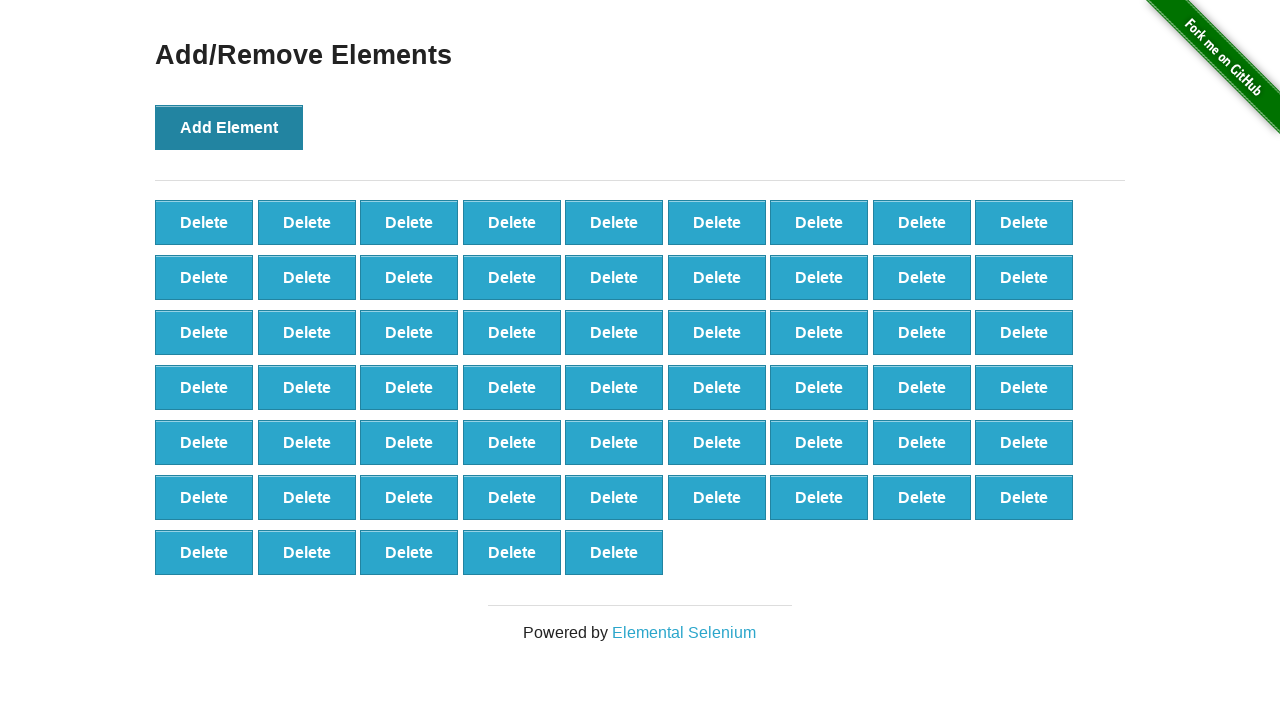

Clicked Add Element button (iteration 60/100) at (229, 127) on xpath=//button[@onclick='addElement()']
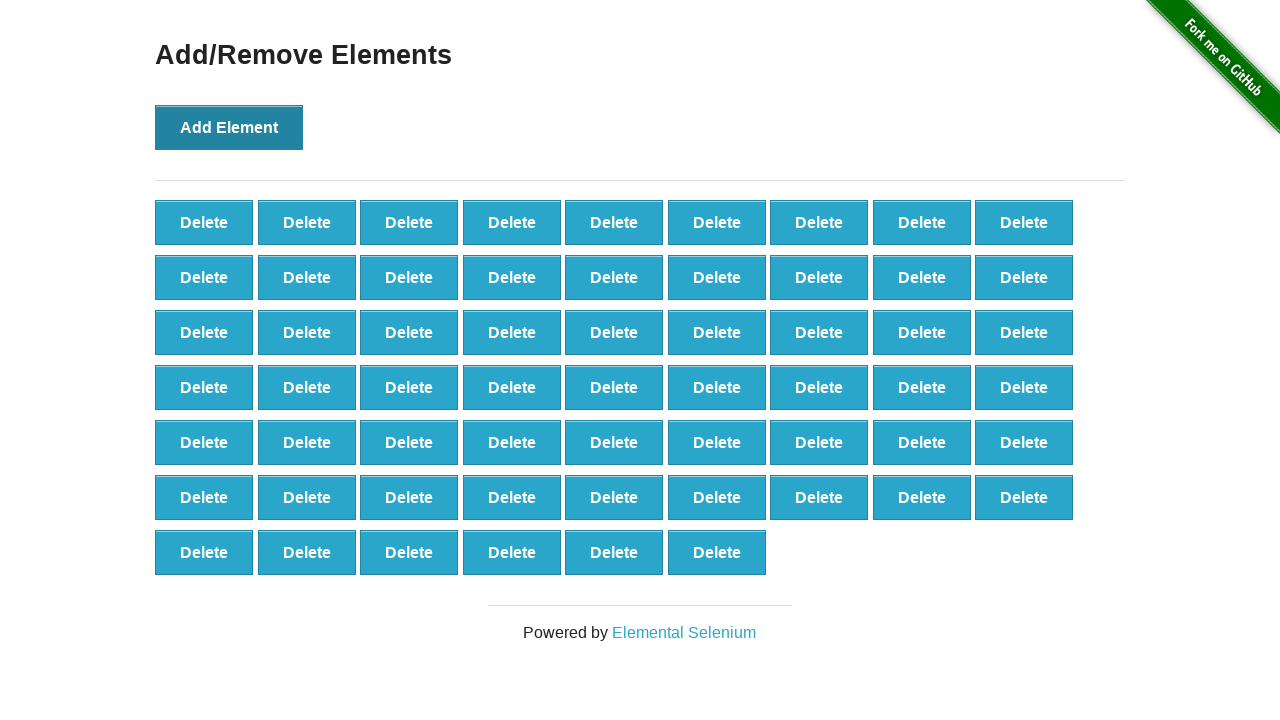

Clicked Add Element button (iteration 61/100) at (229, 127) on xpath=//button[@onclick='addElement()']
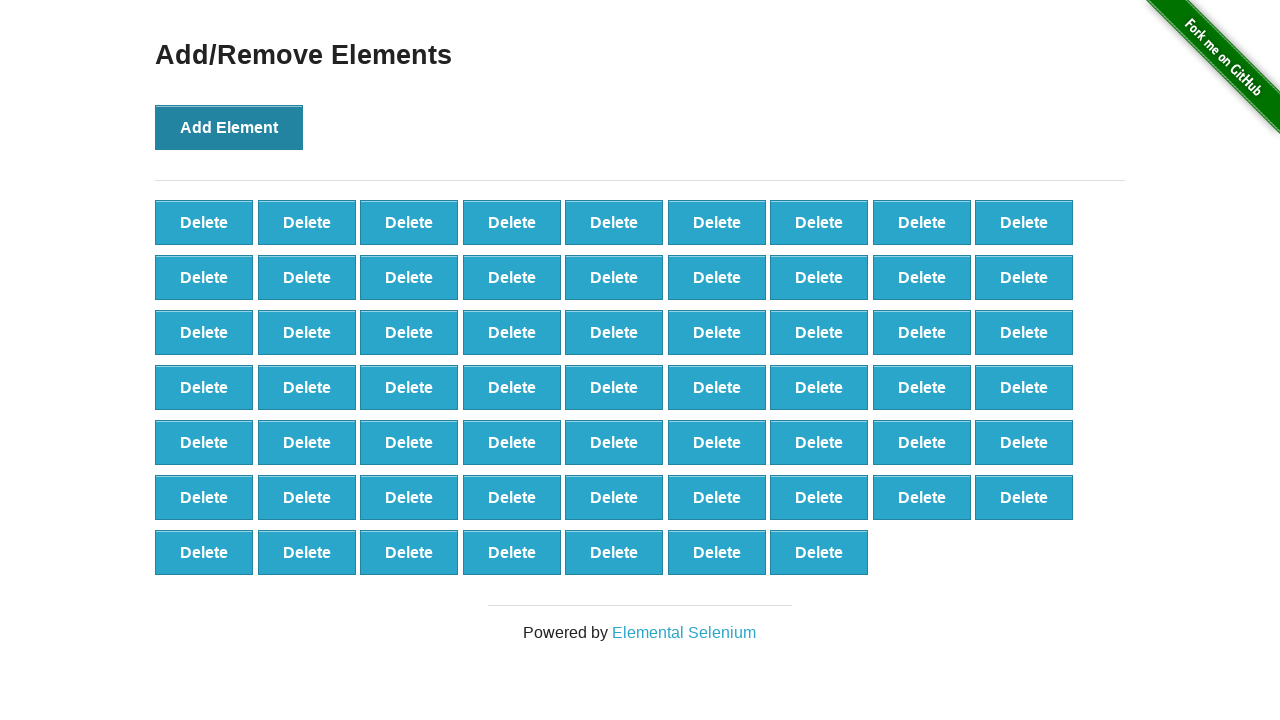

Clicked Add Element button (iteration 62/100) at (229, 127) on xpath=//button[@onclick='addElement()']
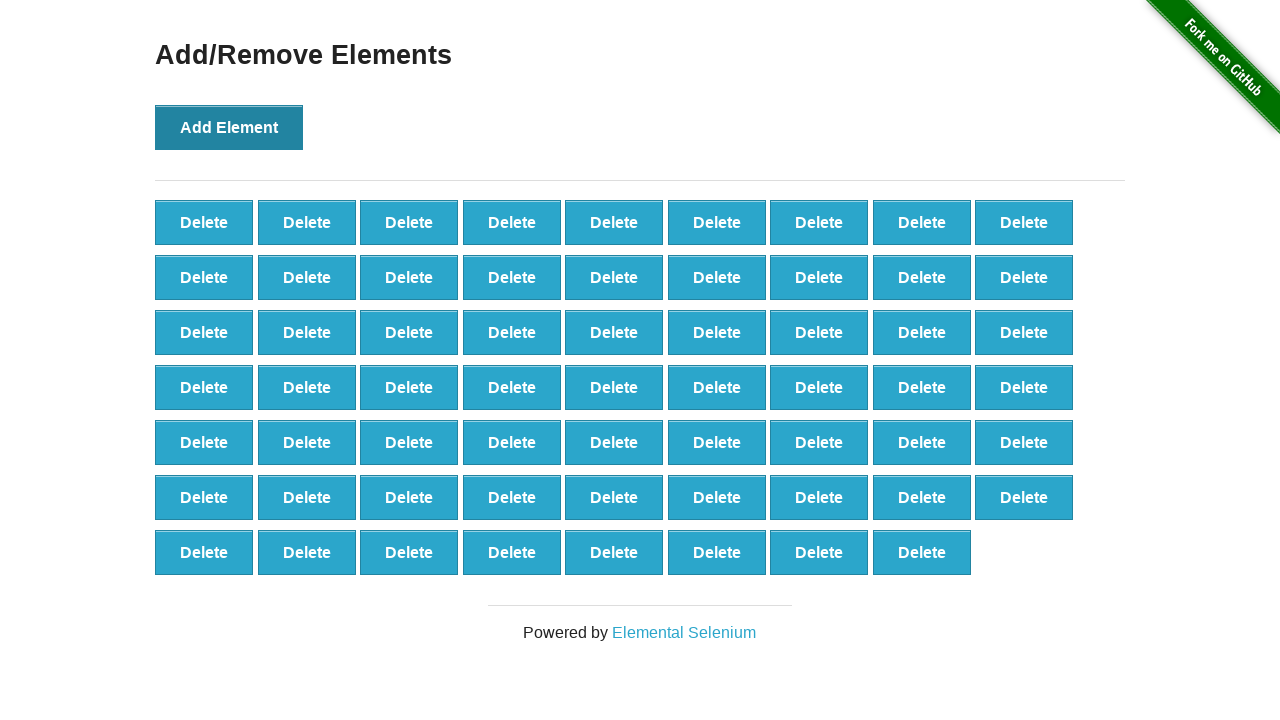

Clicked Add Element button (iteration 63/100) at (229, 127) on xpath=//button[@onclick='addElement()']
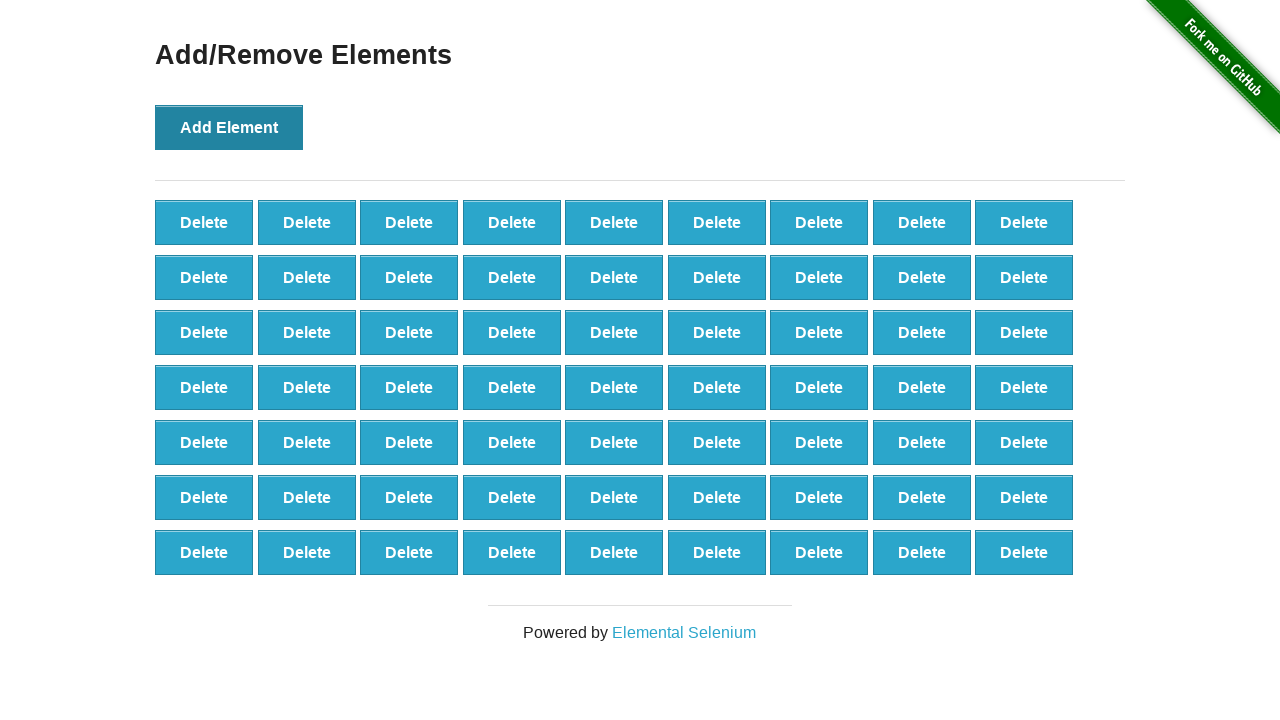

Clicked Add Element button (iteration 64/100) at (229, 127) on xpath=//button[@onclick='addElement()']
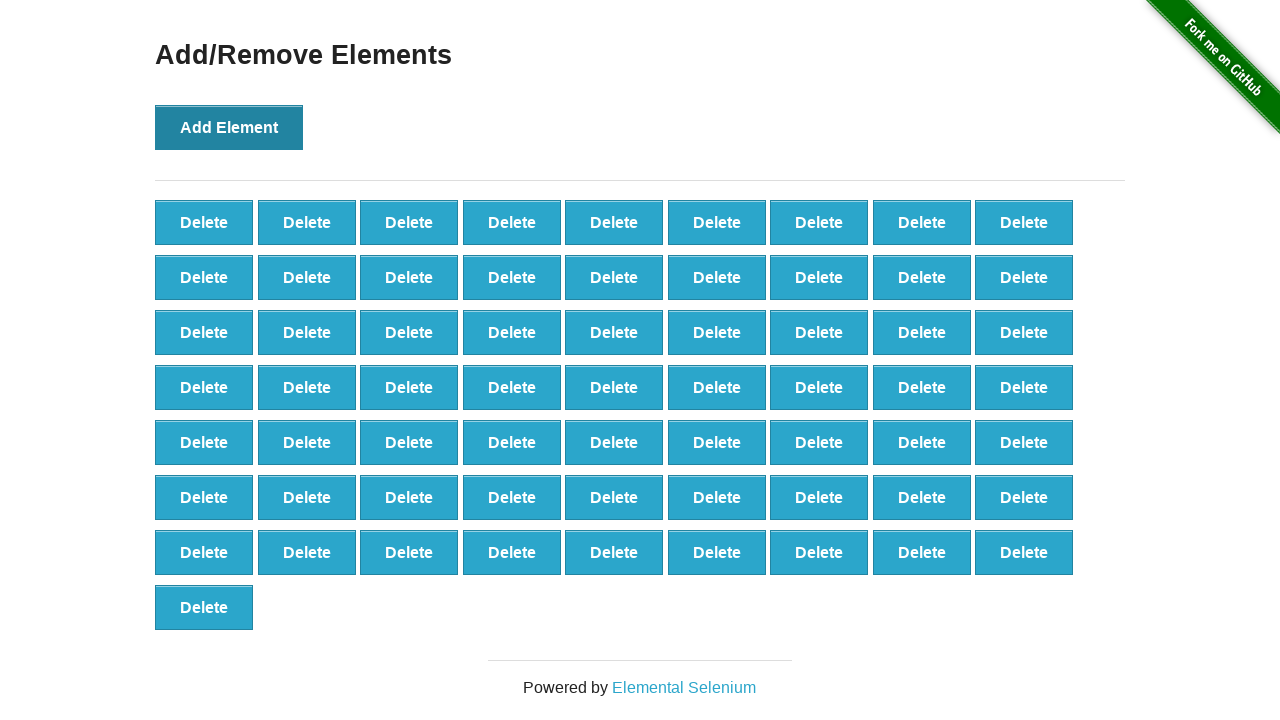

Clicked Add Element button (iteration 65/100) at (229, 127) on xpath=//button[@onclick='addElement()']
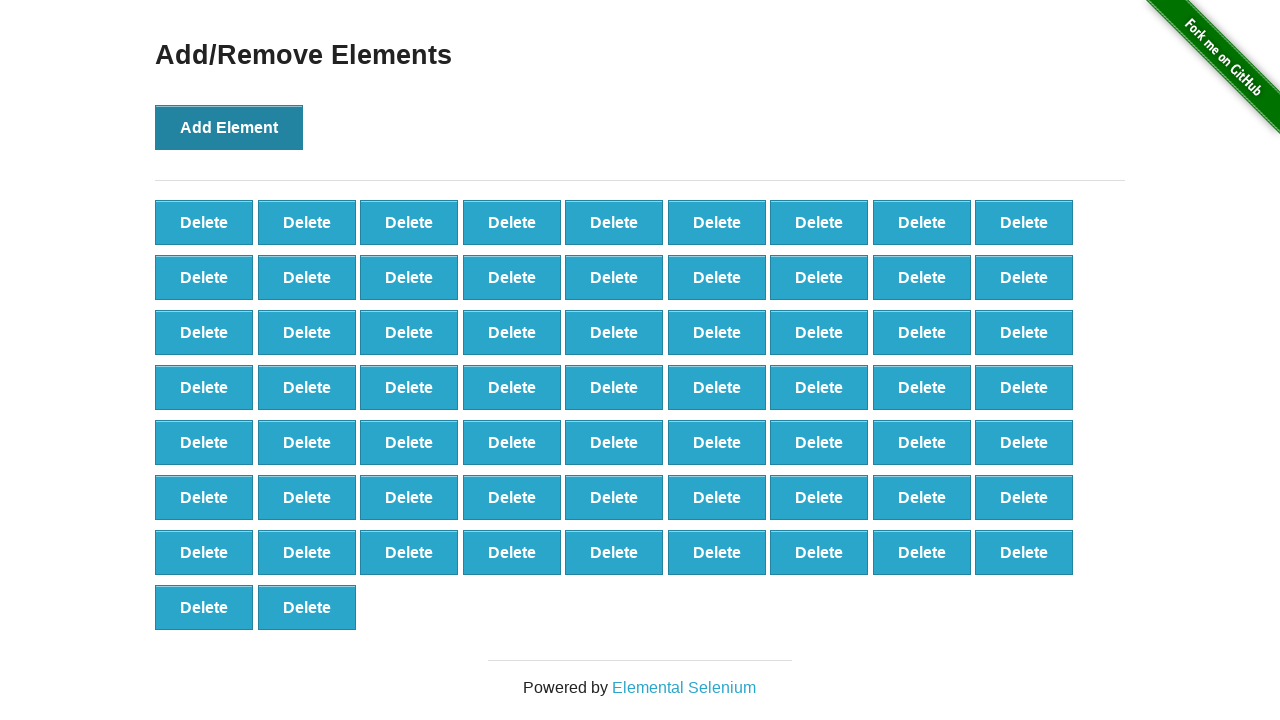

Clicked Add Element button (iteration 66/100) at (229, 127) on xpath=//button[@onclick='addElement()']
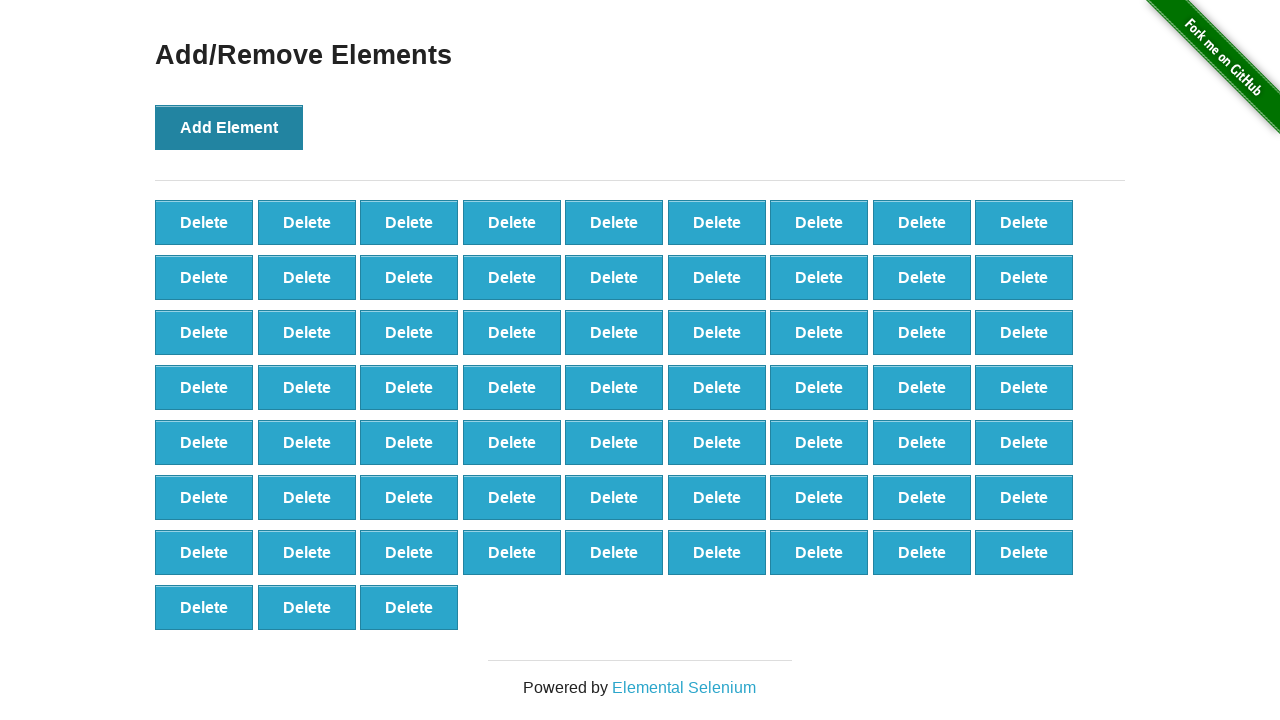

Clicked Add Element button (iteration 67/100) at (229, 127) on xpath=//button[@onclick='addElement()']
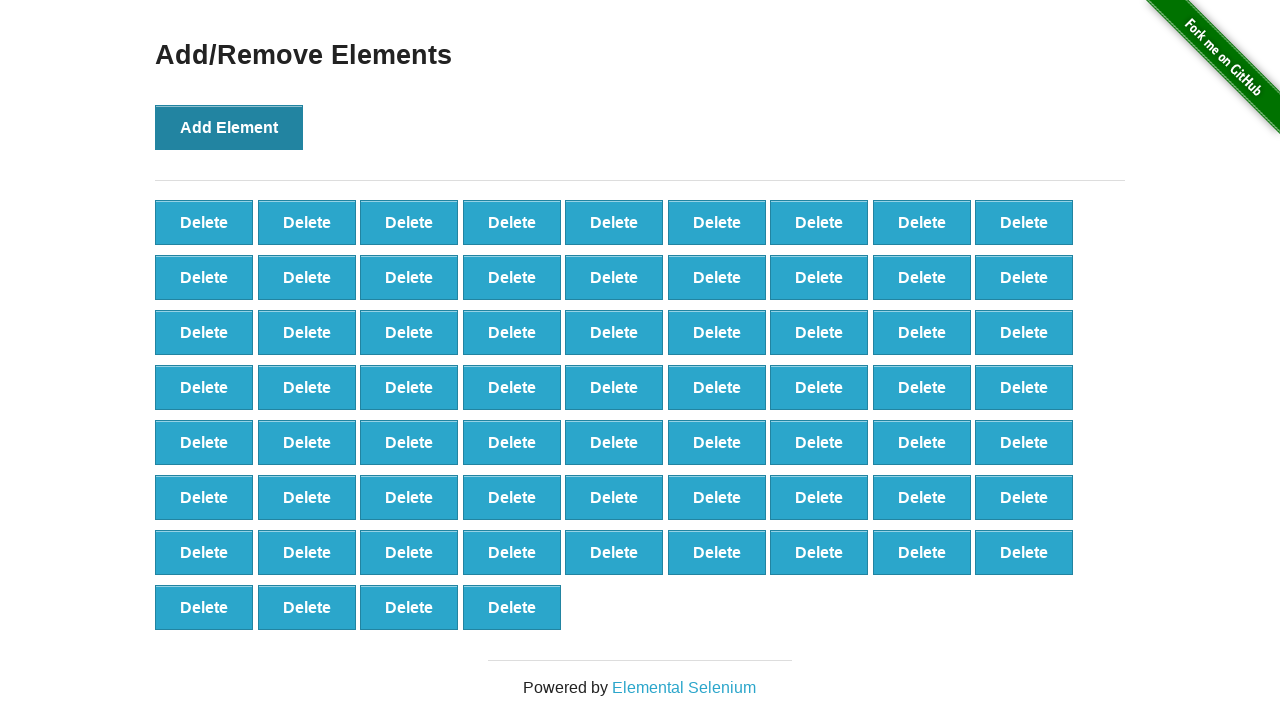

Clicked Add Element button (iteration 68/100) at (229, 127) on xpath=//button[@onclick='addElement()']
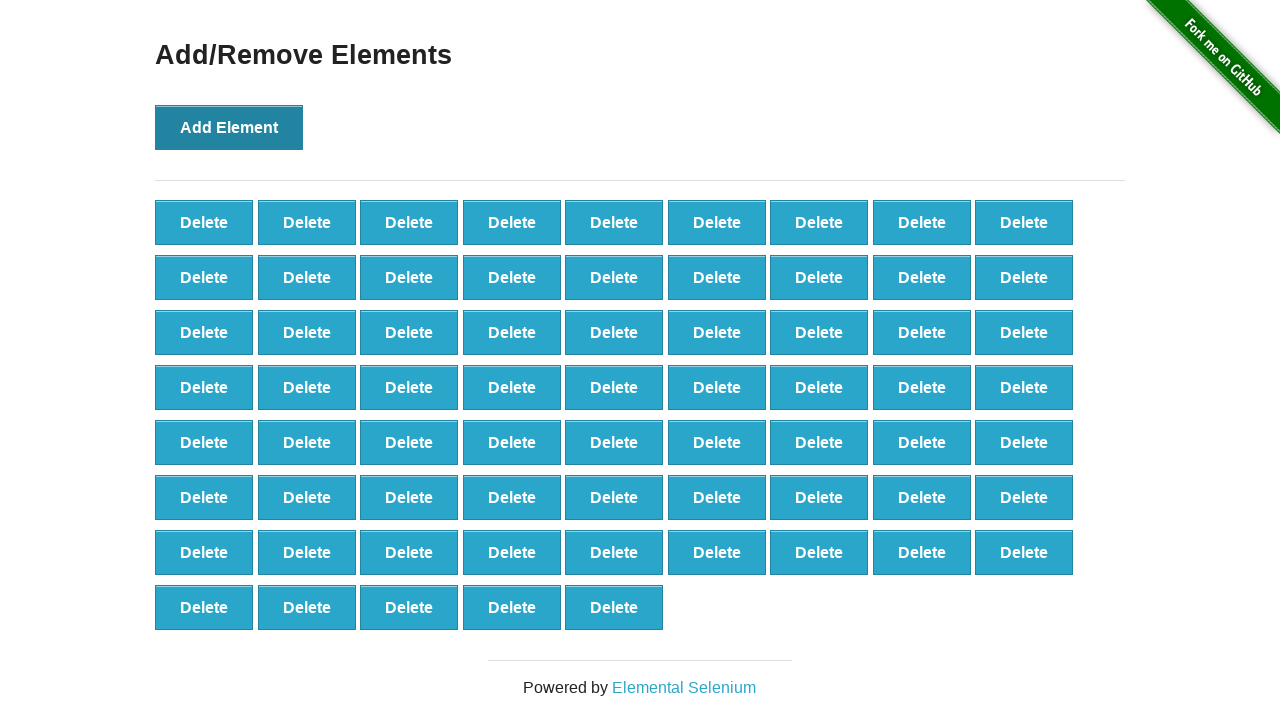

Clicked Add Element button (iteration 69/100) at (229, 127) on xpath=//button[@onclick='addElement()']
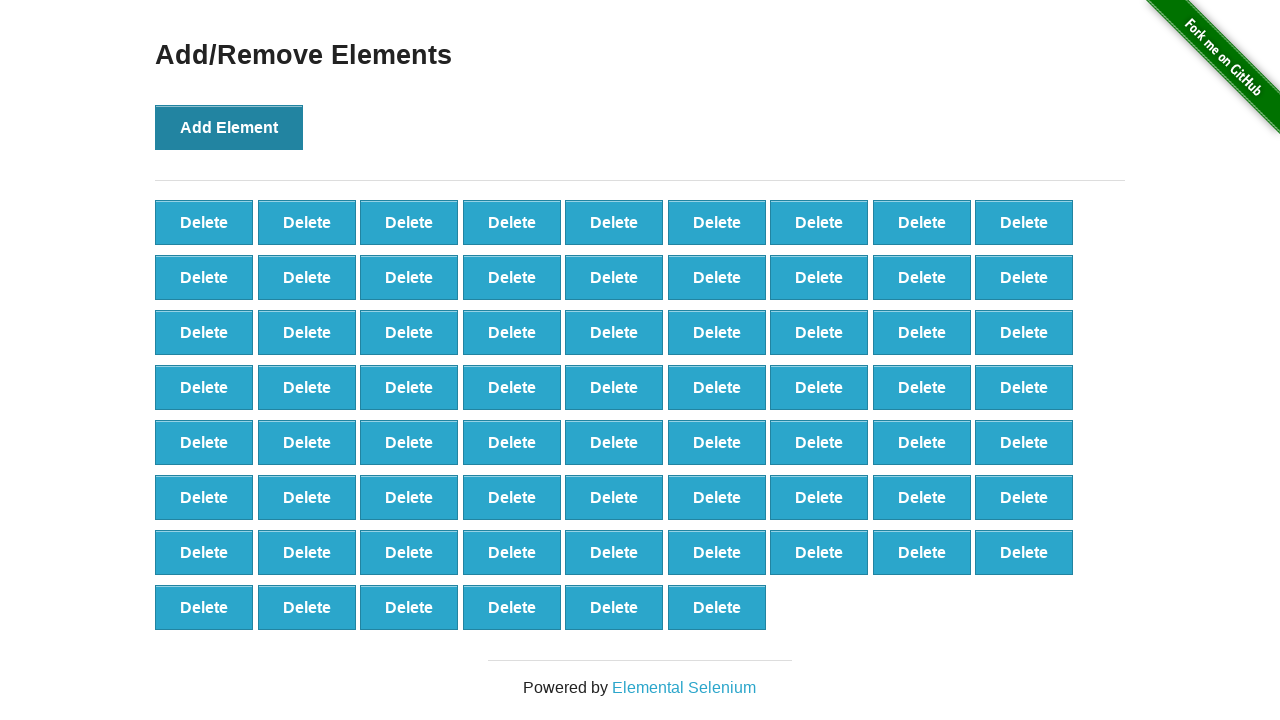

Clicked Add Element button (iteration 70/100) at (229, 127) on xpath=//button[@onclick='addElement()']
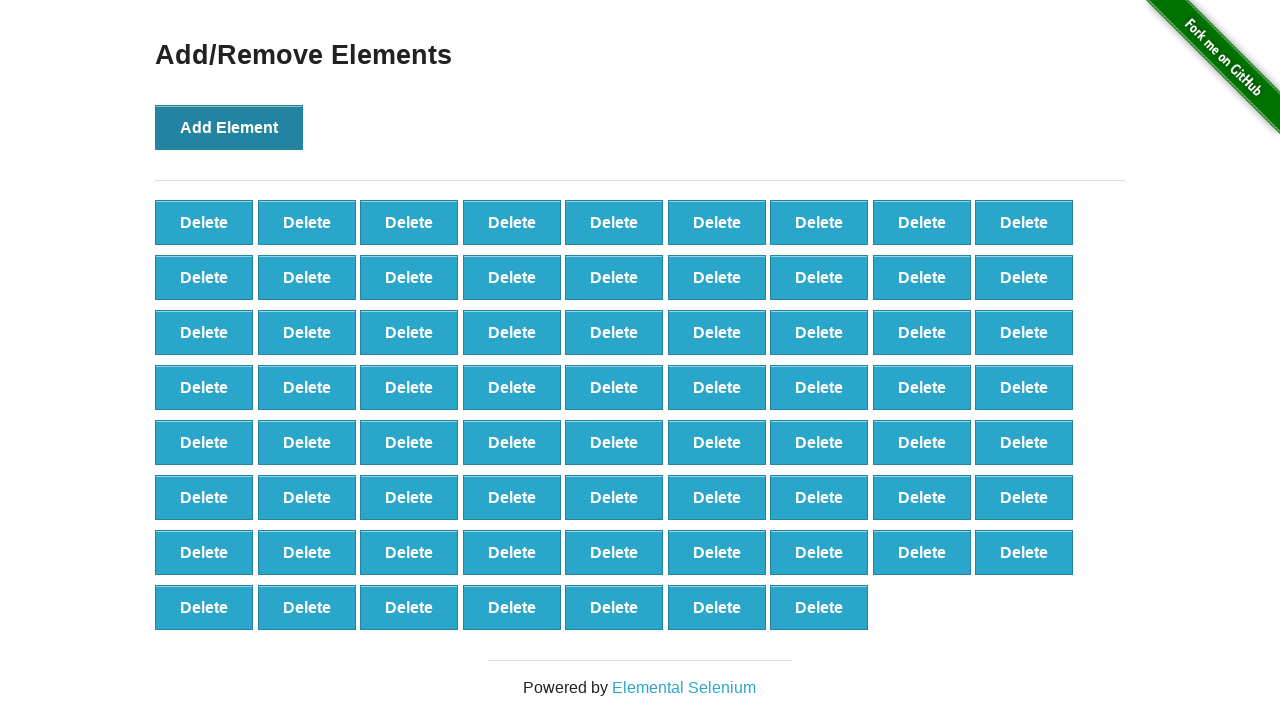

Clicked Add Element button (iteration 71/100) at (229, 127) on xpath=//button[@onclick='addElement()']
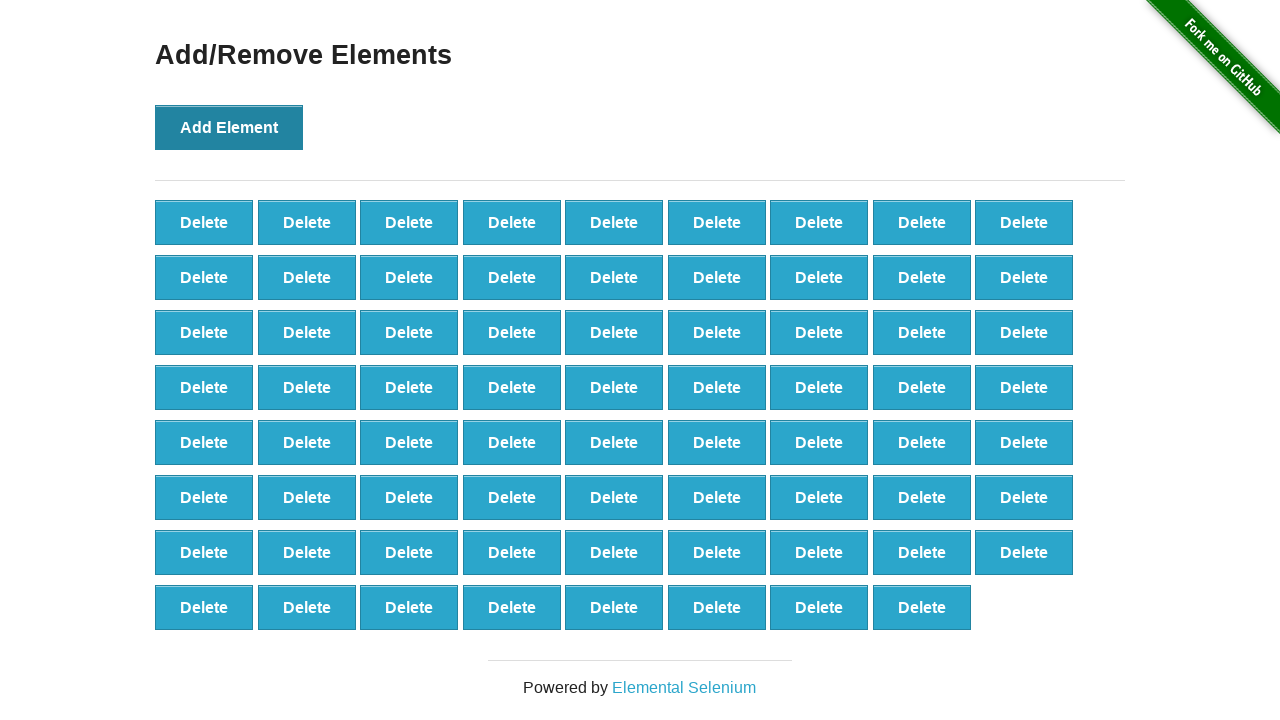

Clicked Add Element button (iteration 72/100) at (229, 127) on xpath=//button[@onclick='addElement()']
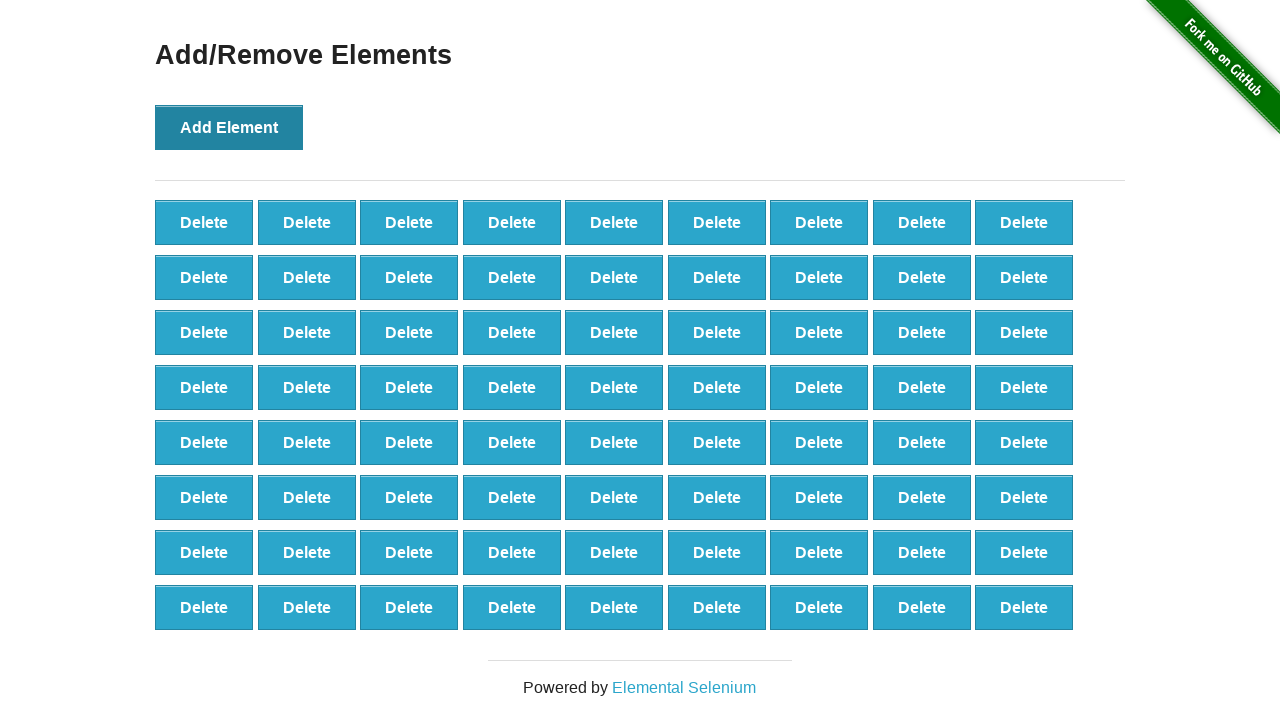

Clicked Add Element button (iteration 73/100) at (229, 127) on xpath=//button[@onclick='addElement()']
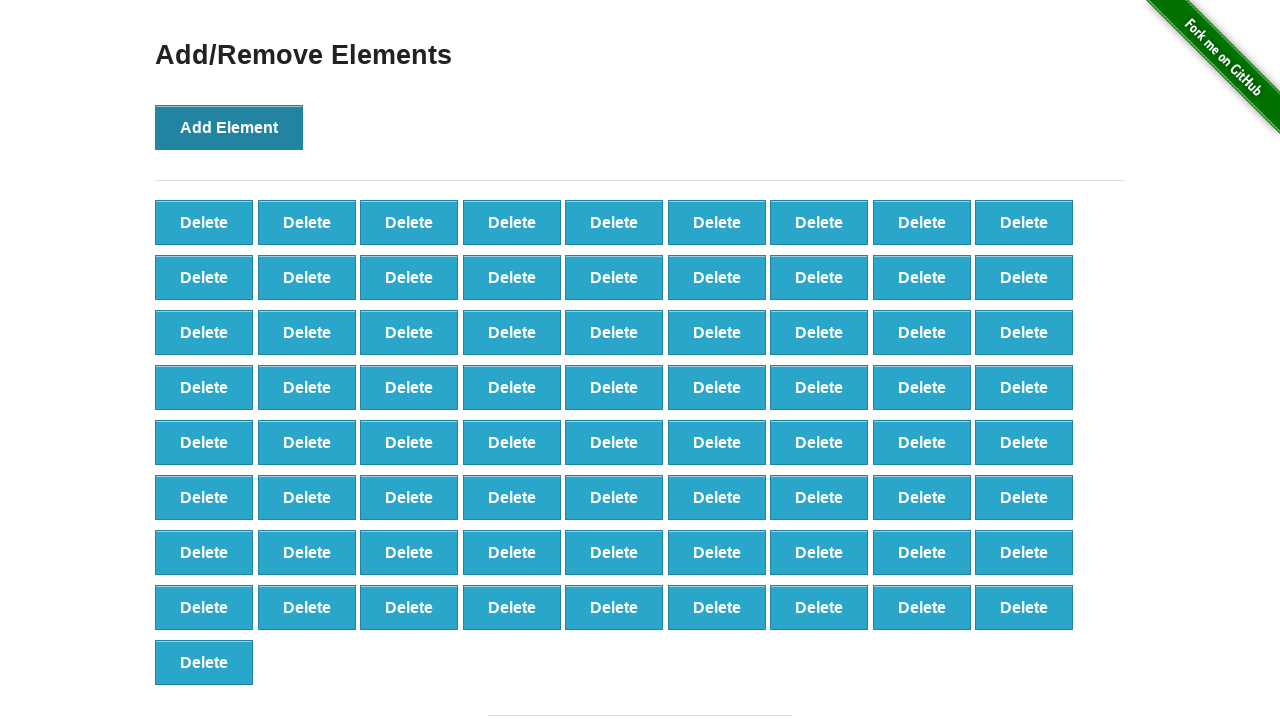

Clicked Add Element button (iteration 74/100) at (229, 127) on xpath=//button[@onclick='addElement()']
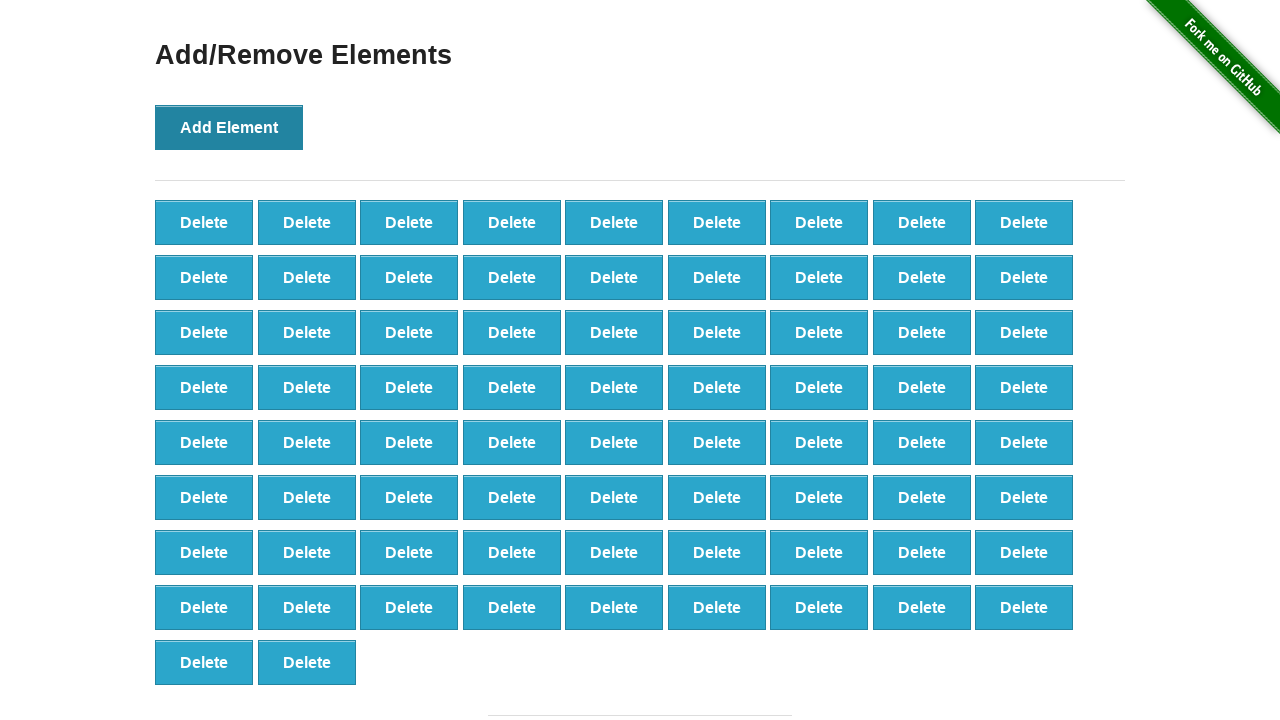

Clicked Add Element button (iteration 75/100) at (229, 127) on xpath=//button[@onclick='addElement()']
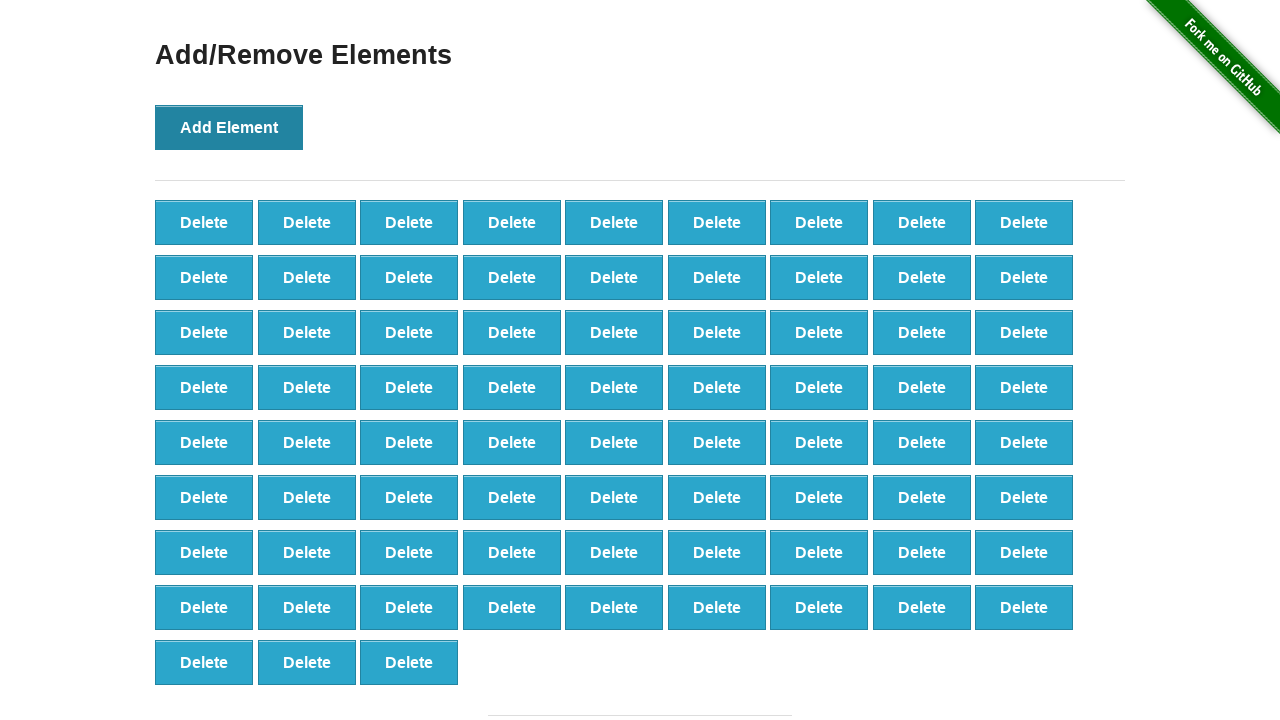

Clicked Add Element button (iteration 76/100) at (229, 127) on xpath=//button[@onclick='addElement()']
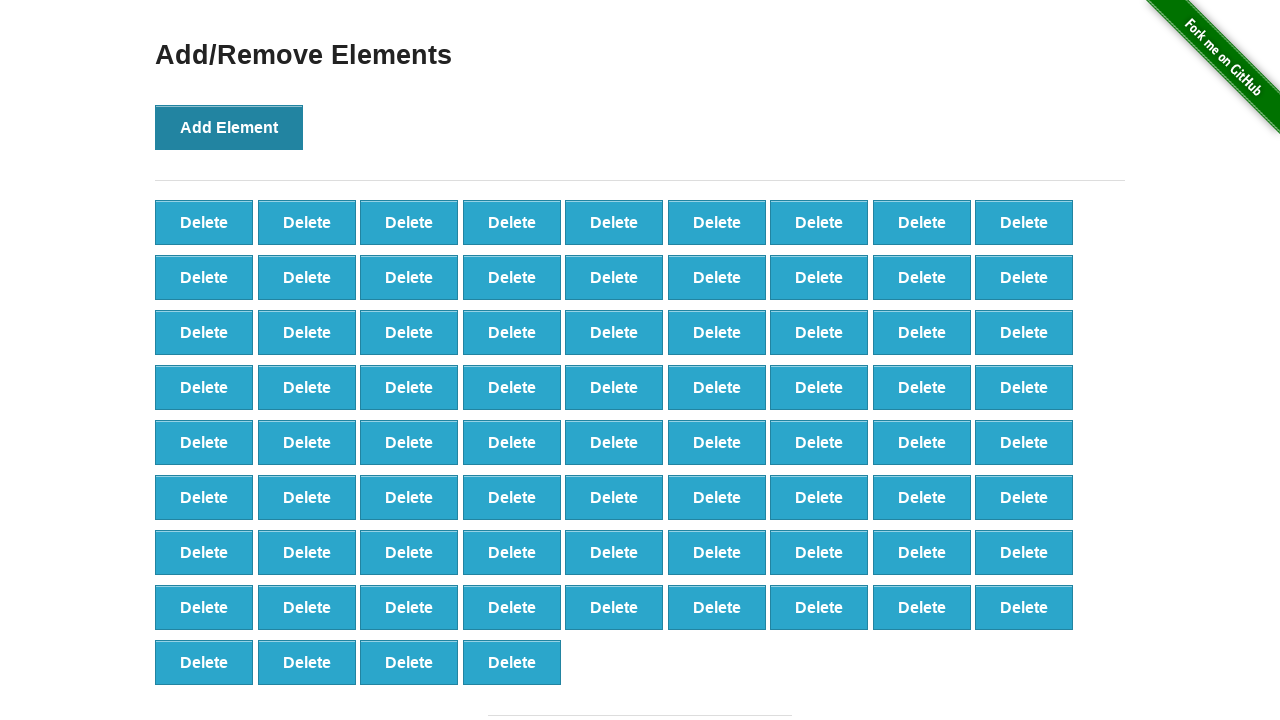

Clicked Add Element button (iteration 77/100) at (229, 127) on xpath=//button[@onclick='addElement()']
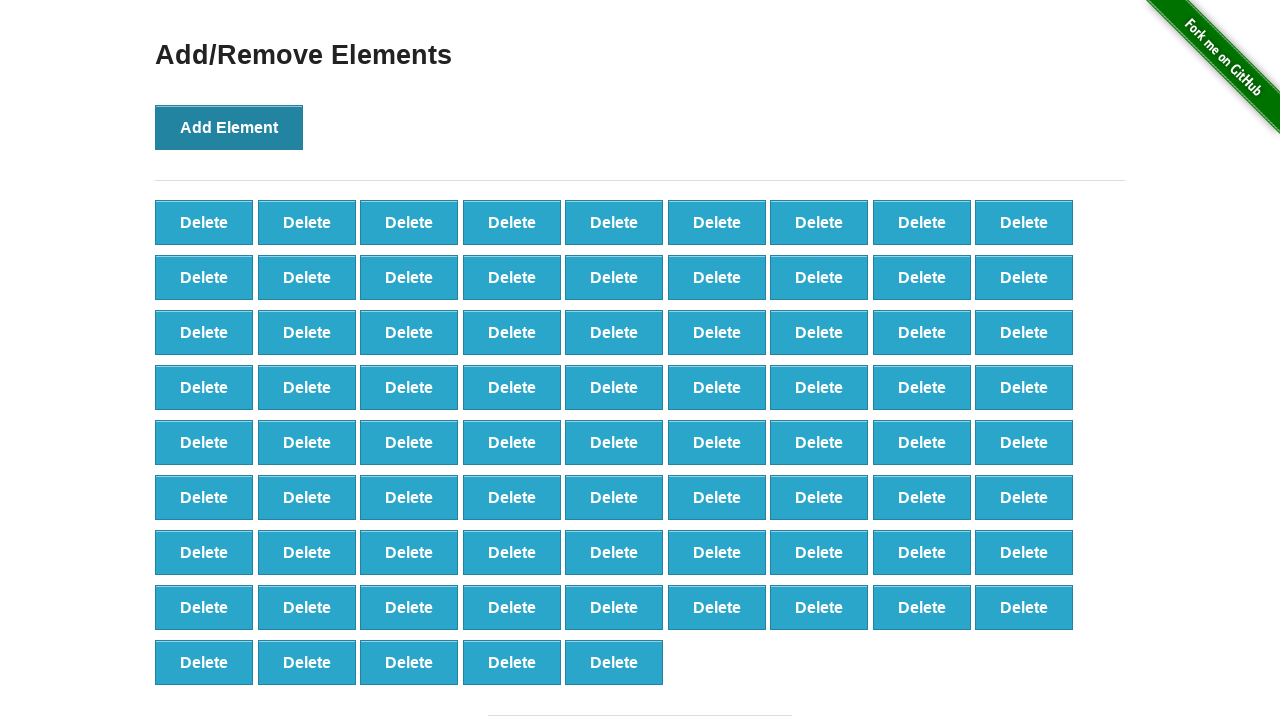

Clicked Add Element button (iteration 78/100) at (229, 127) on xpath=//button[@onclick='addElement()']
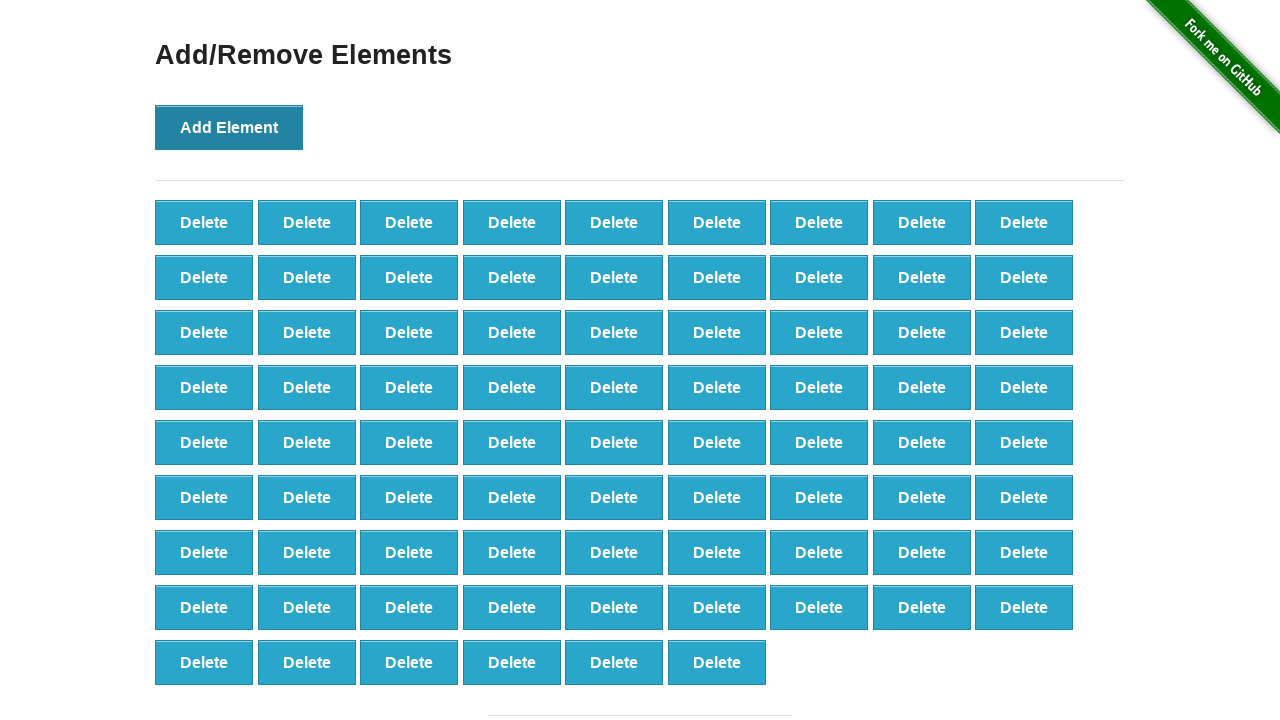

Clicked Add Element button (iteration 79/100) at (229, 127) on xpath=//button[@onclick='addElement()']
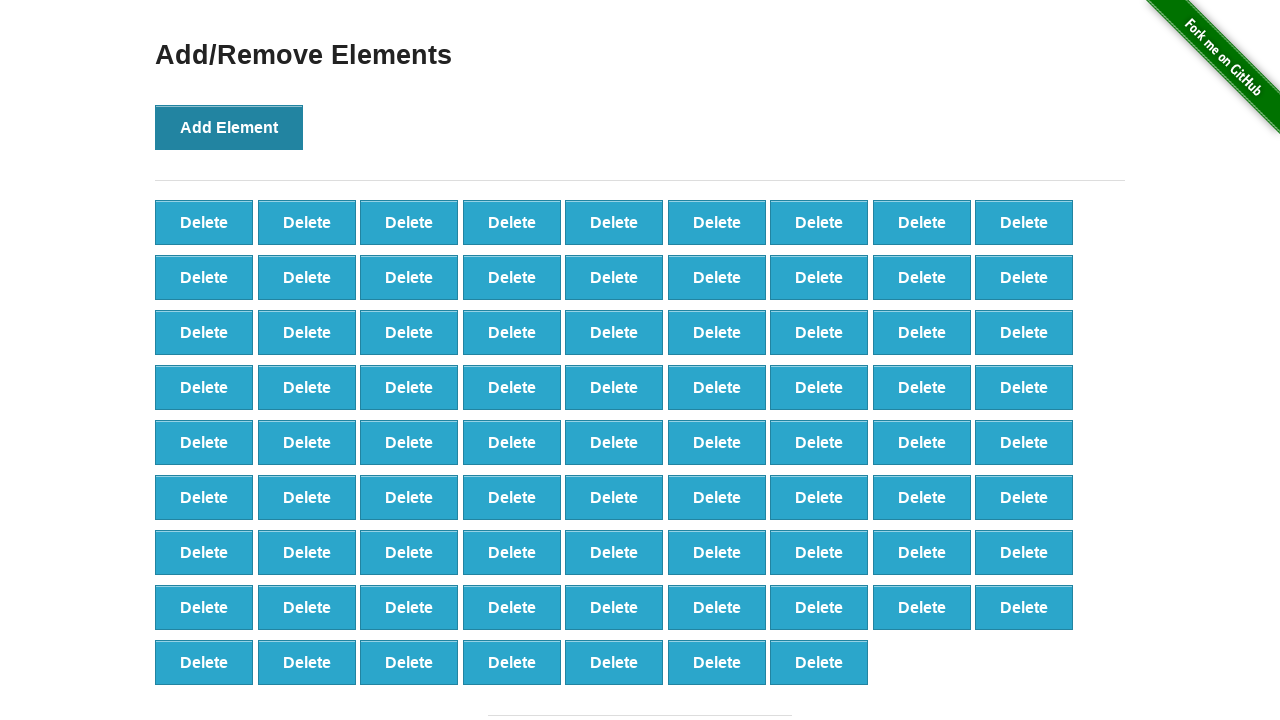

Clicked Add Element button (iteration 80/100) at (229, 127) on xpath=//button[@onclick='addElement()']
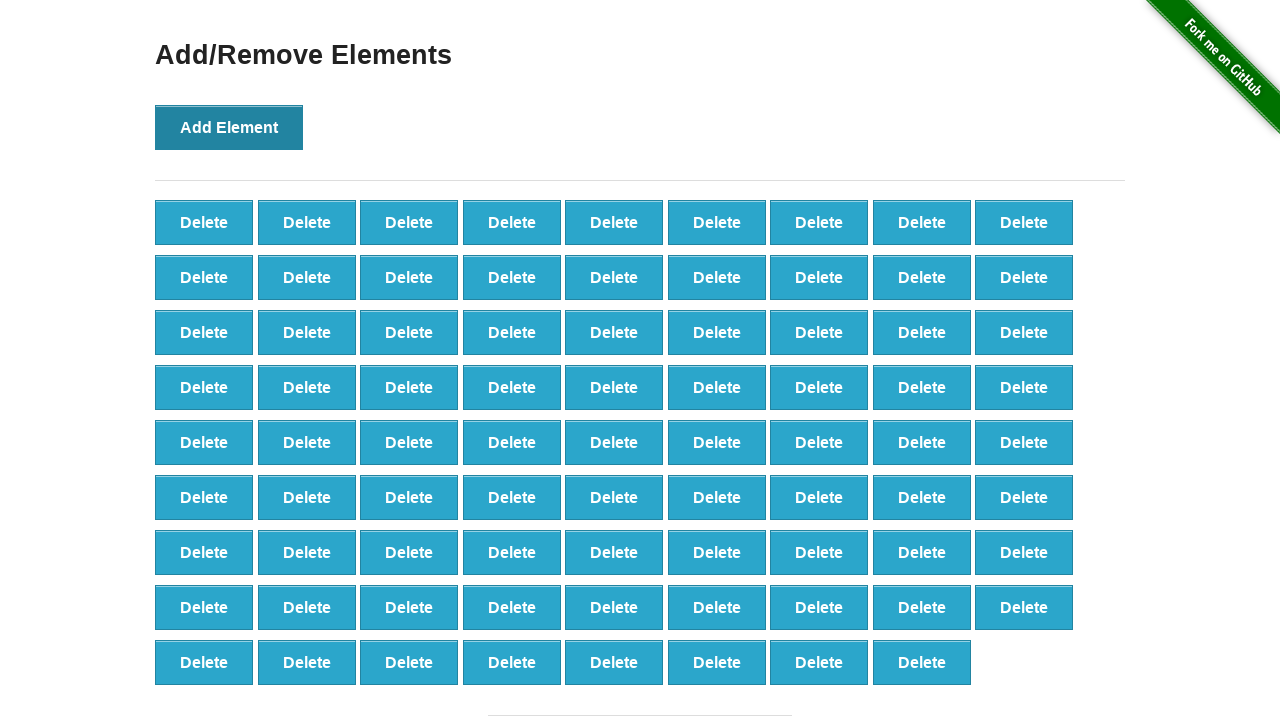

Clicked Add Element button (iteration 81/100) at (229, 127) on xpath=//button[@onclick='addElement()']
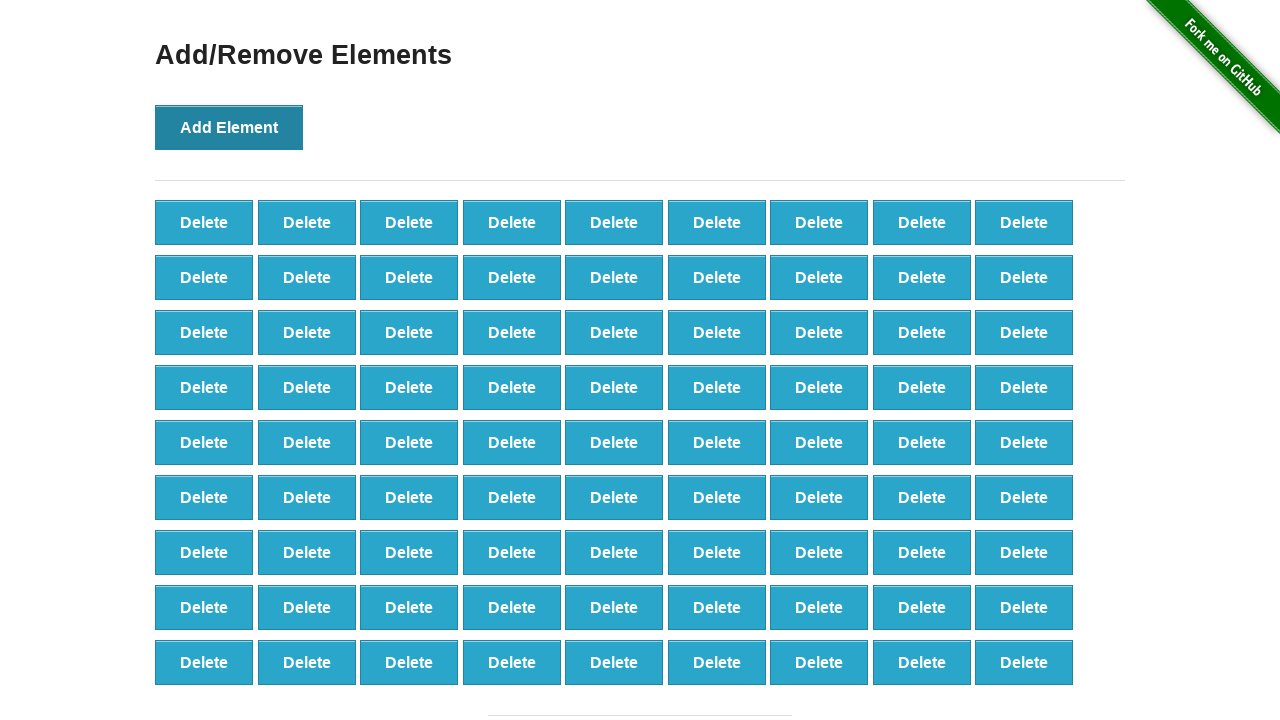

Clicked Add Element button (iteration 82/100) at (229, 127) on xpath=//button[@onclick='addElement()']
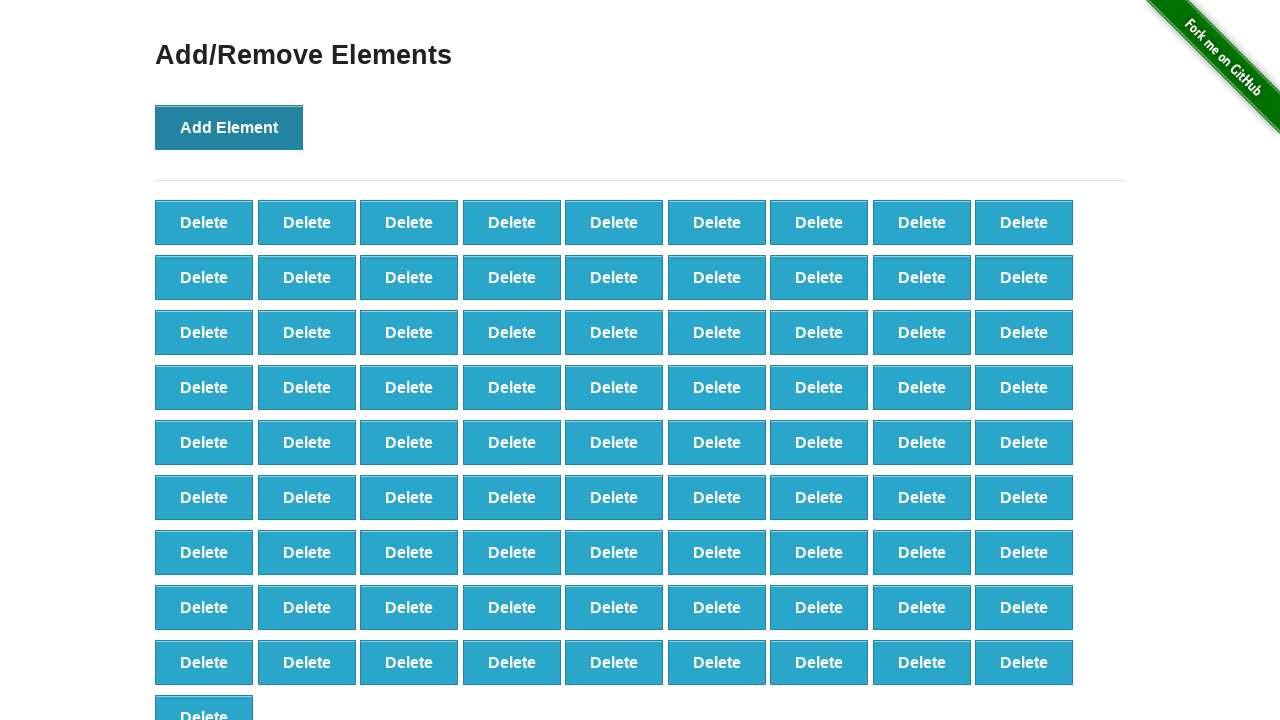

Clicked Add Element button (iteration 83/100) at (229, 127) on xpath=//button[@onclick='addElement()']
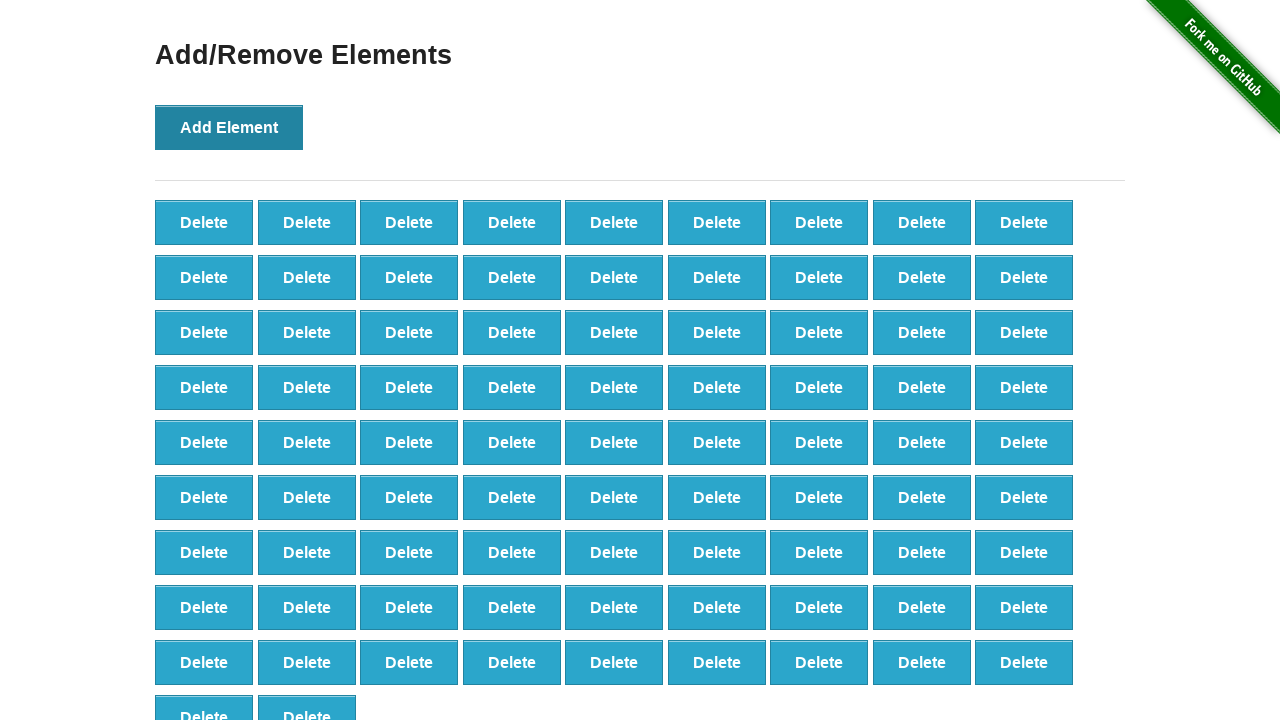

Clicked Add Element button (iteration 84/100) at (229, 127) on xpath=//button[@onclick='addElement()']
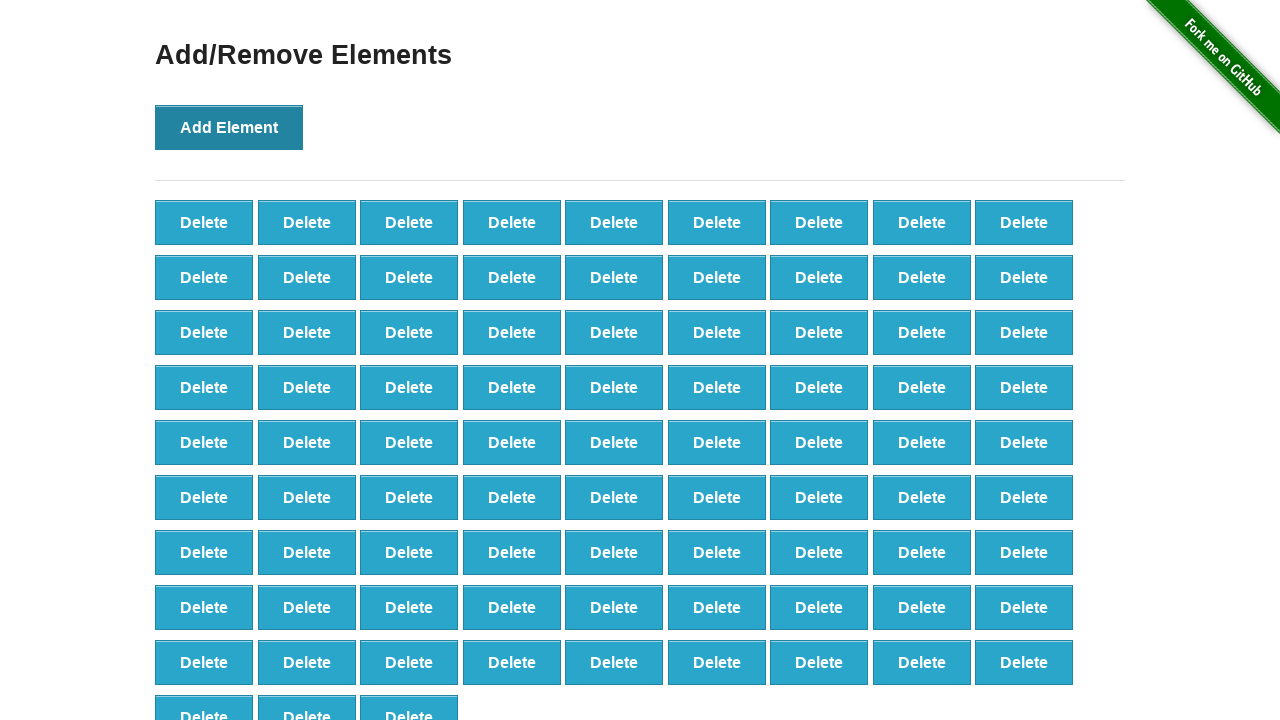

Clicked Add Element button (iteration 85/100) at (229, 127) on xpath=//button[@onclick='addElement()']
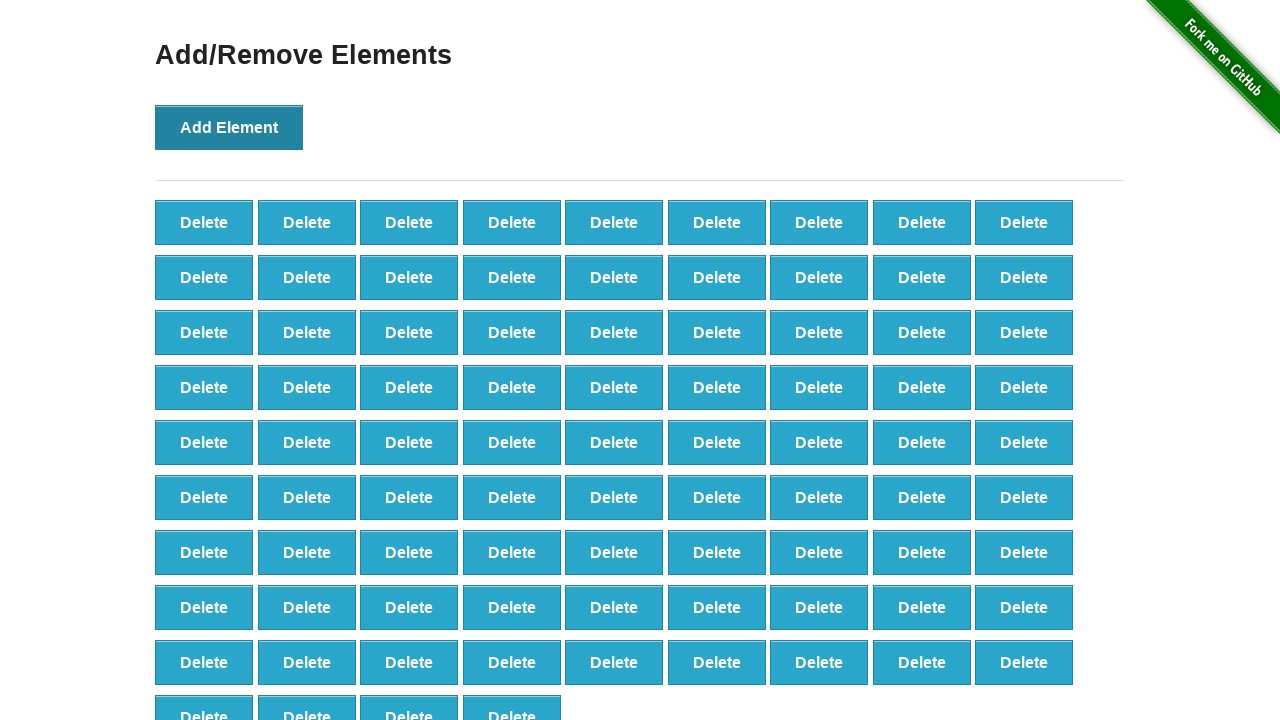

Clicked Add Element button (iteration 86/100) at (229, 127) on xpath=//button[@onclick='addElement()']
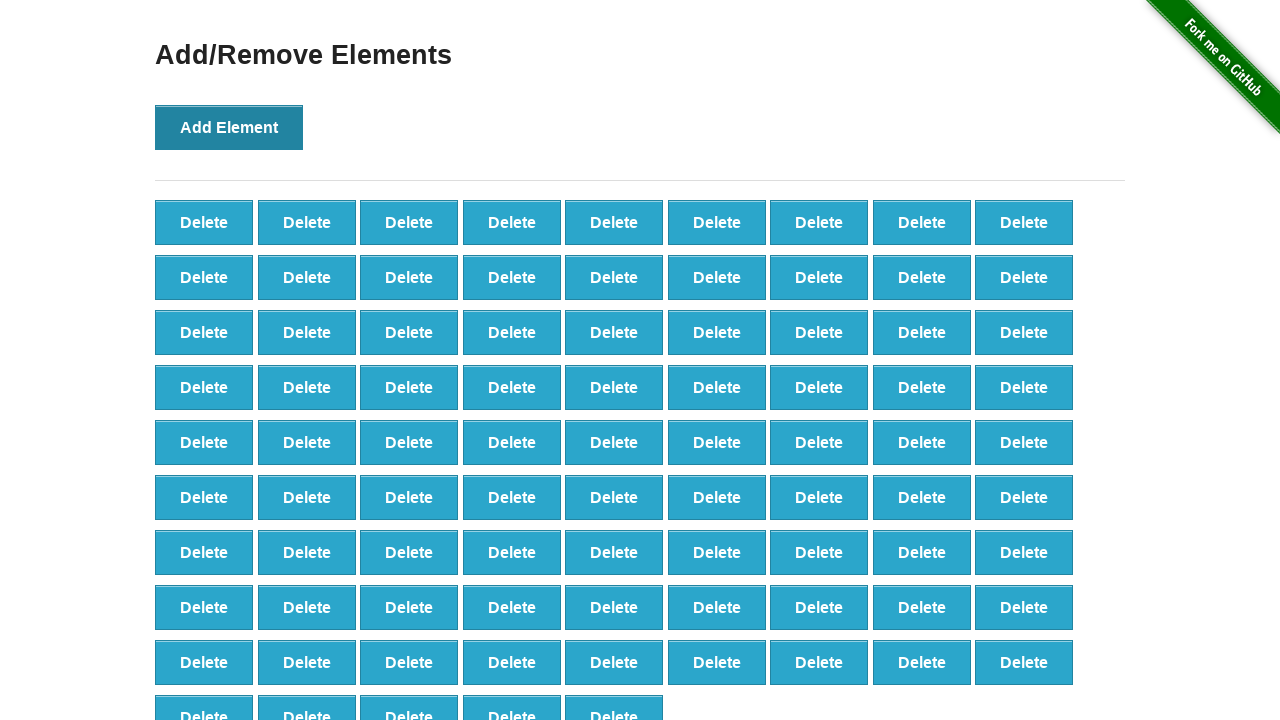

Clicked Add Element button (iteration 87/100) at (229, 127) on xpath=//button[@onclick='addElement()']
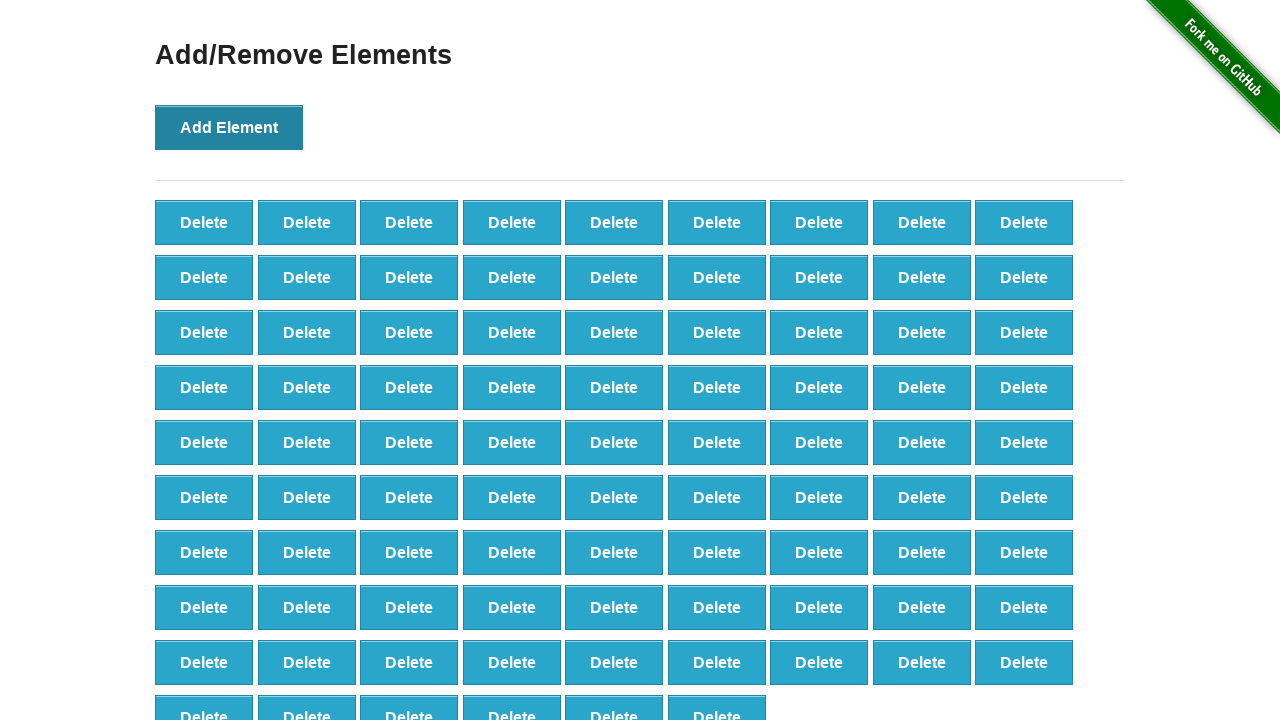

Clicked Add Element button (iteration 88/100) at (229, 127) on xpath=//button[@onclick='addElement()']
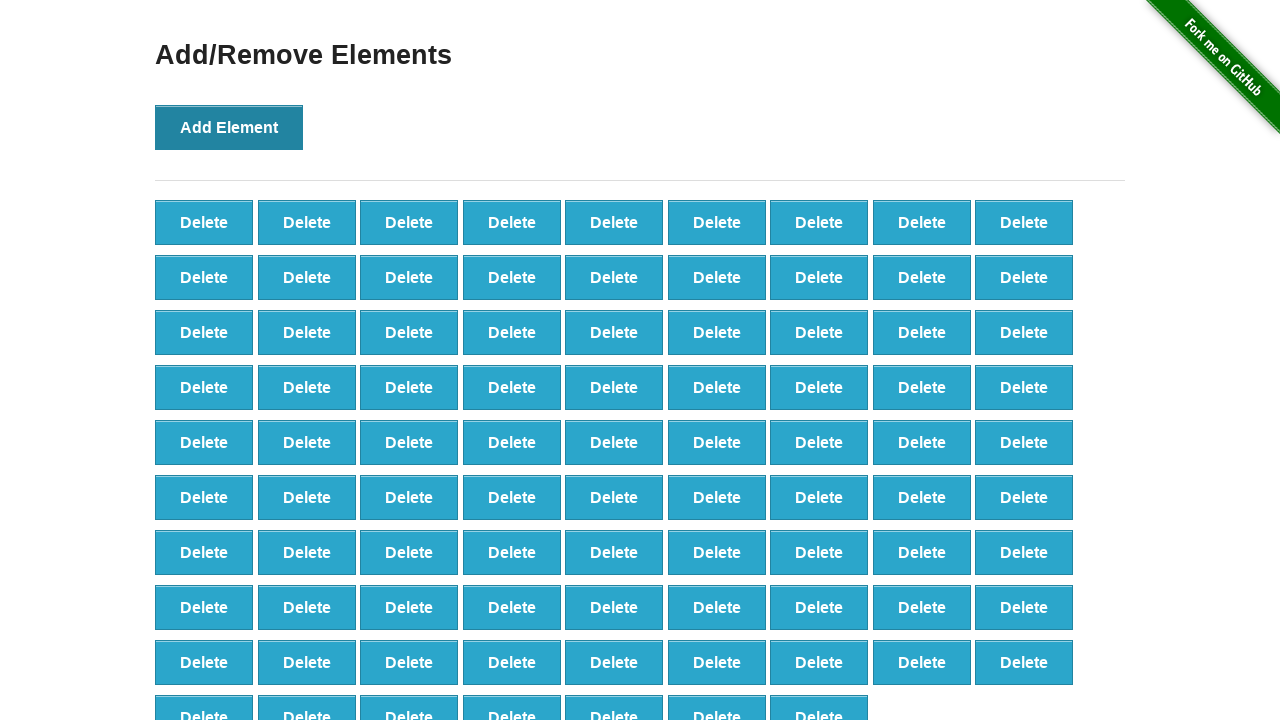

Clicked Add Element button (iteration 89/100) at (229, 127) on xpath=//button[@onclick='addElement()']
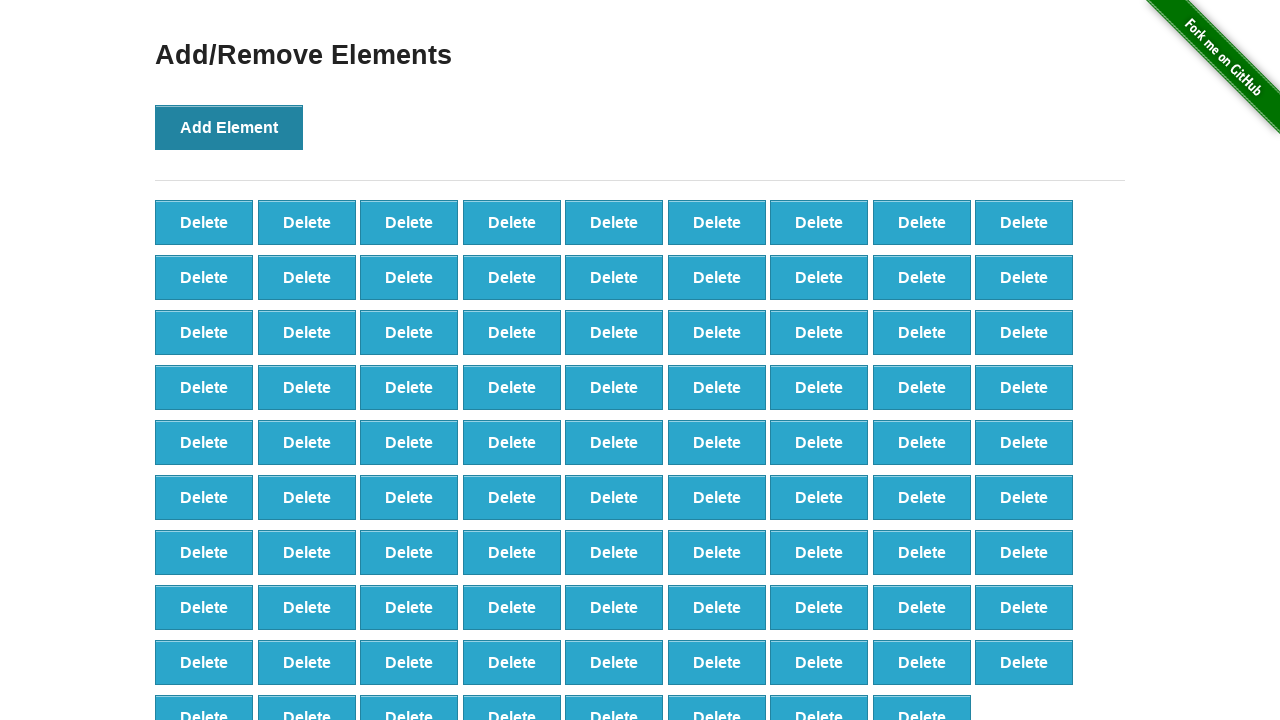

Clicked Add Element button (iteration 90/100) at (229, 127) on xpath=//button[@onclick='addElement()']
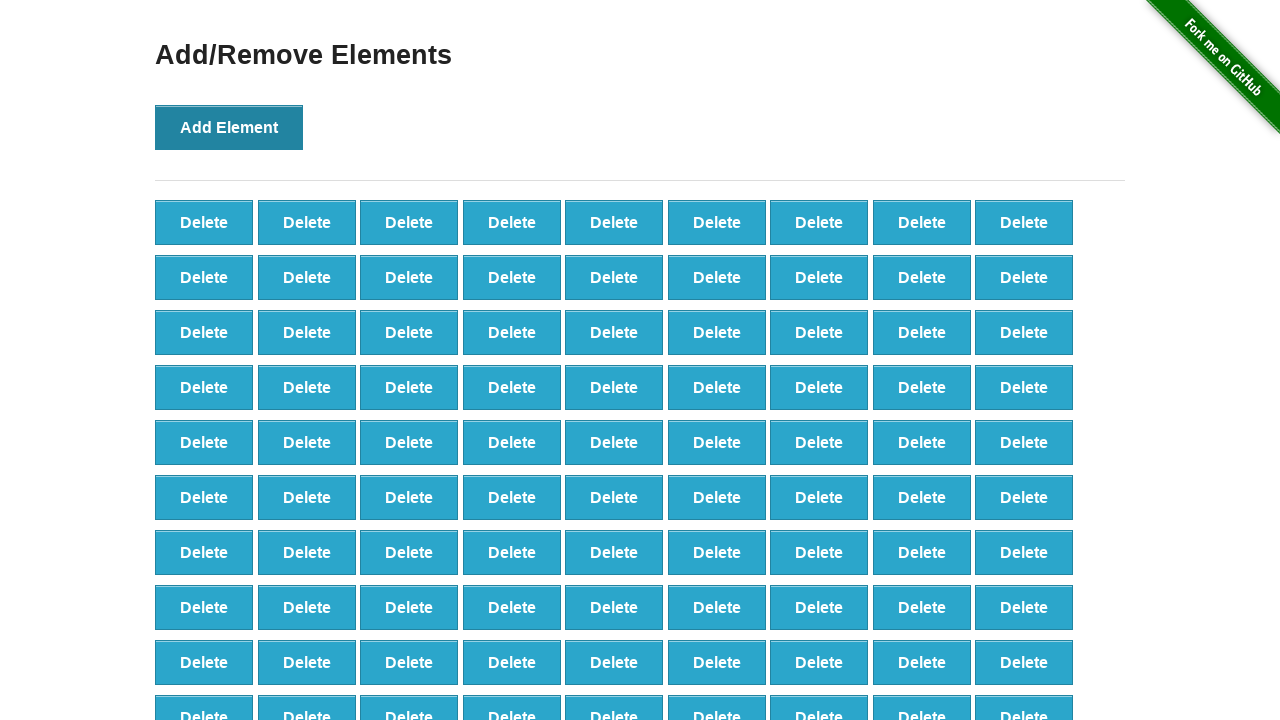

Clicked Add Element button (iteration 91/100) at (229, 127) on xpath=//button[@onclick='addElement()']
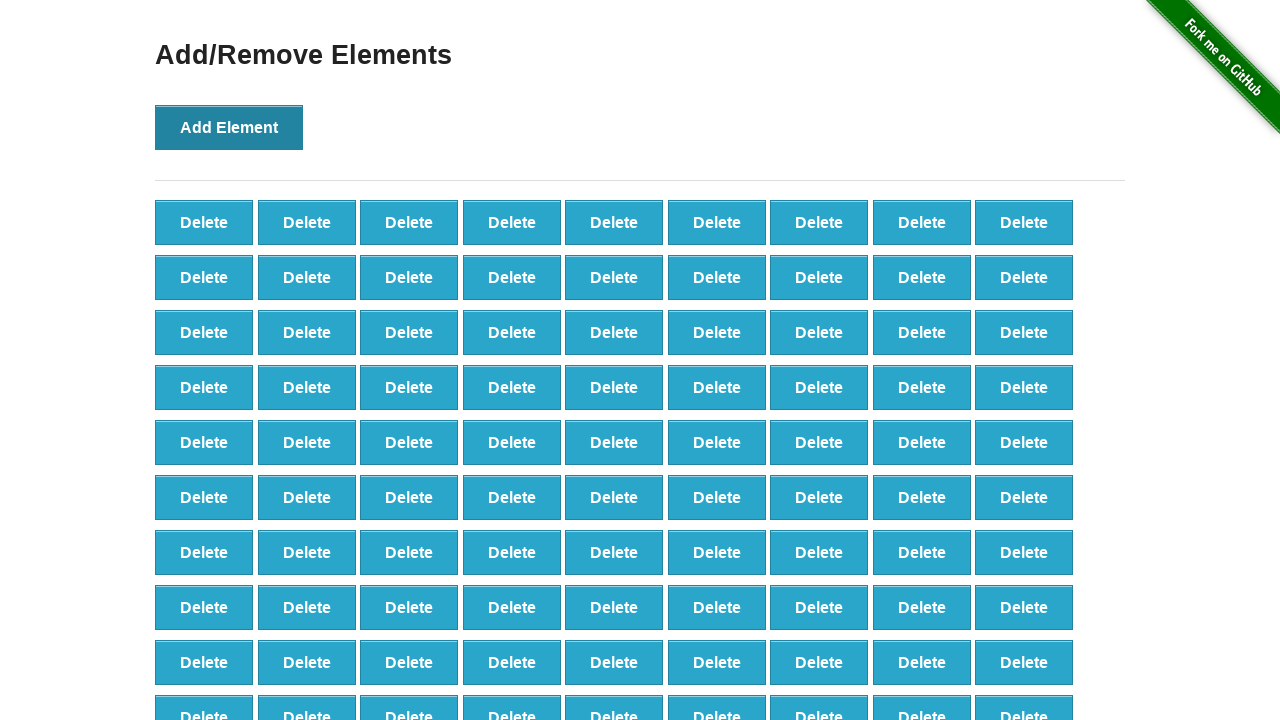

Clicked Add Element button (iteration 92/100) at (229, 127) on xpath=//button[@onclick='addElement()']
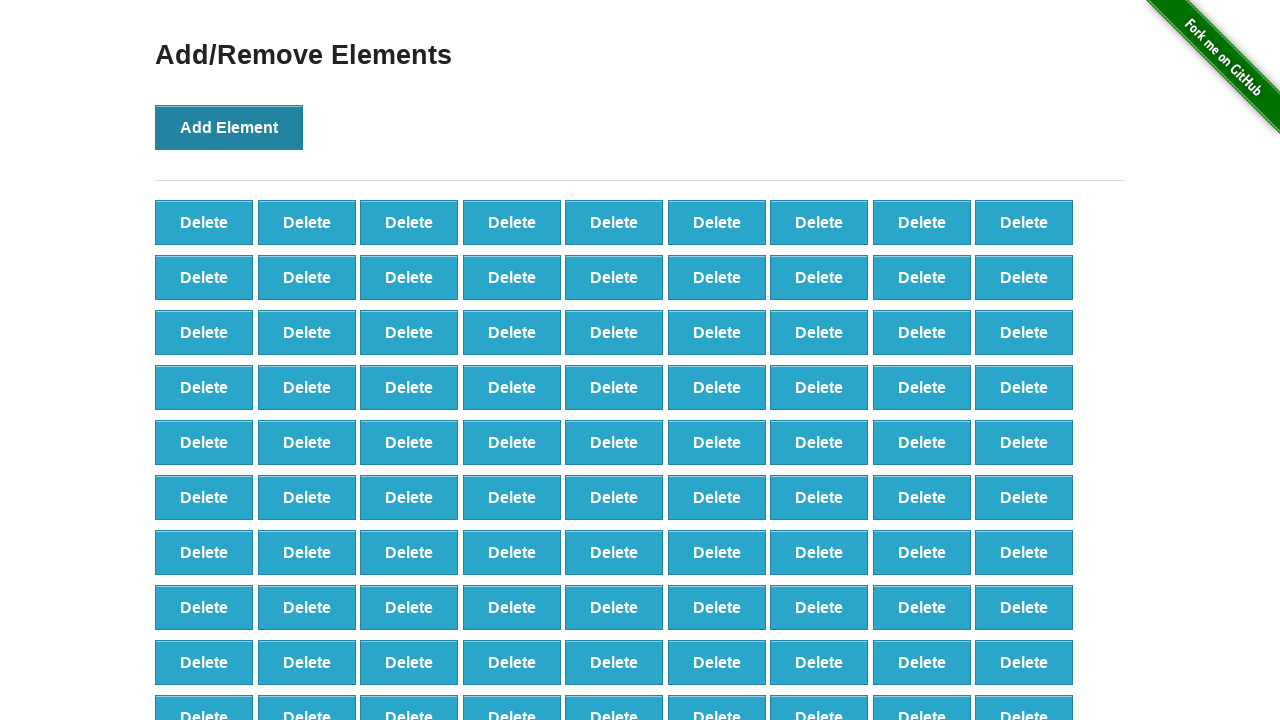

Clicked Add Element button (iteration 93/100) at (229, 127) on xpath=//button[@onclick='addElement()']
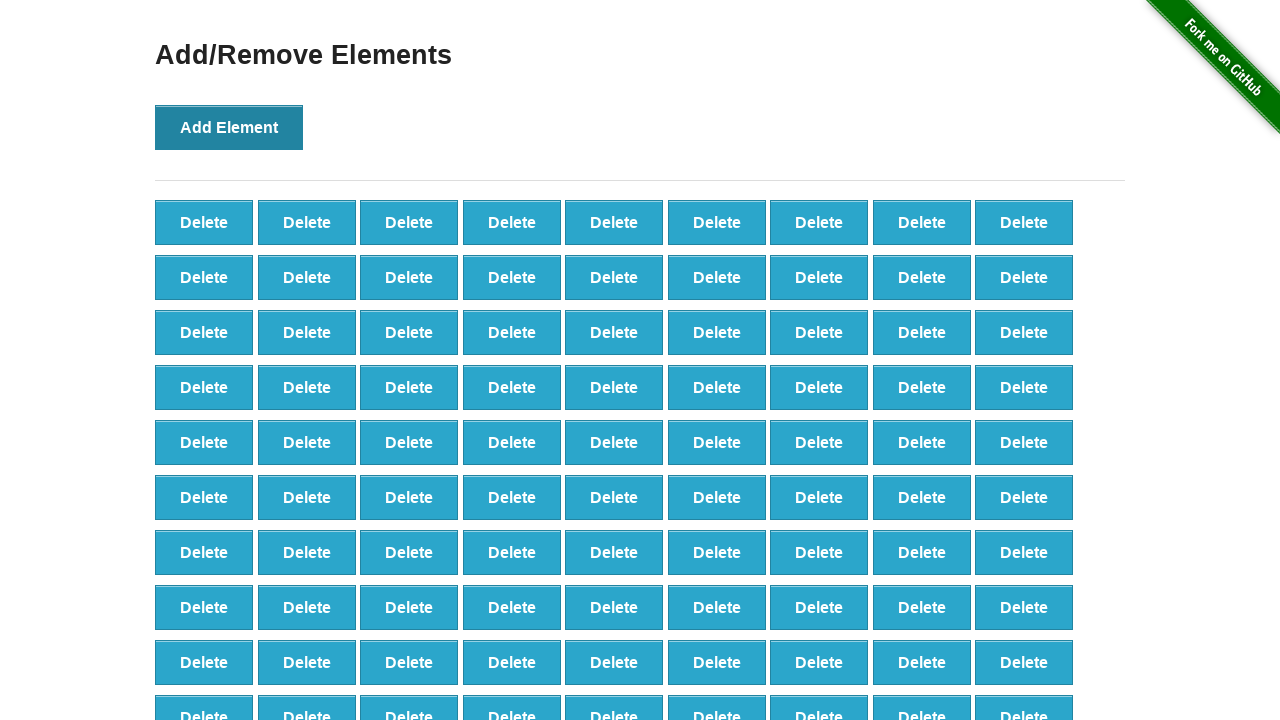

Clicked Add Element button (iteration 94/100) at (229, 127) on xpath=//button[@onclick='addElement()']
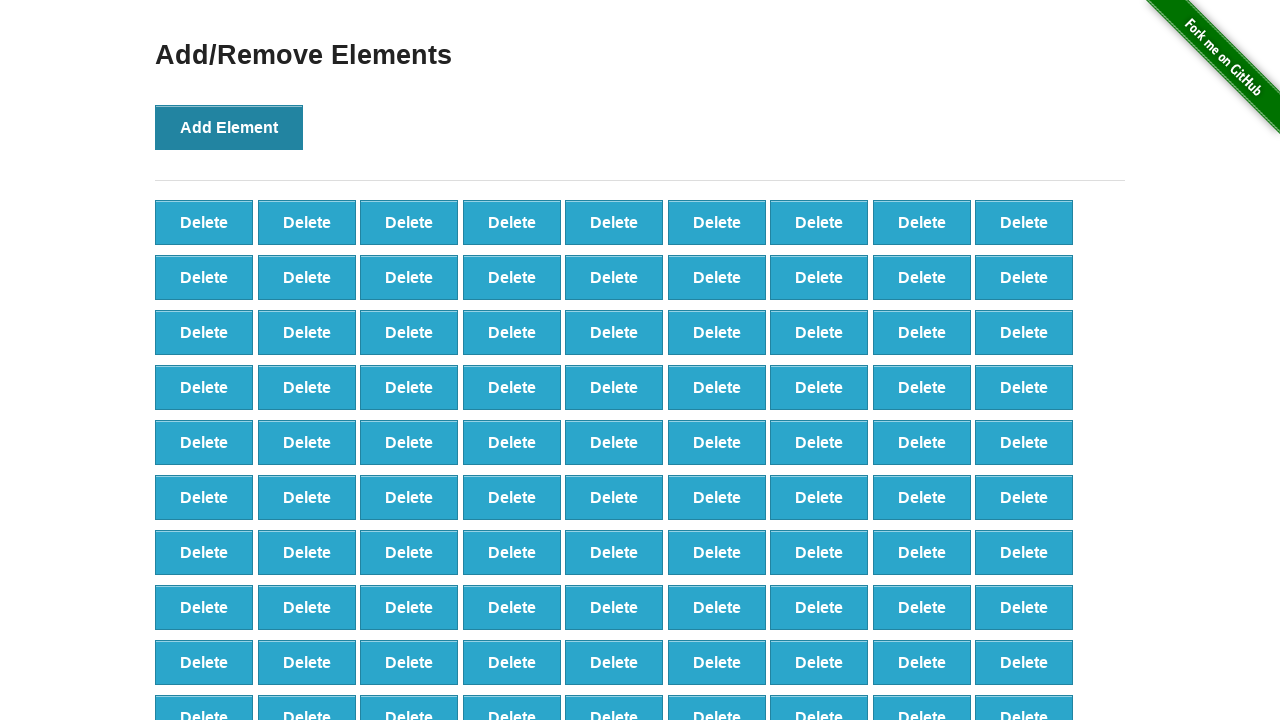

Clicked Add Element button (iteration 95/100) at (229, 127) on xpath=//button[@onclick='addElement()']
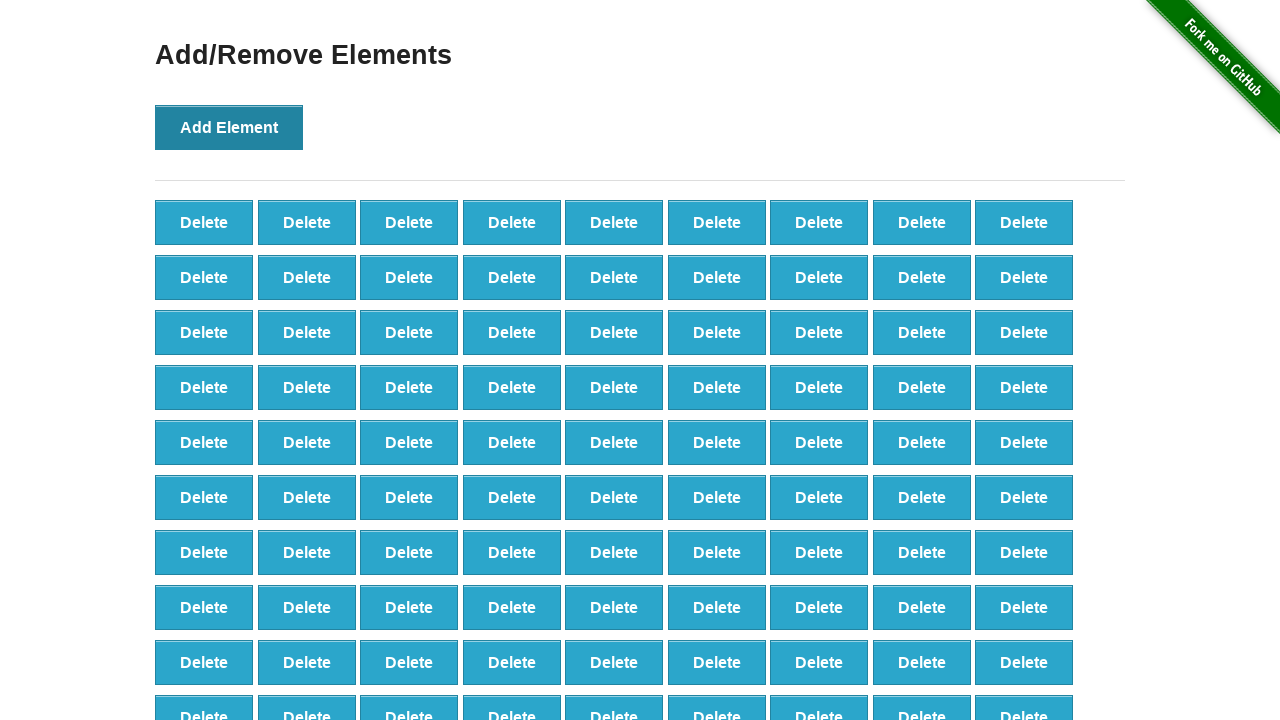

Clicked Add Element button (iteration 96/100) at (229, 127) on xpath=//button[@onclick='addElement()']
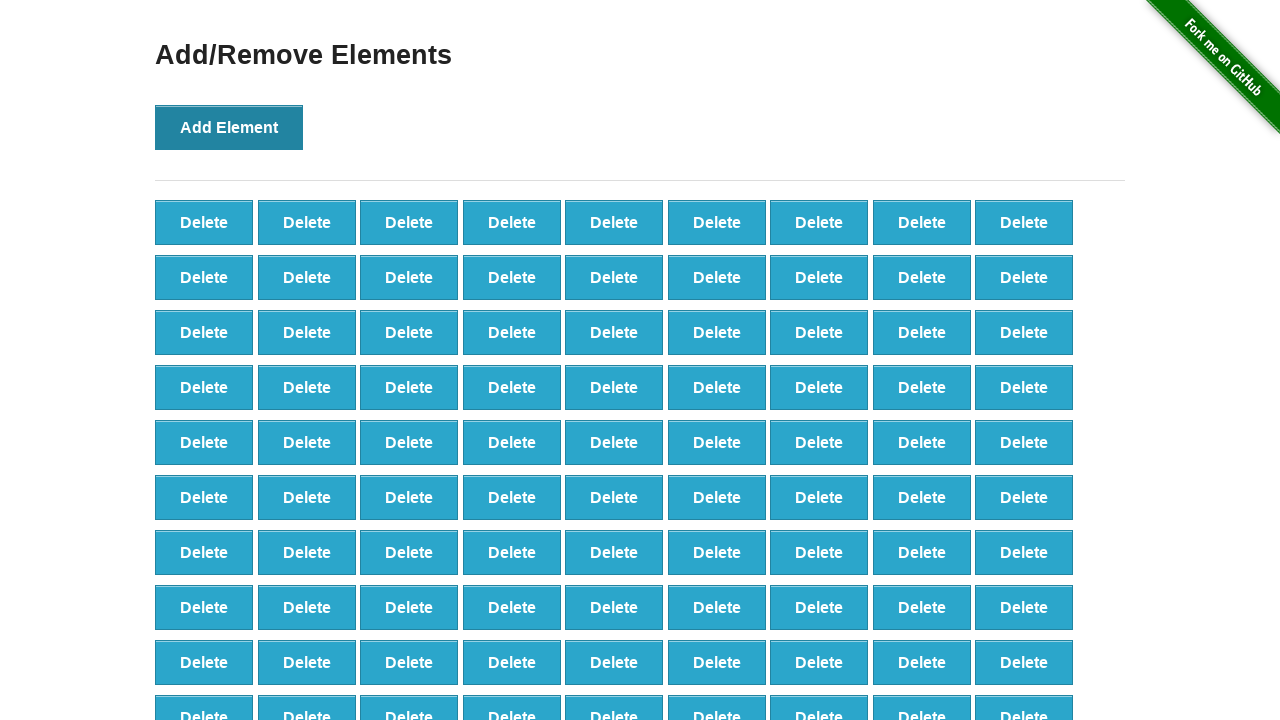

Clicked Add Element button (iteration 97/100) at (229, 127) on xpath=//button[@onclick='addElement()']
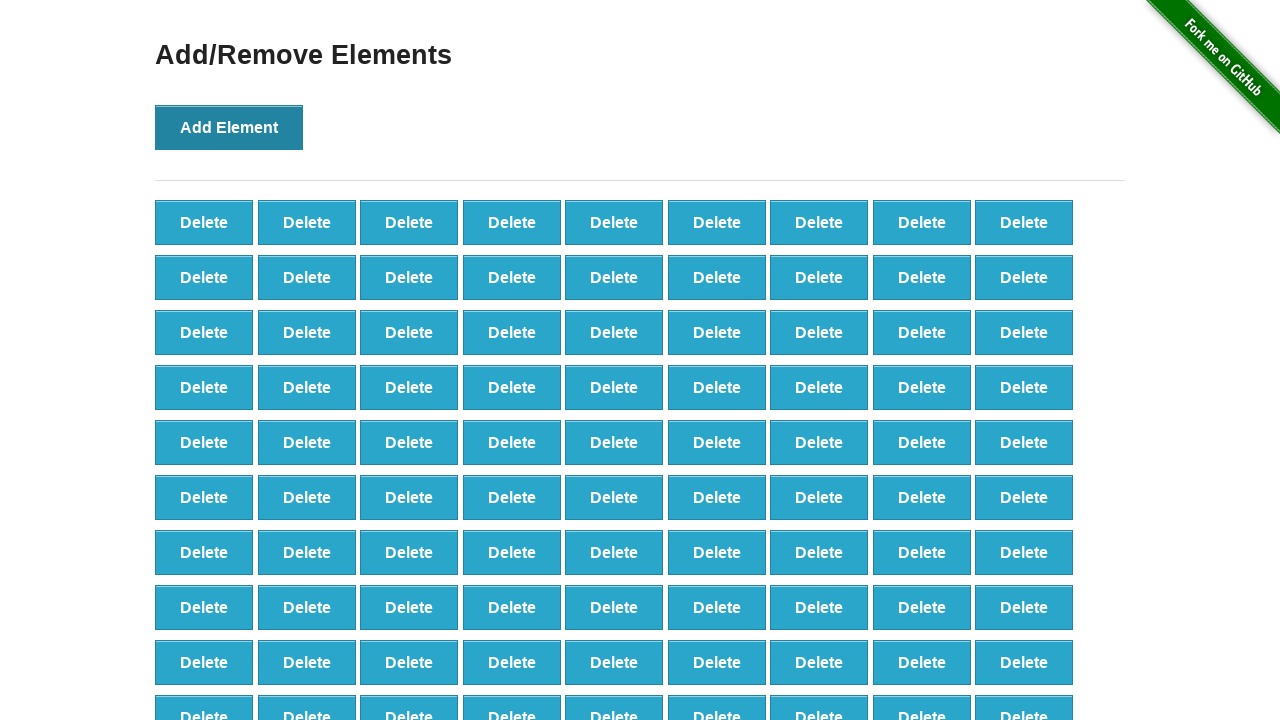

Clicked Add Element button (iteration 98/100) at (229, 127) on xpath=//button[@onclick='addElement()']
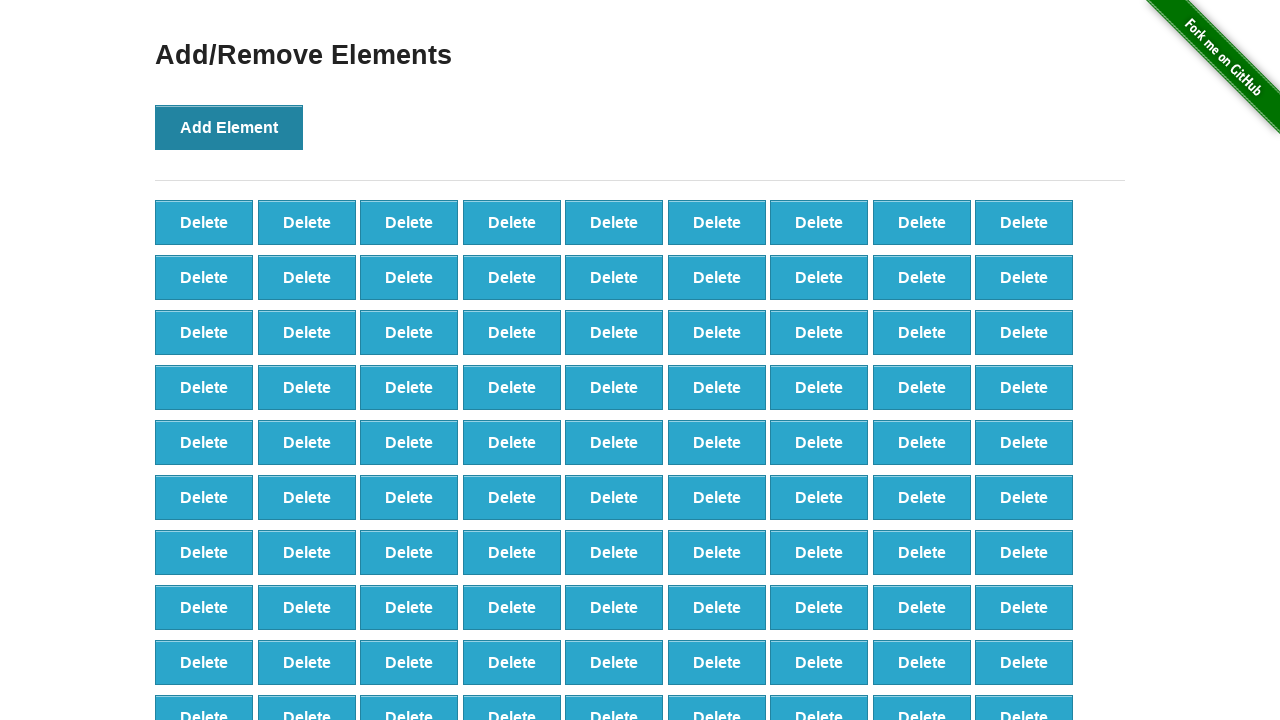

Clicked Add Element button (iteration 99/100) at (229, 127) on xpath=//button[@onclick='addElement()']
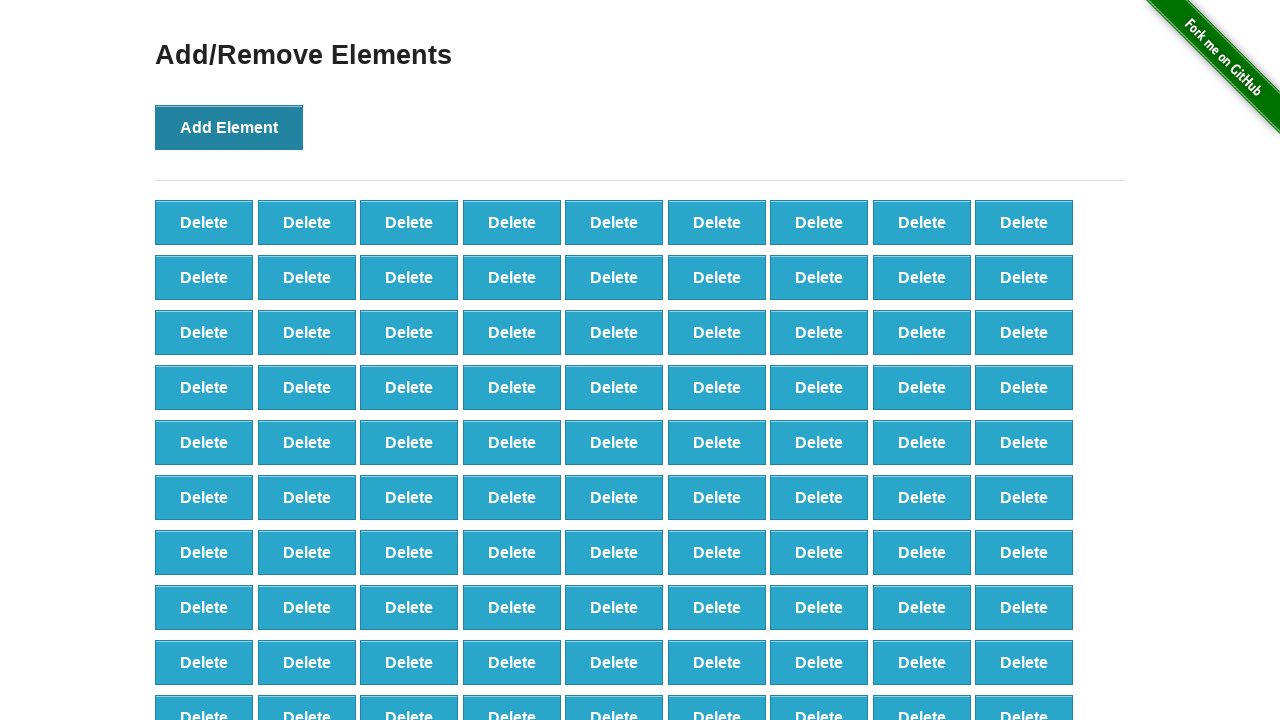

Clicked Add Element button (iteration 100/100) at (229, 127) on xpath=//button[@onclick='addElement()']
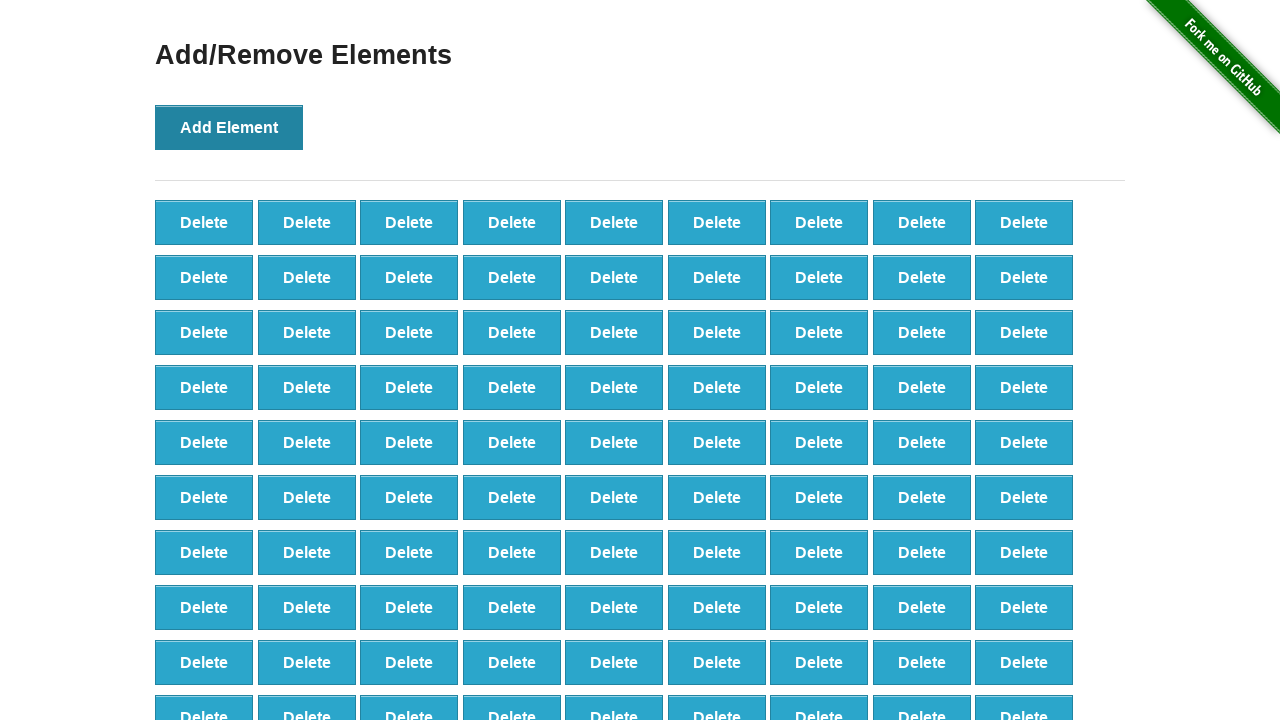

Clicked Delete button (iteration 1/20) at (204, 222) on xpath=//button[@onclick='deleteElement()'] >> nth=0
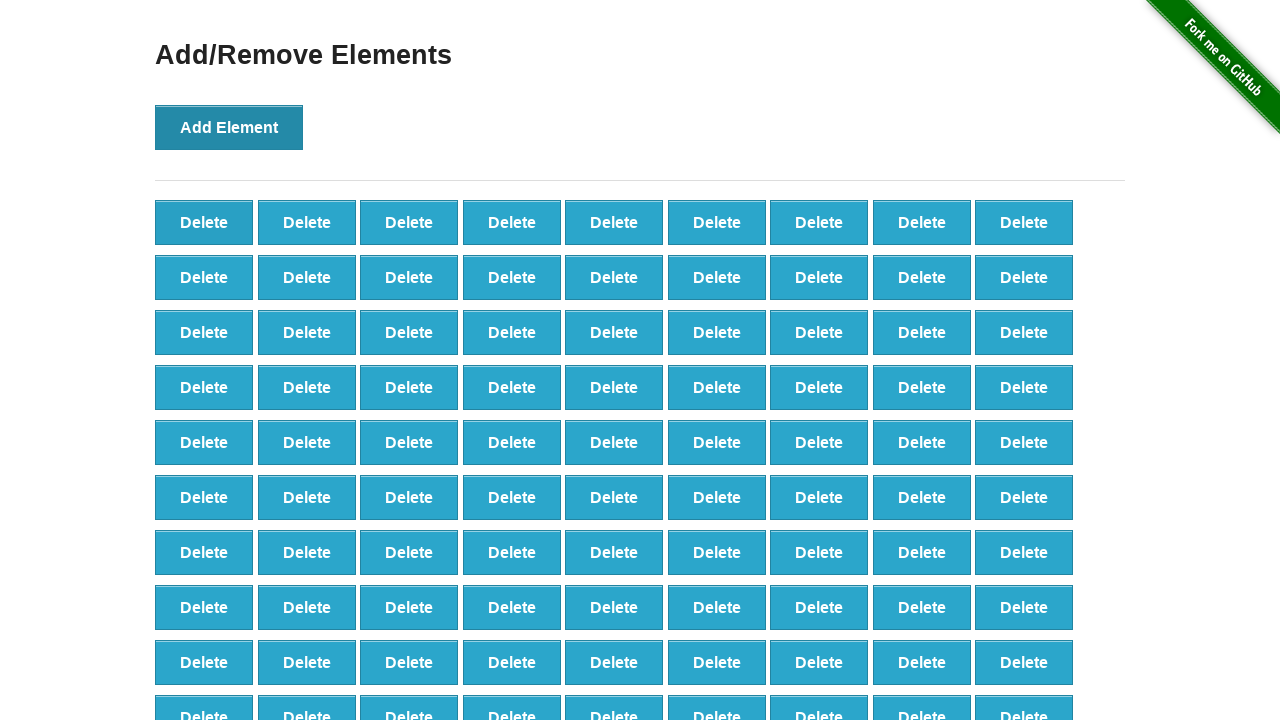

Clicked Delete button (iteration 2/20) at (307, 222) on xpath=//button[@onclick='deleteElement()'] >> nth=1
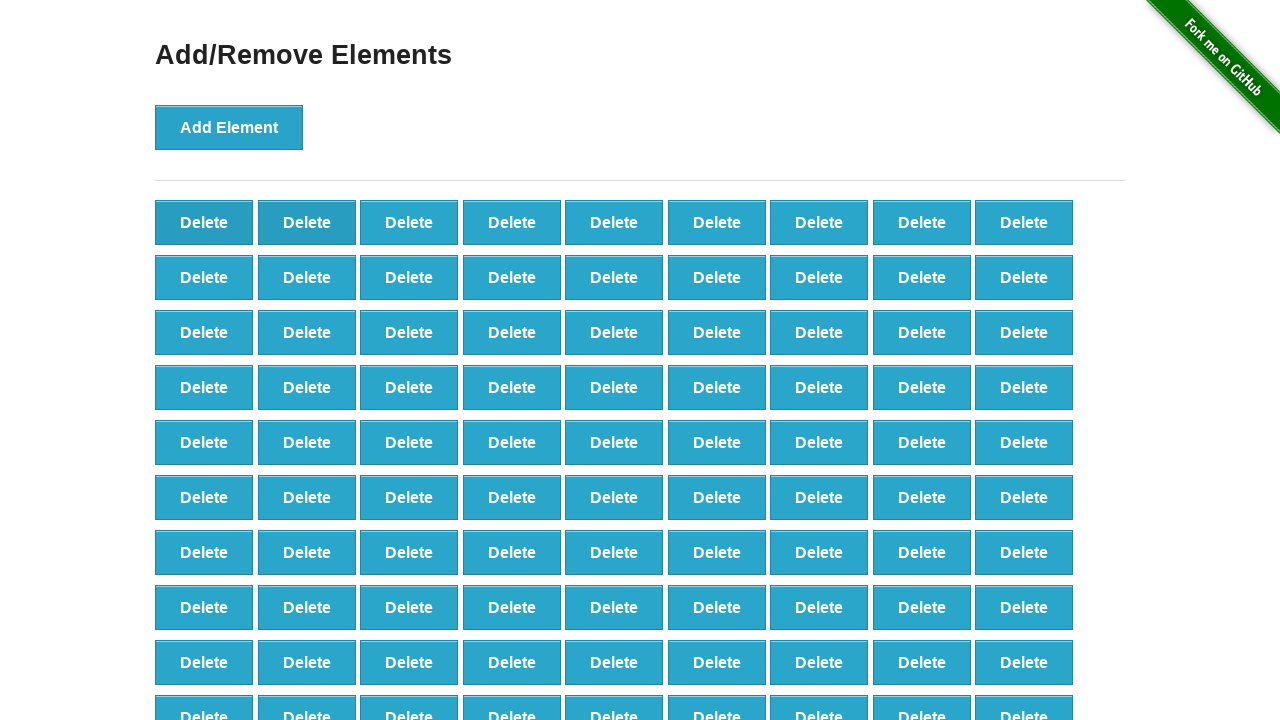

Clicked Delete button (iteration 3/20) at (409, 222) on xpath=//button[@onclick='deleteElement()'] >> nth=2
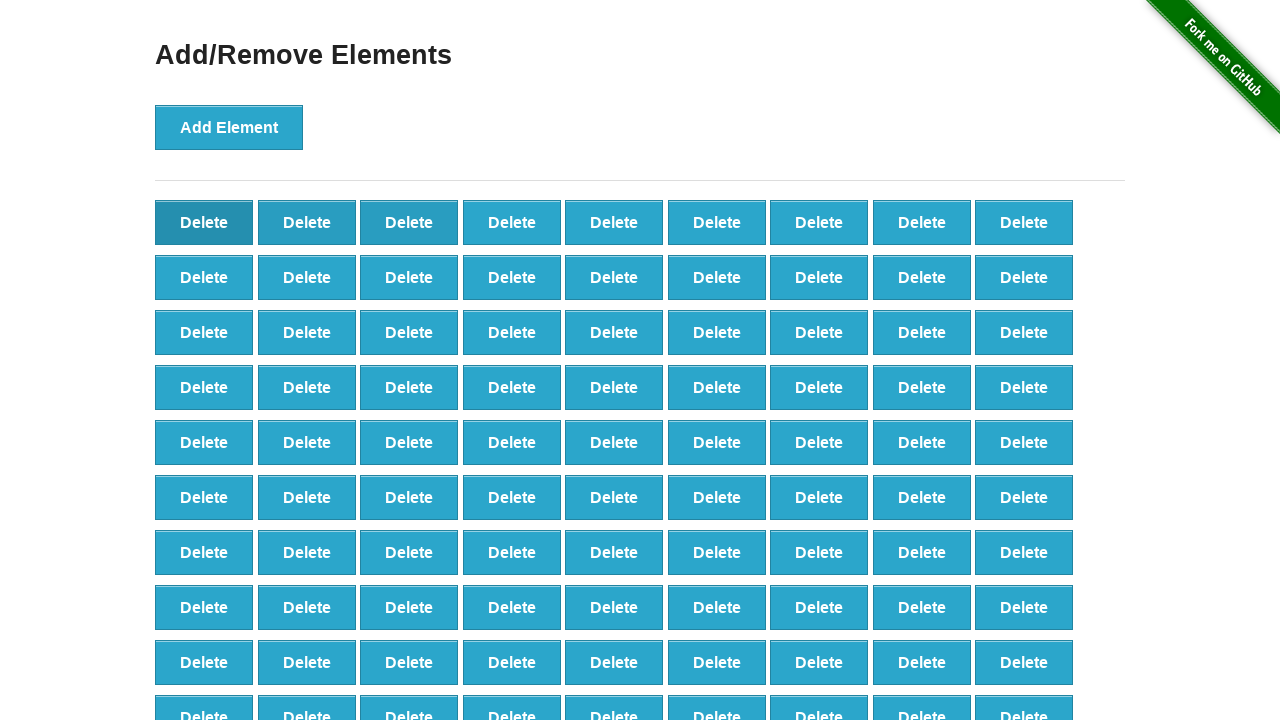

Clicked Delete button (iteration 4/20) at (512, 222) on xpath=//button[@onclick='deleteElement()'] >> nth=3
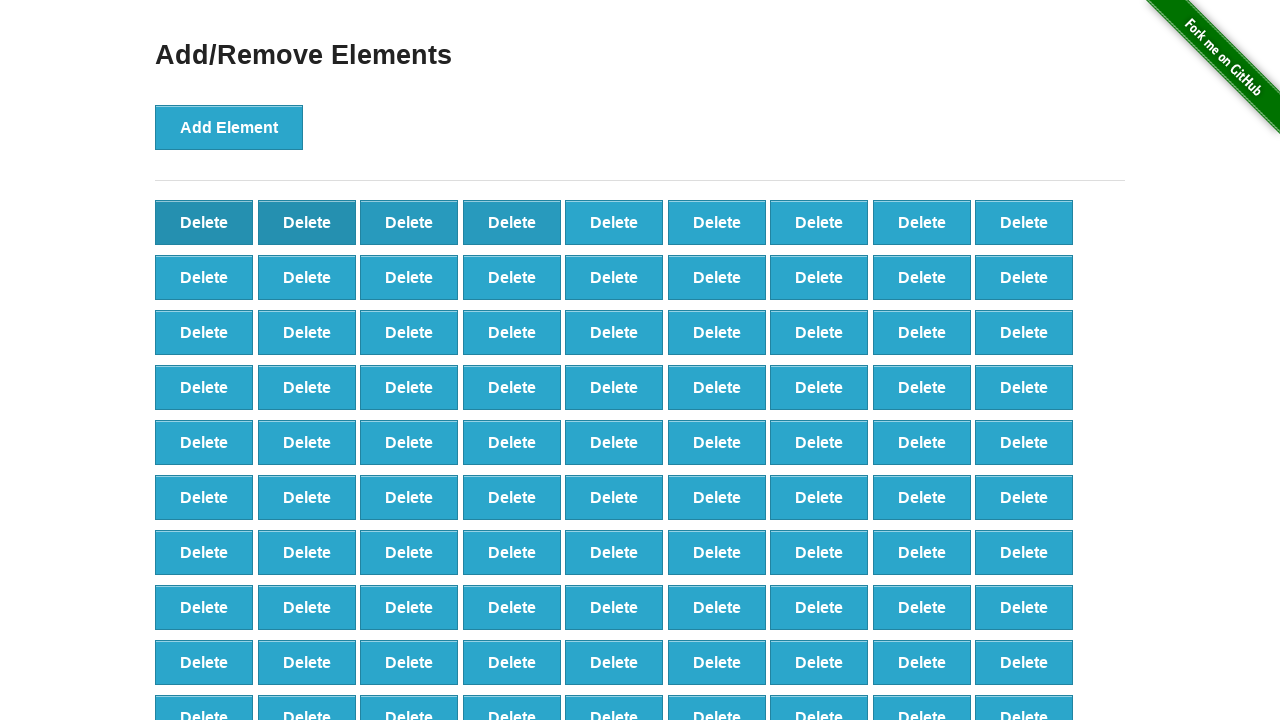

Clicked Delete button (iteration 5/20) at (614, 222) on xpath=//button[@onclick='deleteElement()'] >> nth=4
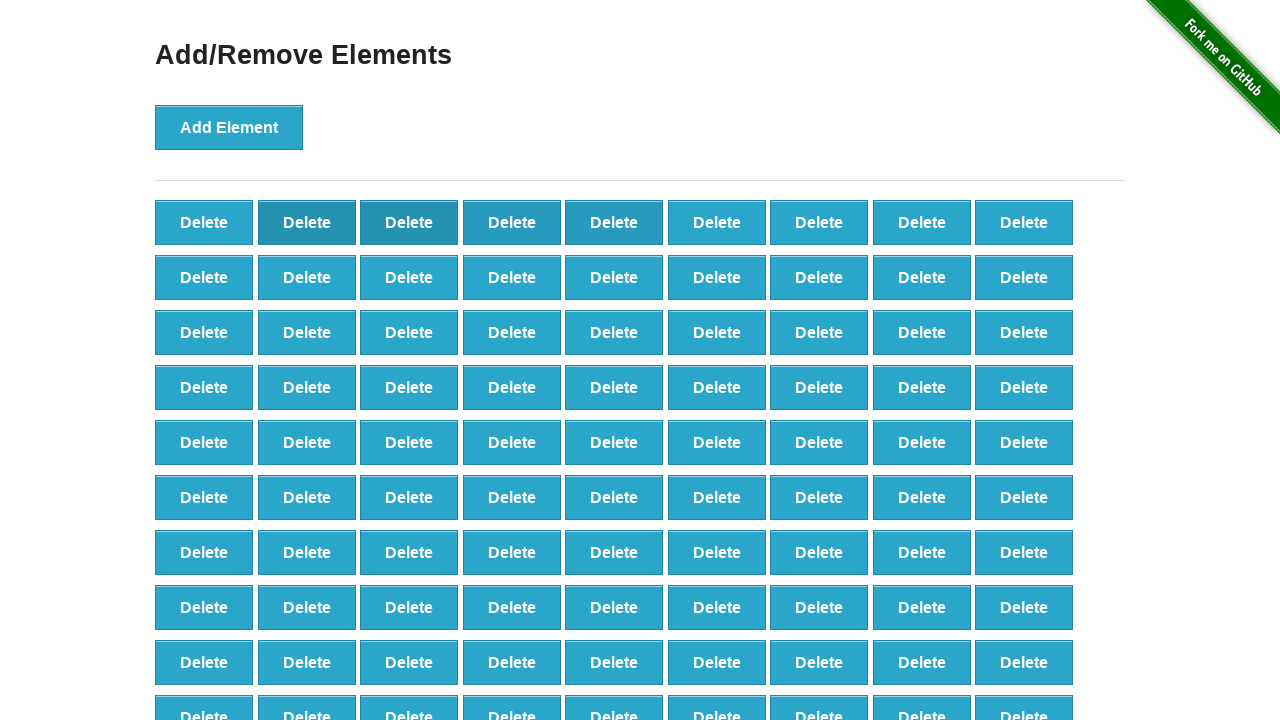

Clicked Delete button (iteration 6/20) at (717, 222) on xpath=//button[@onclick='deleteElement()'] >> nth=5
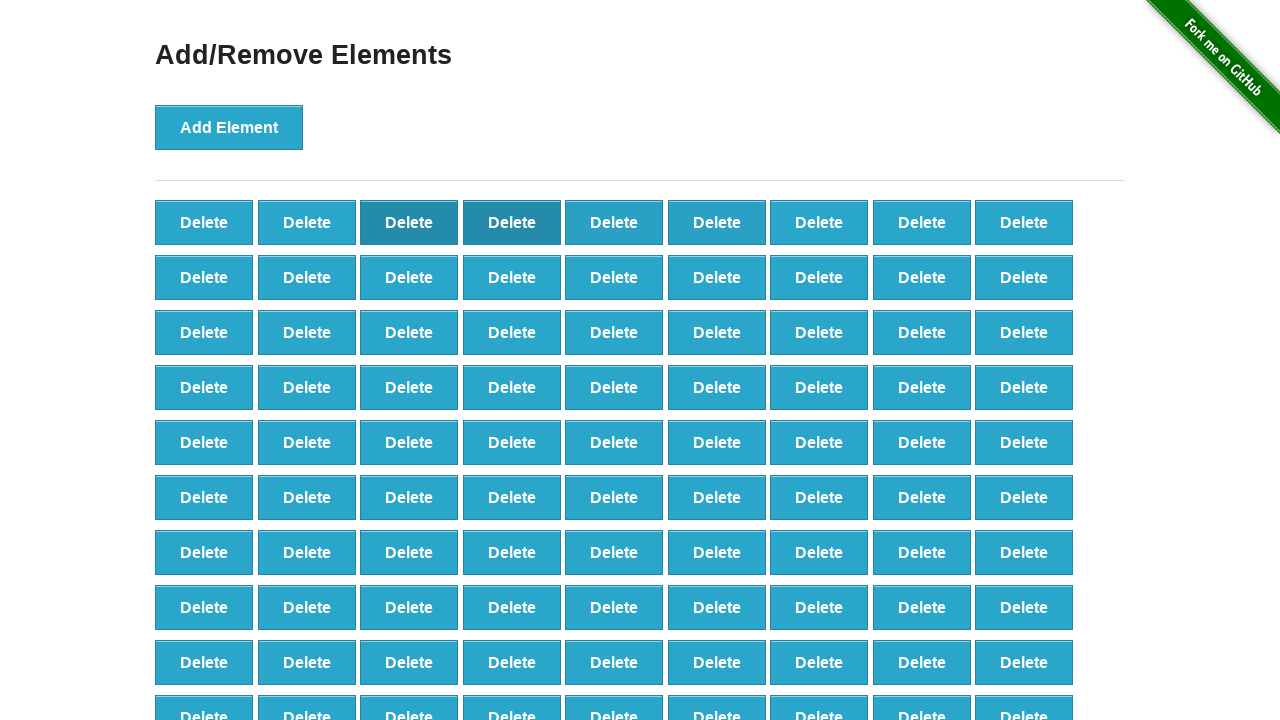

Clicked Delete button (iteration 7/20) at (819, 222) on xpath=//button[@onclick='deleteElement()'] >> nth=6
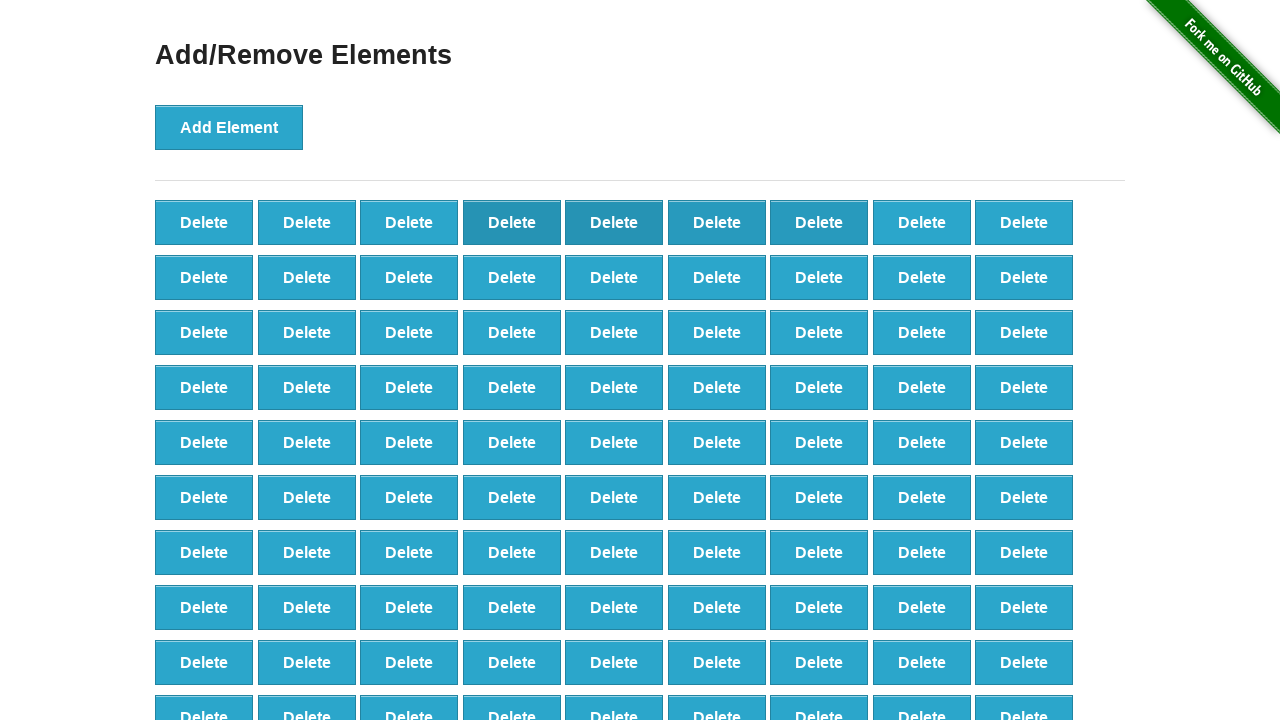

Clicked Delete button (iteration 8/20) at (922, 222) on xpath=//button[@onclick='deleteElement()'] >> nth=7
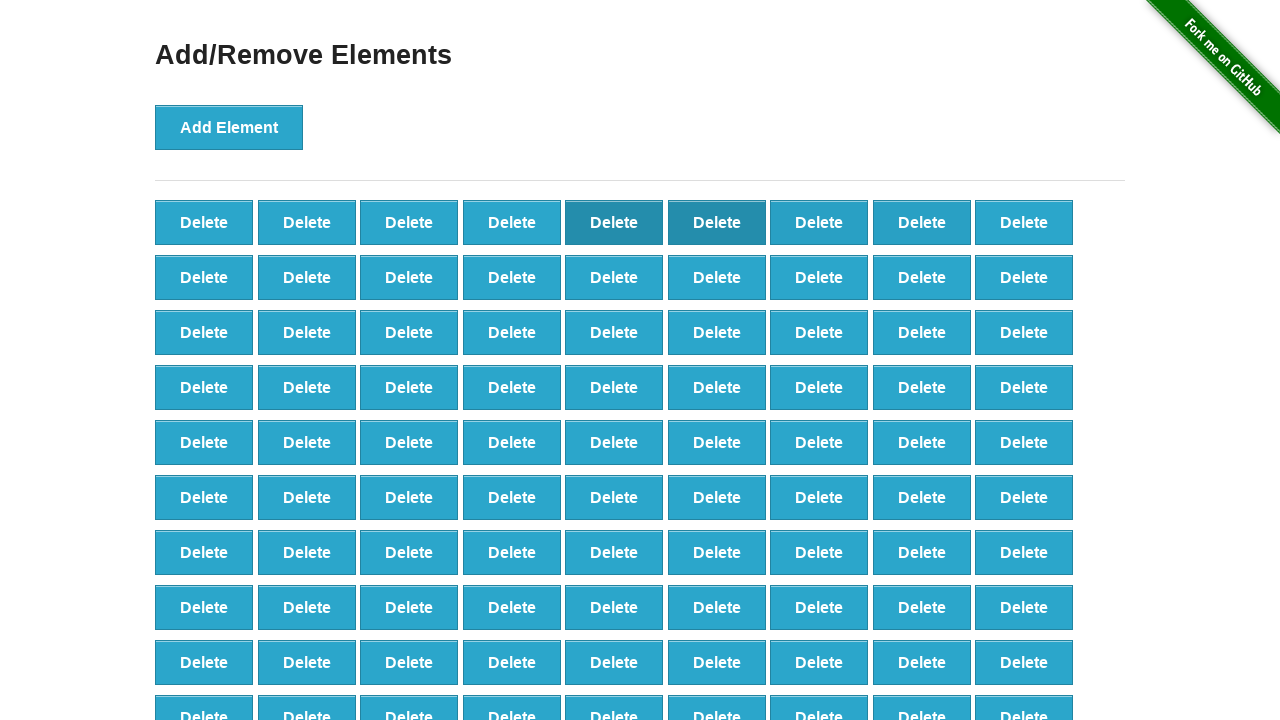

Clicked Delete button (iteration 9/20) at (1024, 222) on xpath=//button[@onclick='deleteElement()'] >> nth=8
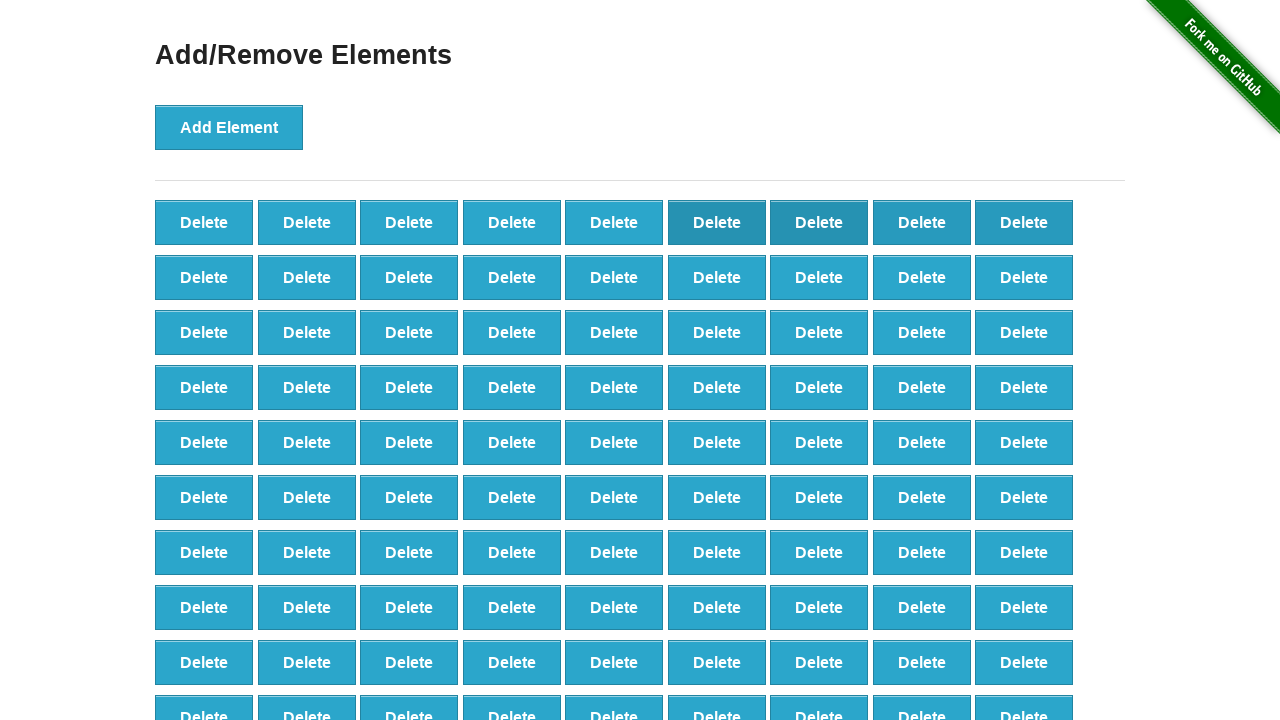

Clicked Delete button (iteration 10/20) at (204, 277) on xpath=//button[@onclick='deleteElement()'] >> nth=9
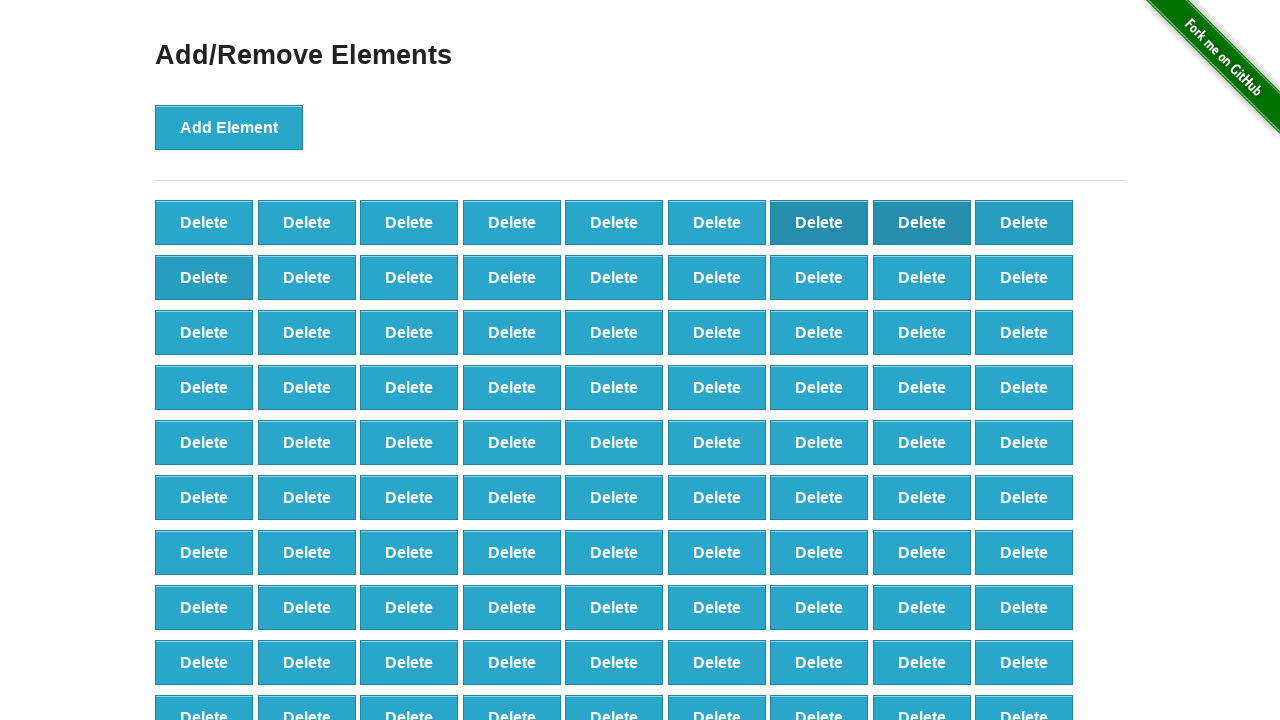

Clicked Delete button (iteration 11/20) at (307, 277) on xpath=//button[@onclick='deleteElement()'] >> nth=10
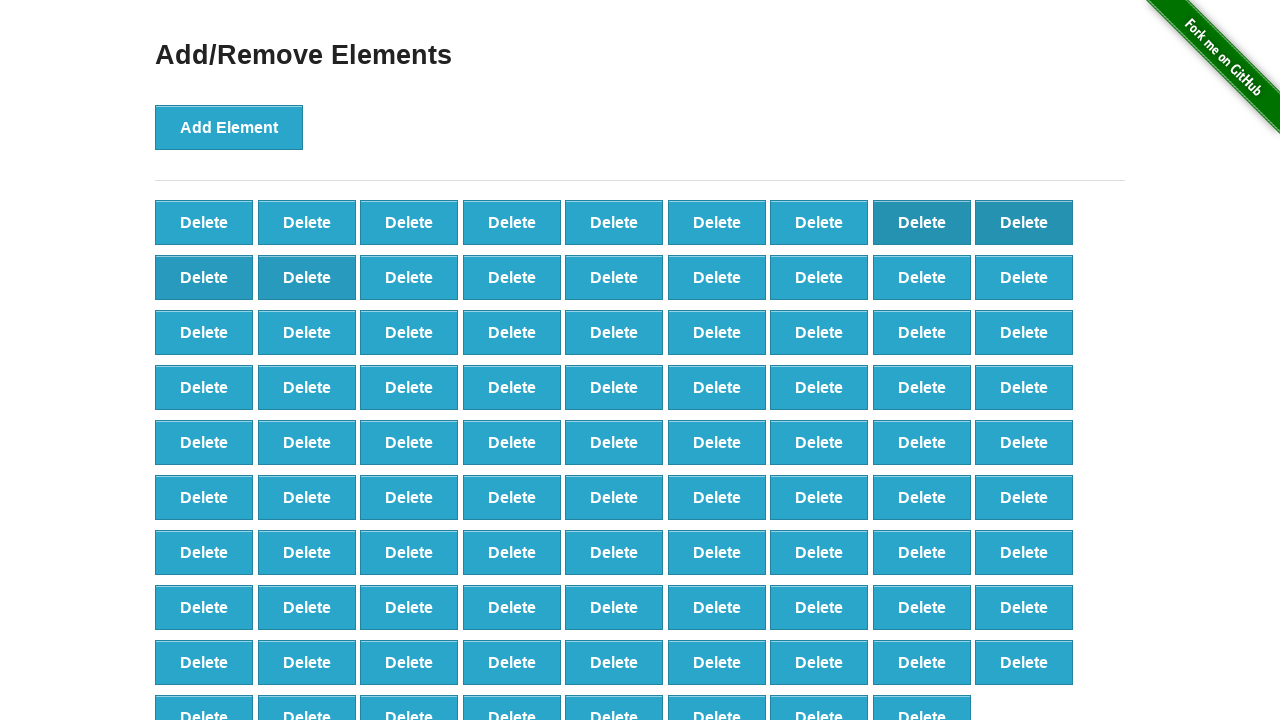

Clicked Delete button (iteration 12/20) at (409, 277) on xpath=//button[@onclick='deleteElement()'] >> nth=11
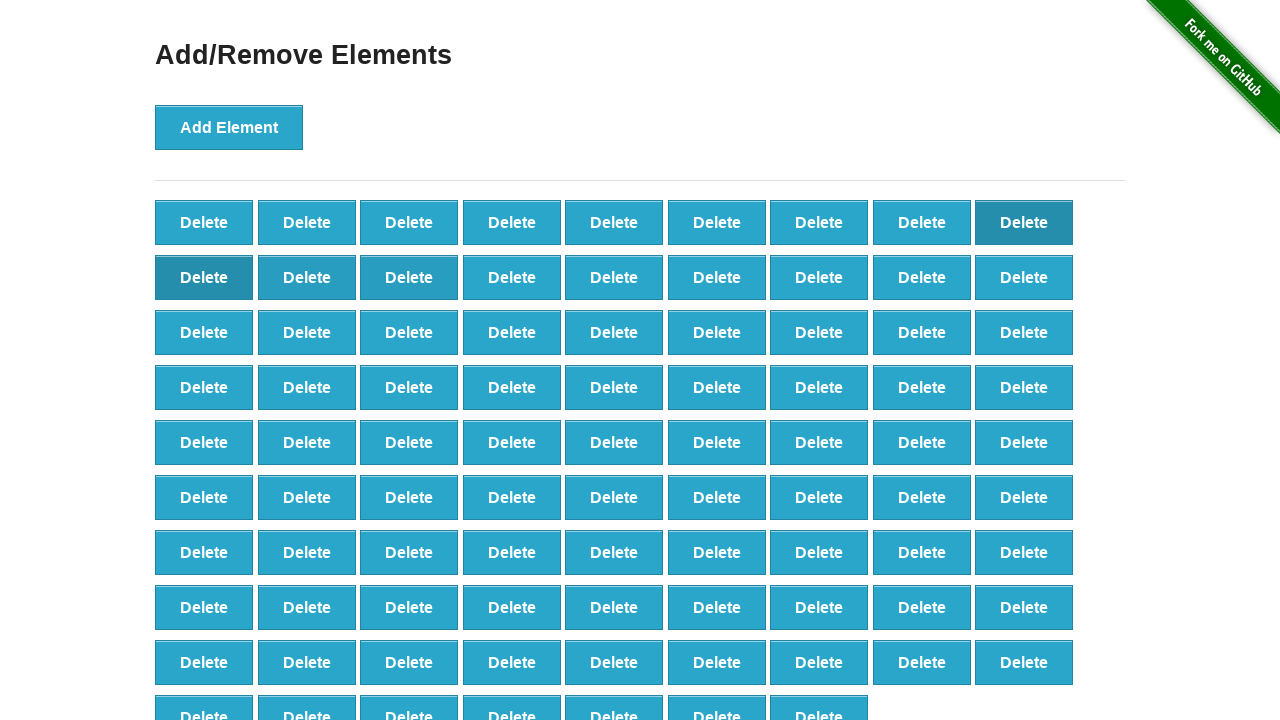

Clicked Delete button (iteration 13/20) at (512, 277) on xpath=//button[@onclick='deleteElement()'] >> nth=12
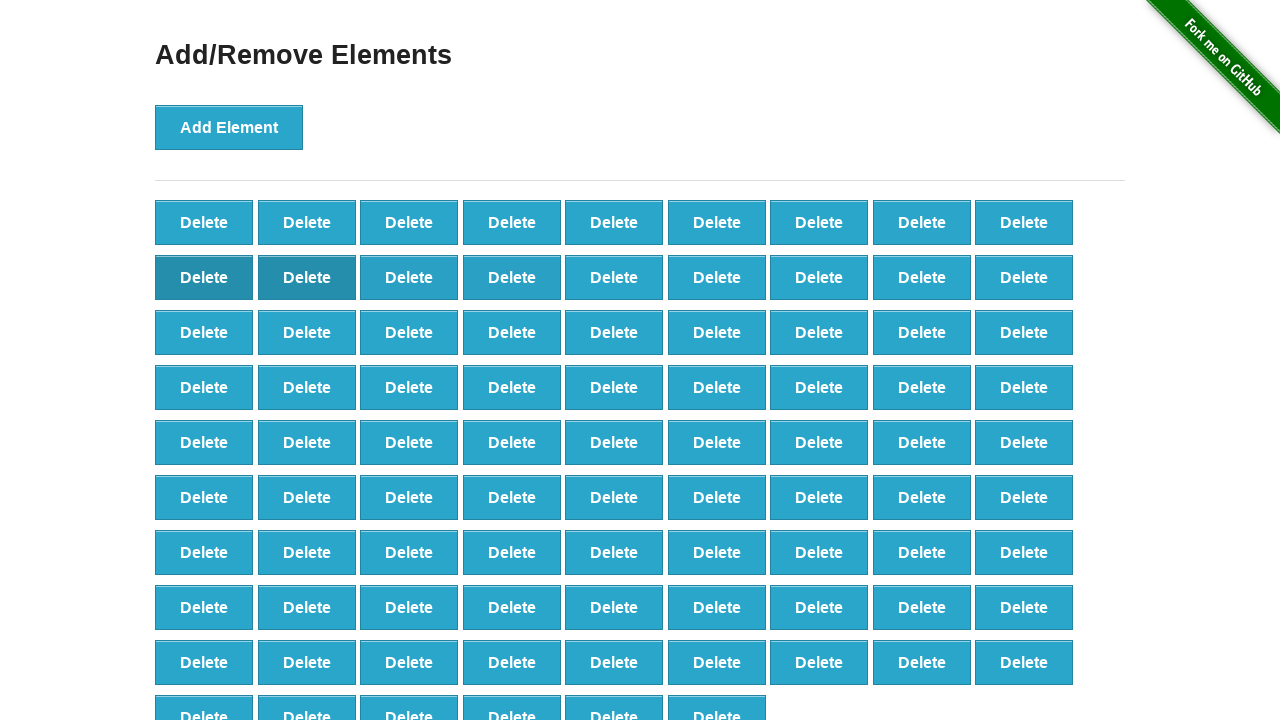

Clicked Delete button (iteration 14/20) at (614, 277) on xpath=//button[@onclick='deleteElement()'] >> nth=13
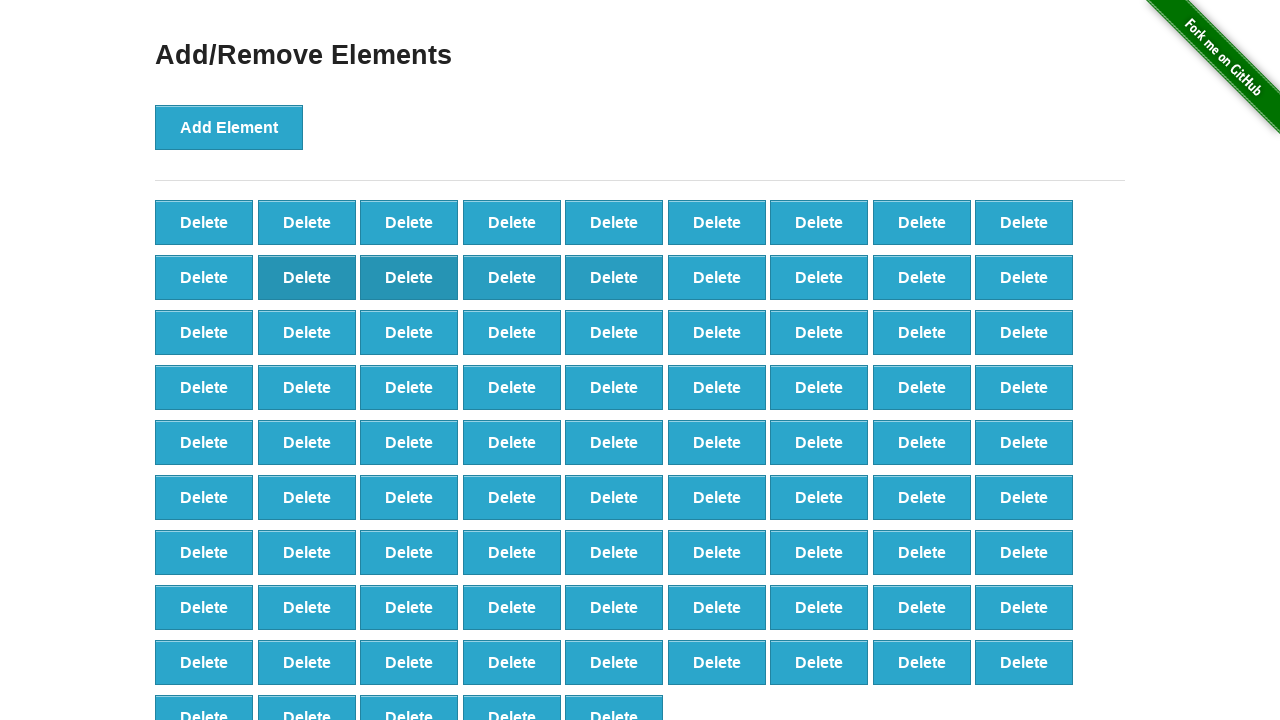

Clicked Delete button (iteration 15/20) at (717, 277) on xpath=//button[@onclick='deleteElement()'] >> nth=14
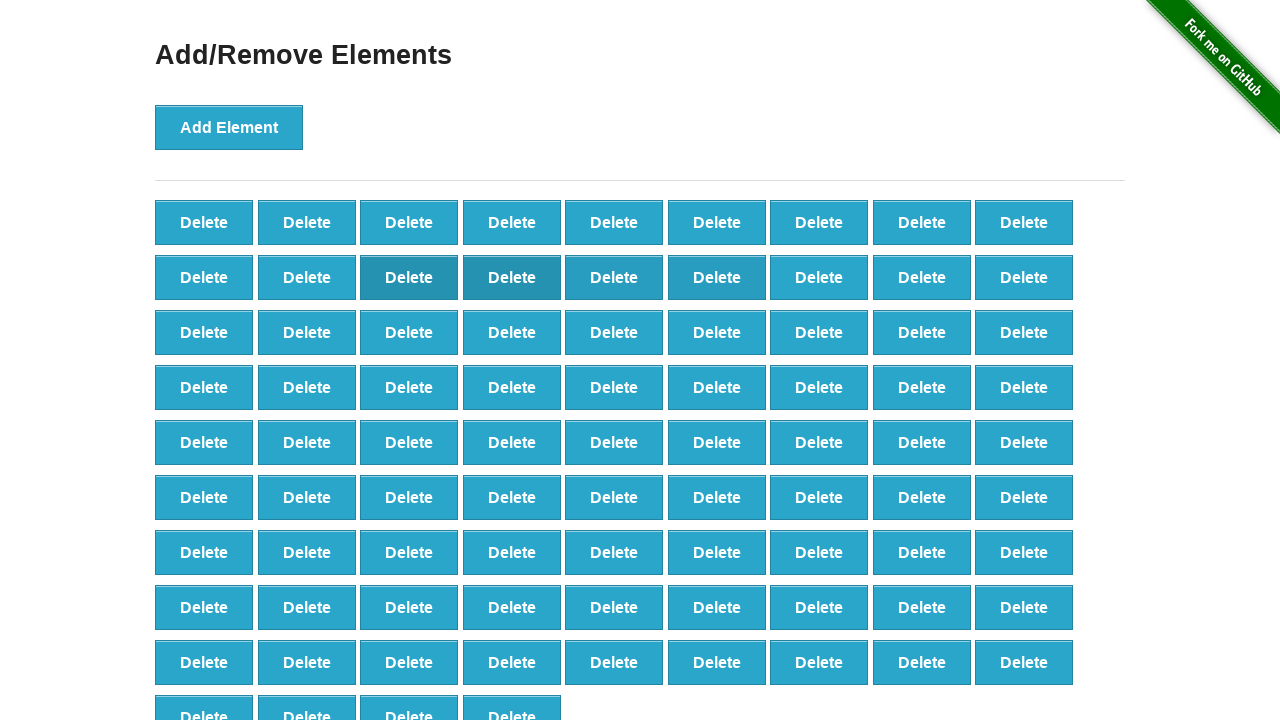

Clicked Delete button (iteration 16/20) at (819, 277) on xpath=//button[@onclick='deleteElement()'] >> nth=15
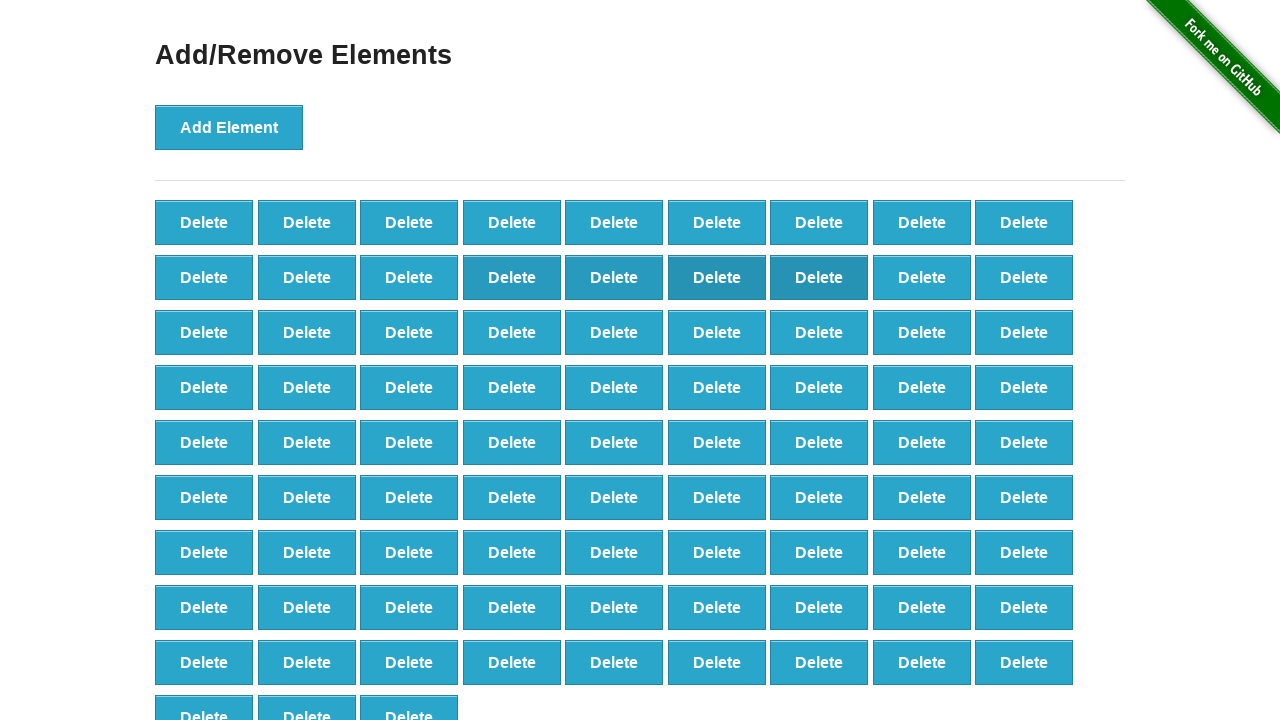

Clicked Delete button (iteration 17/20) at (922, 277) on xpath=//button[@onclick='deleteElement()'] >> nth=16
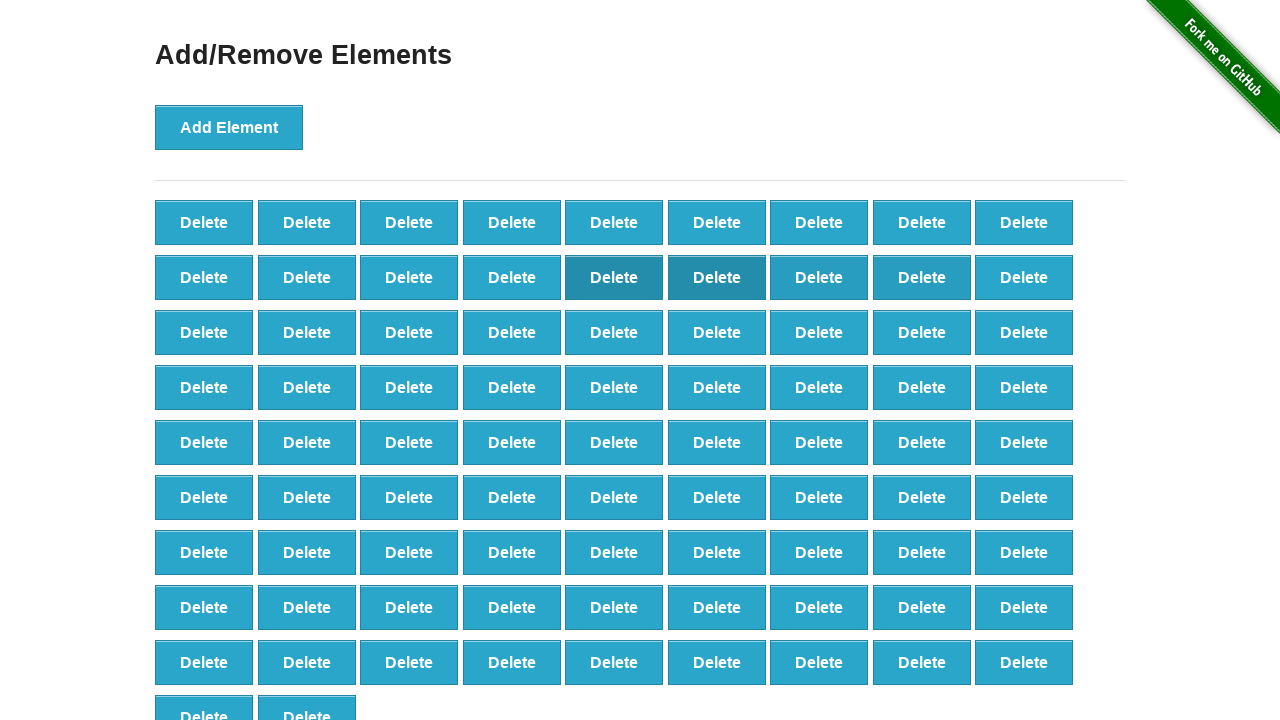

Clicked Delete button (iteration 18/20) at (1024, 277) on xpath=//button[@onclick='deleteElement()'] >> nth=17
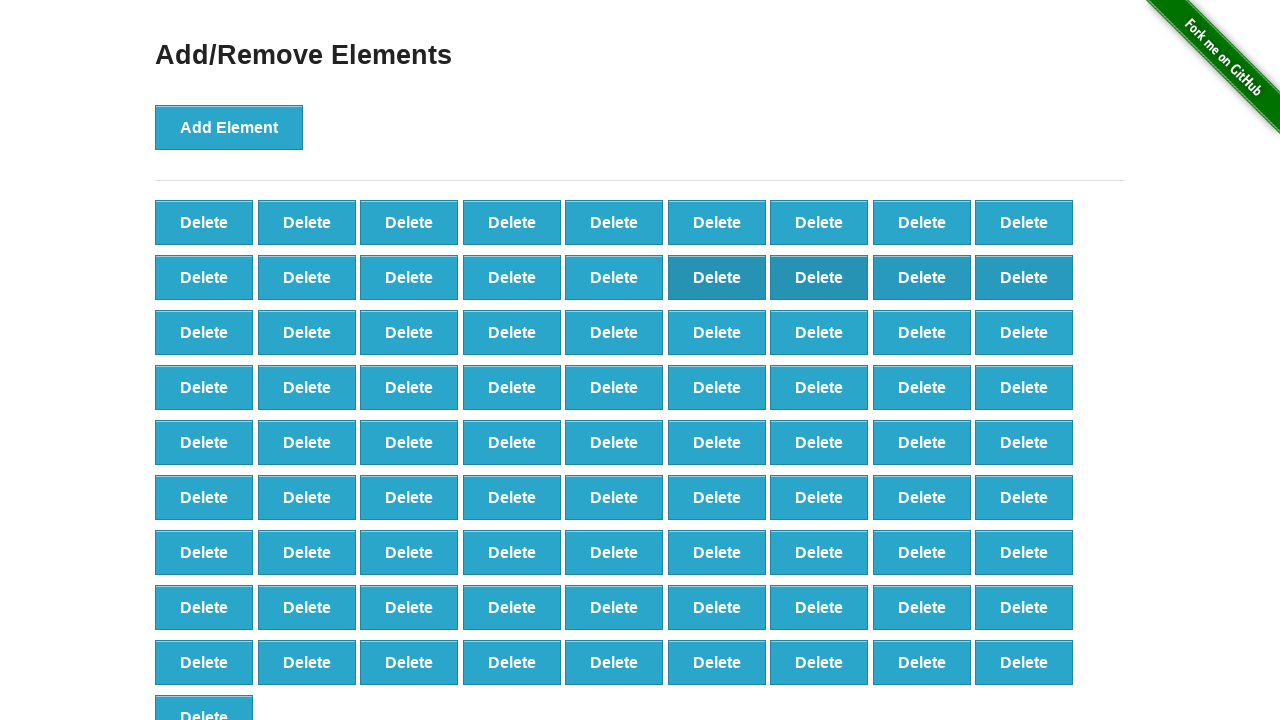

Clicked Delete button (iteration 19/20) at (204, 332) on xpath=//button[@onclick='deleteElement()'] >> nth=18
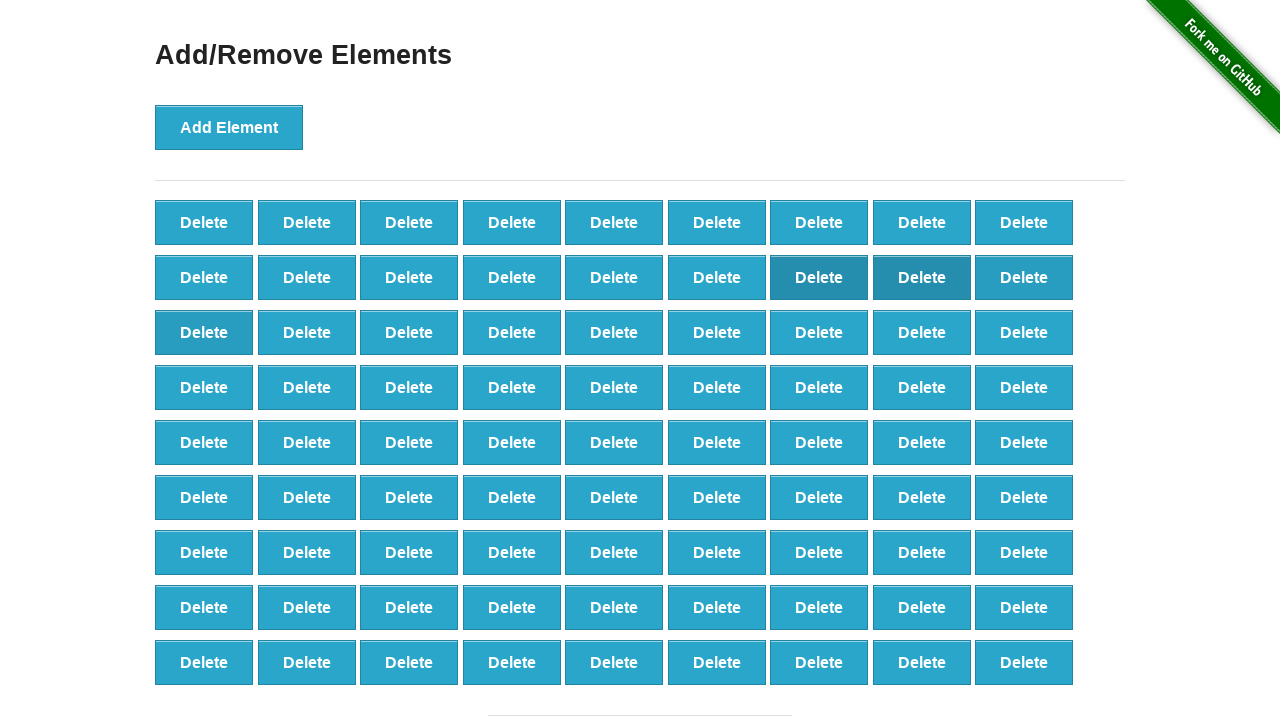

Clicked Delete button (iteration 20/20) at (307, 332) on xpath=//button[@onclick='deleteElement()'] >> nth=19
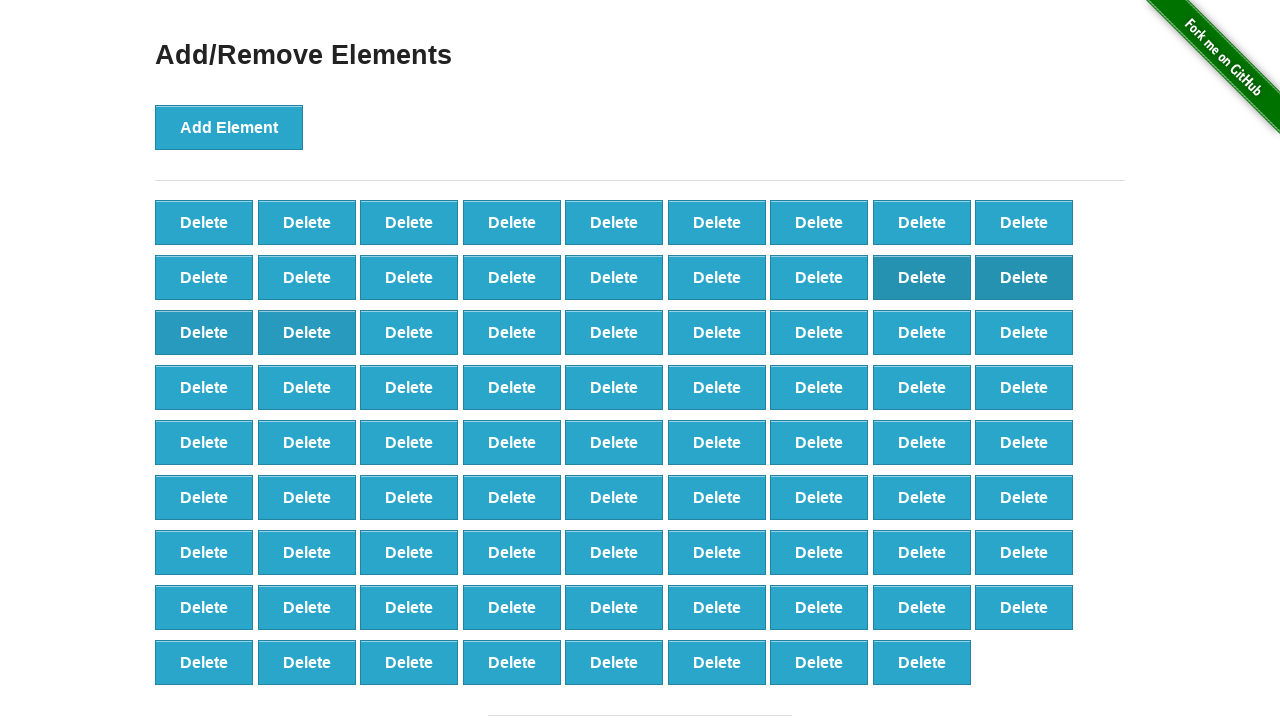

Verified remaining Delete buttons are present (80 elements remaining)
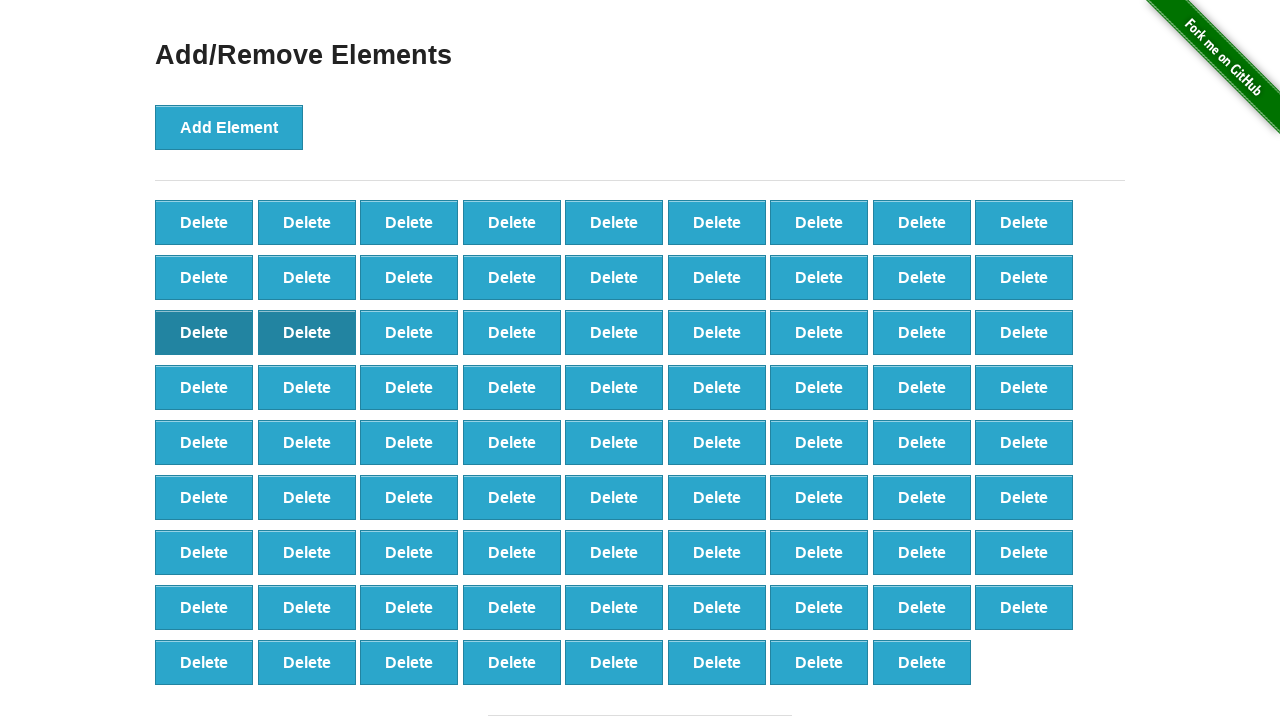

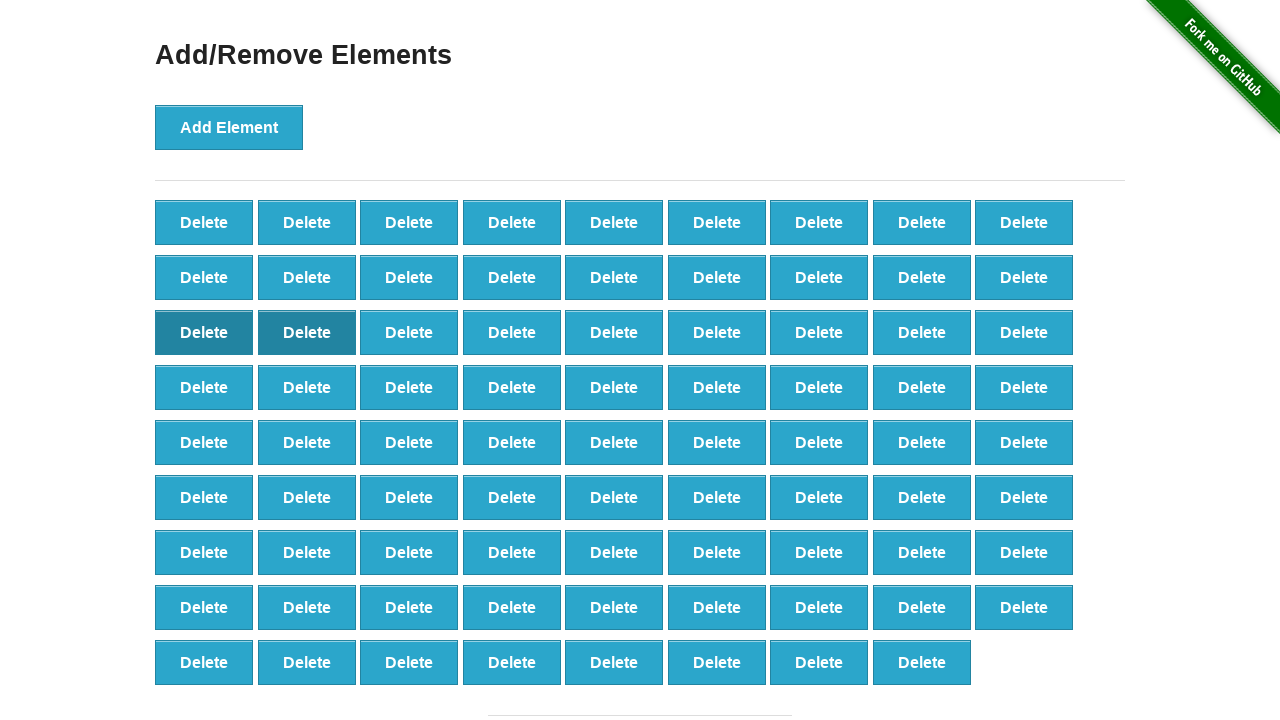